Navigates through all 50 pages of the book catalog on books.toscrape.com, loading each page sequentially.

Starting URL: http://books.toscrape.com/catalogue/page-1.html

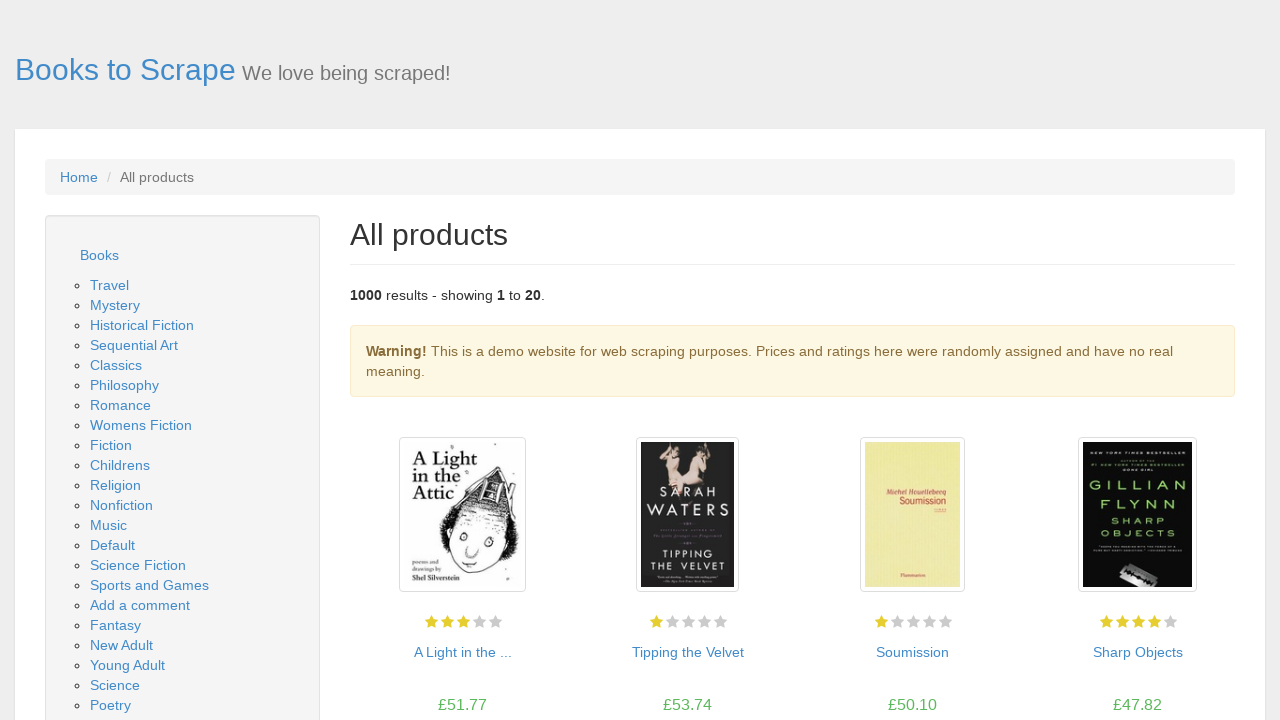

Navigated to page 2 of the book catalog
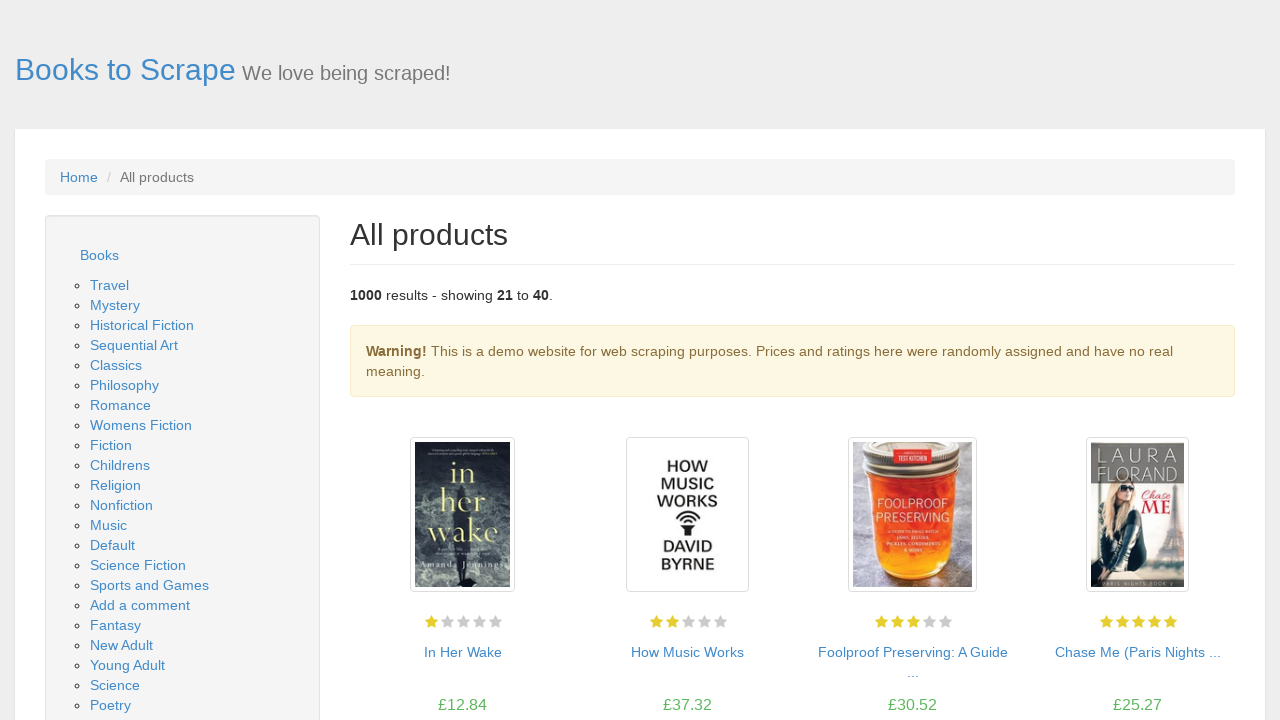

Page 2 loaded successfully with book items visible
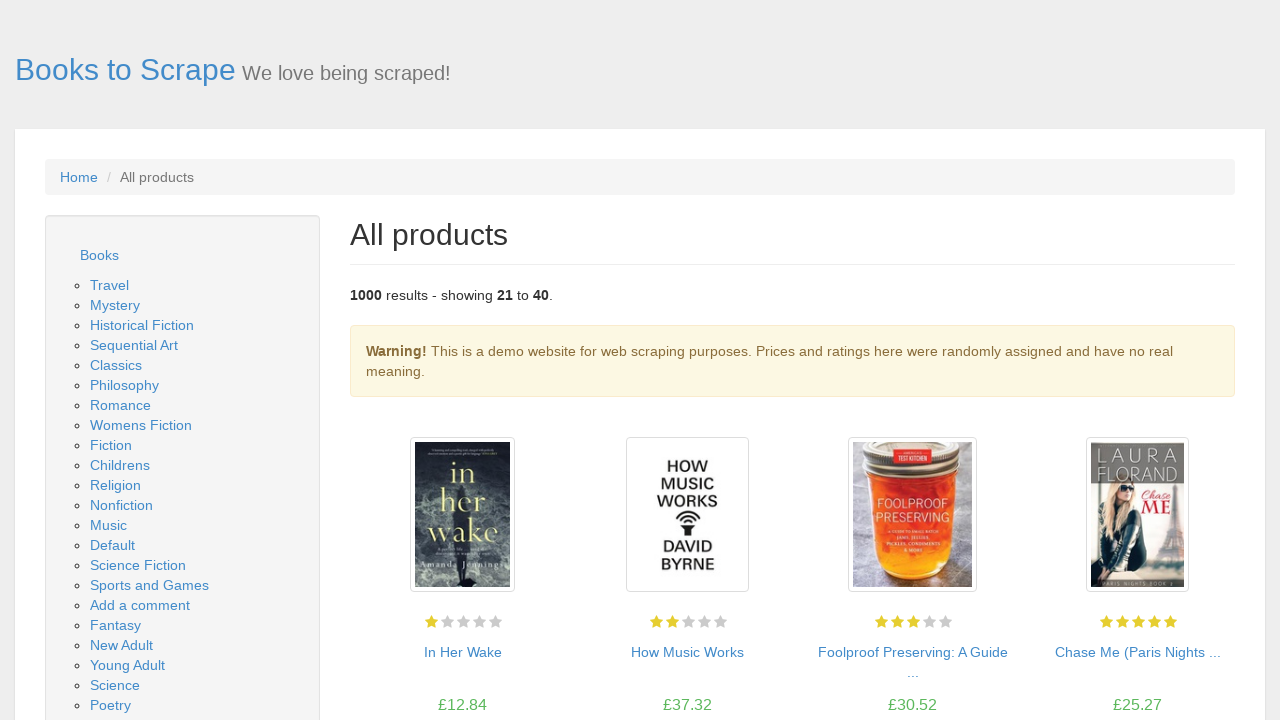

Navigated to page 3 of the book catalog
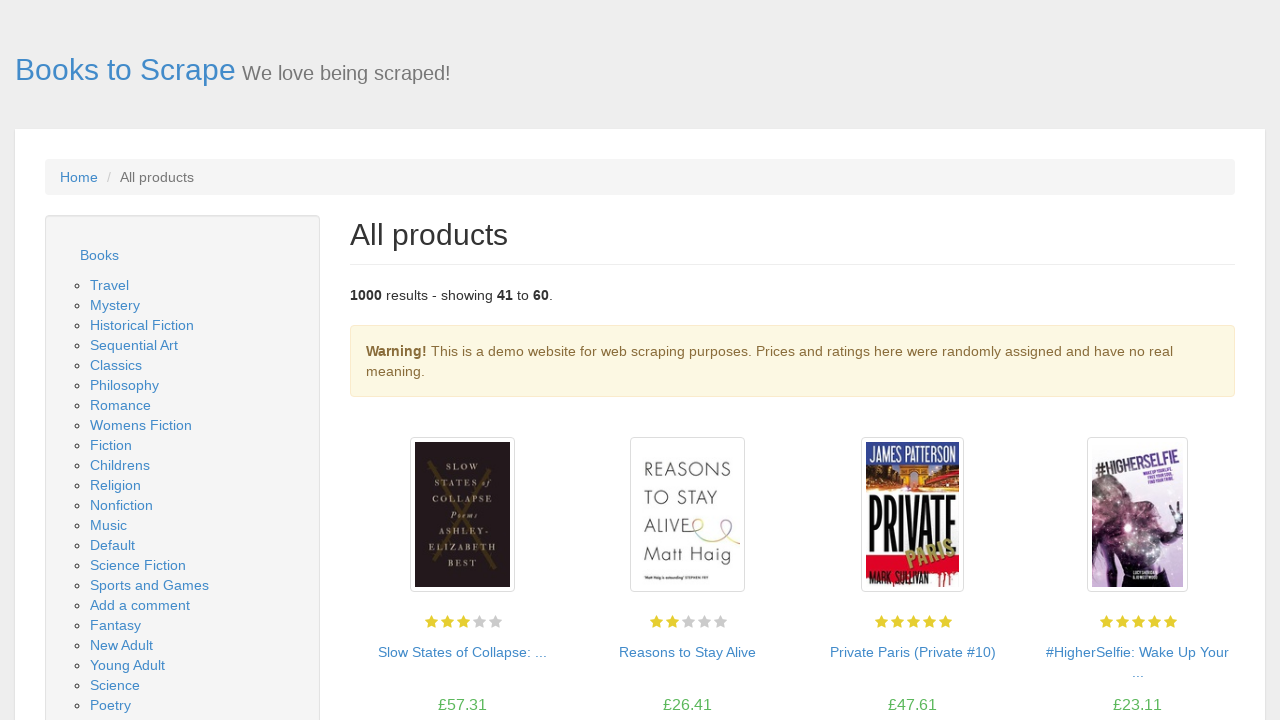

Page 3 loaded successfully with book items visible
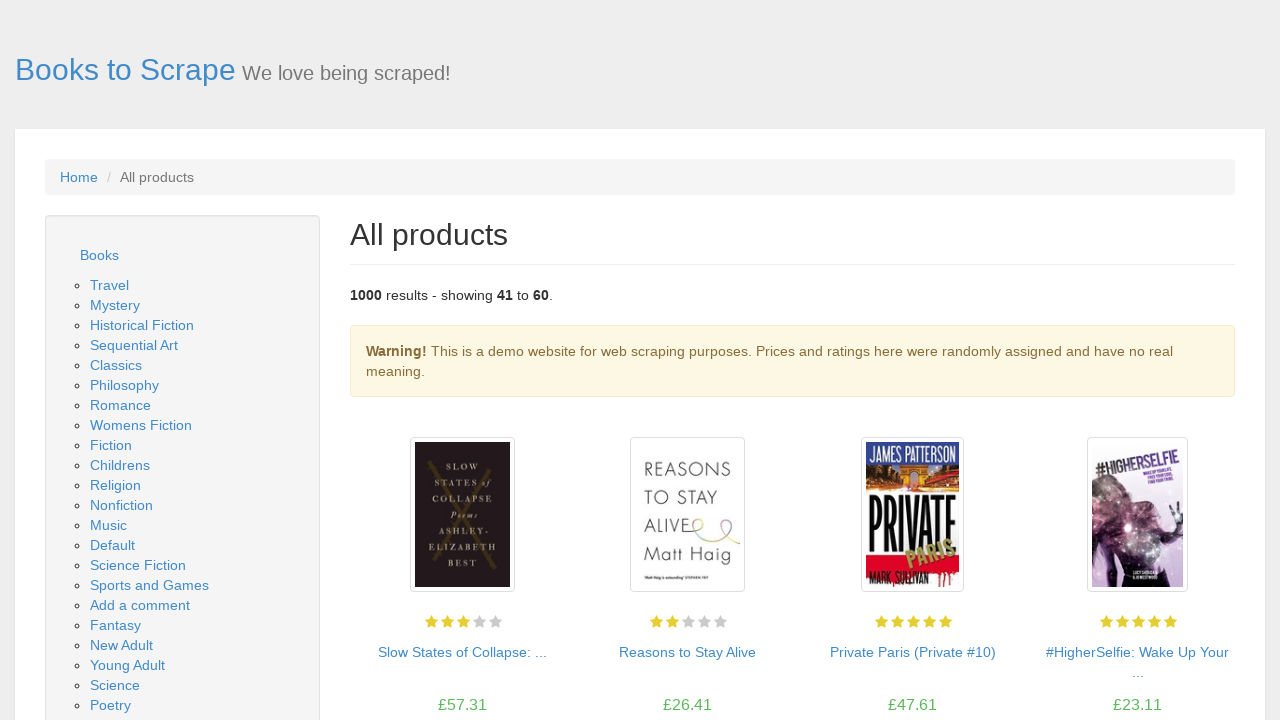

Navigated to page 4 of the book catalog
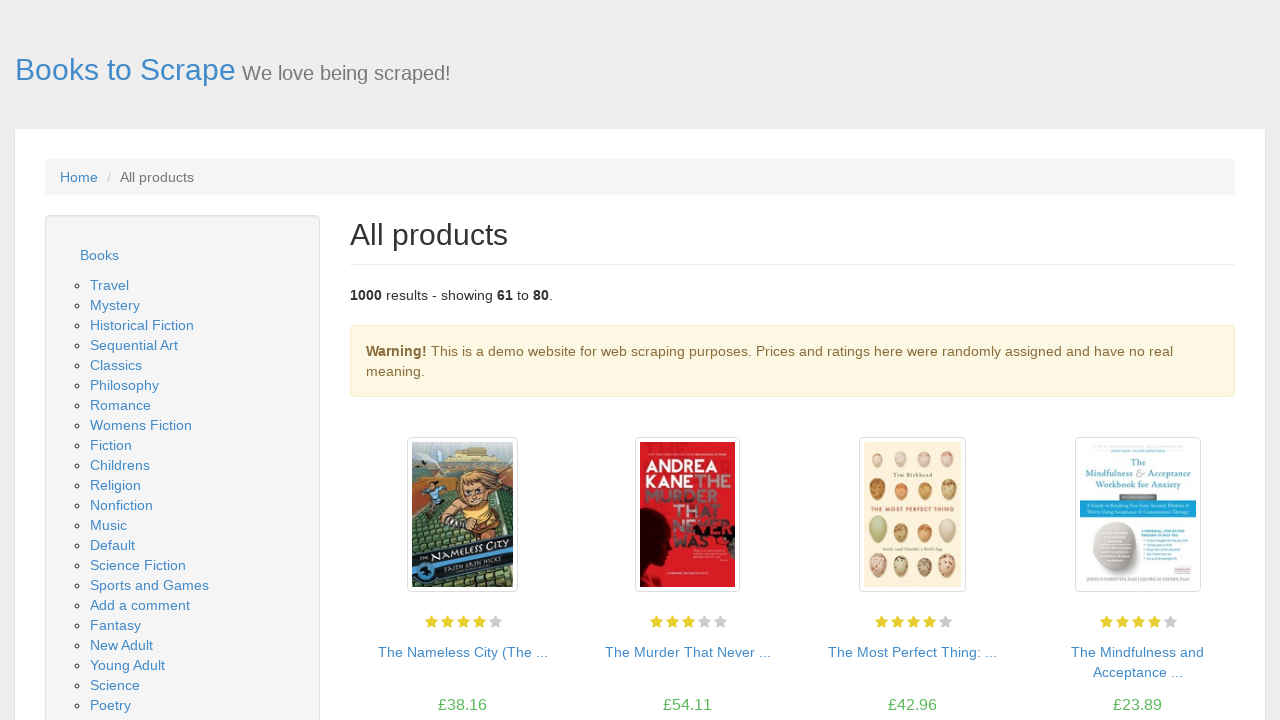

Page 4 loaded successfully with book items visible
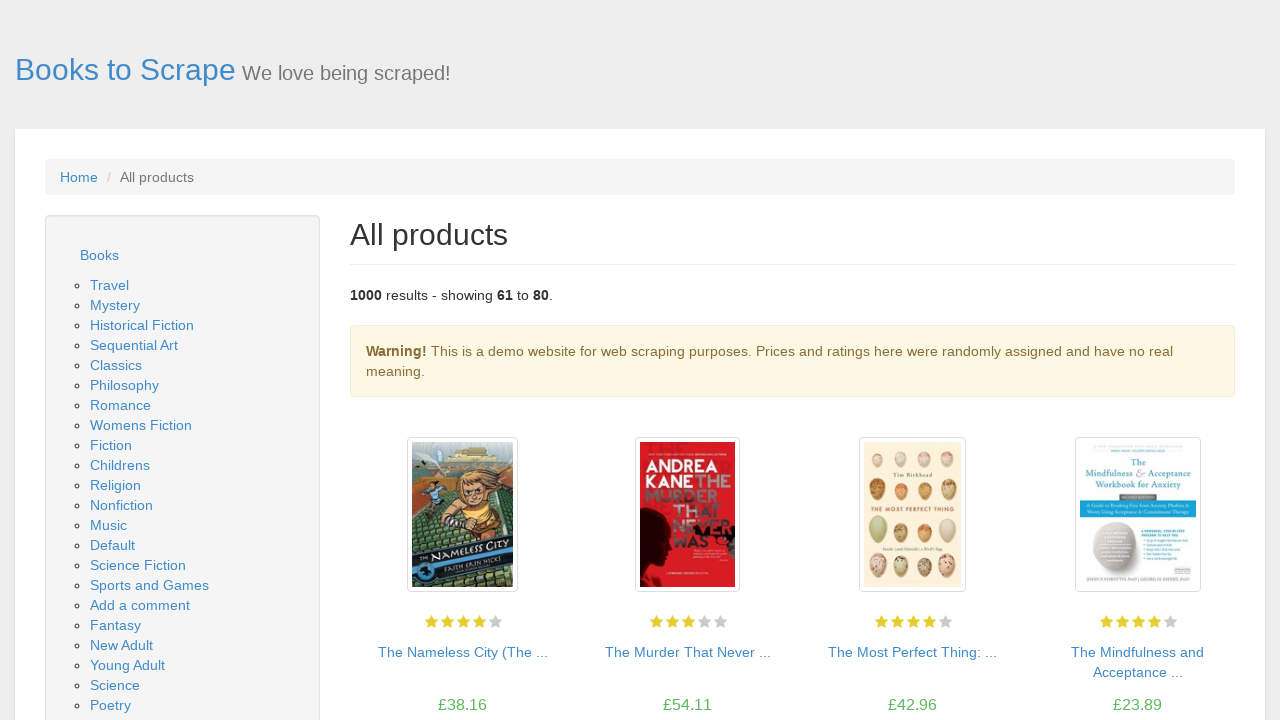

Navigated to page 5 of the book catalog
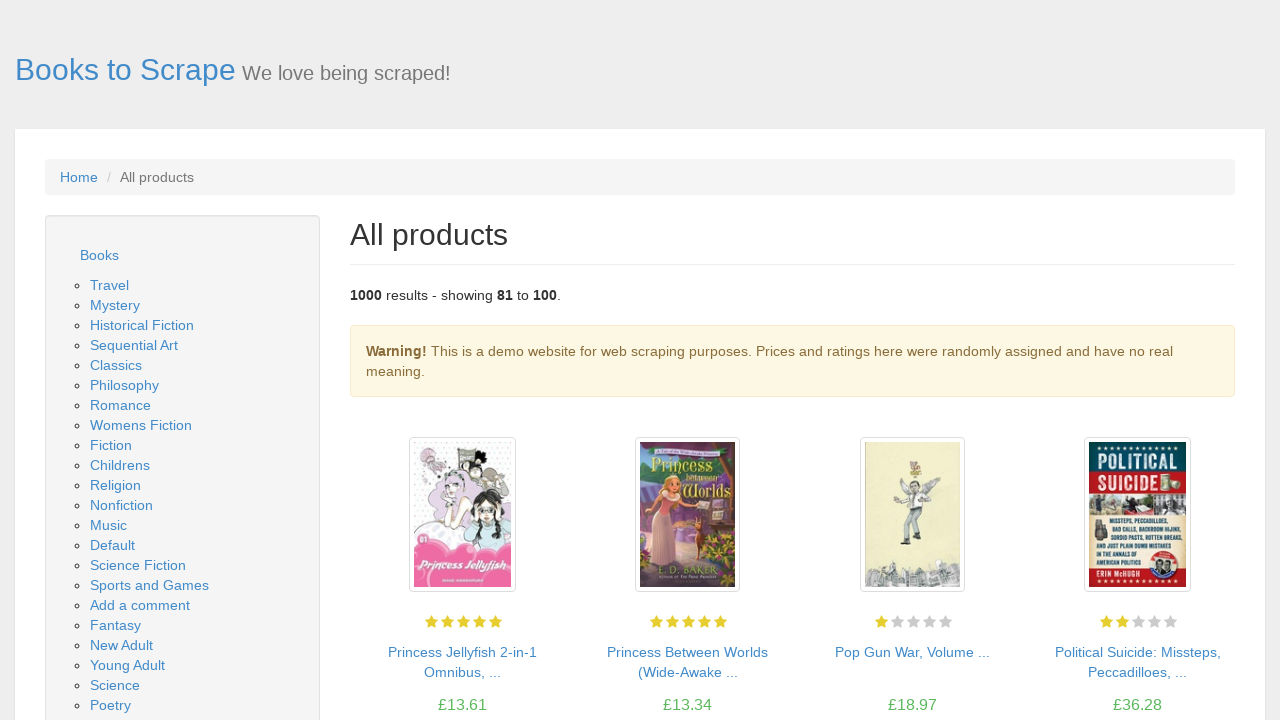

Page 5 loaded successfully with book items visible
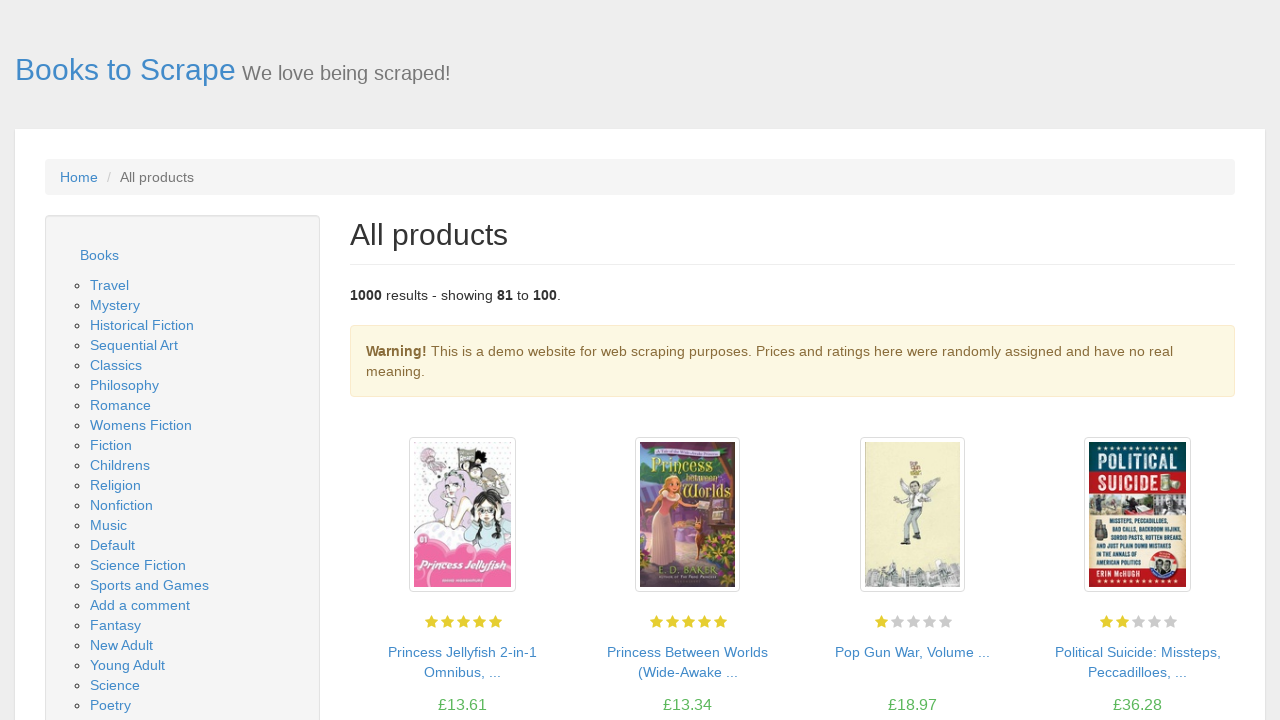

Navigated to page 6 of the book catalog
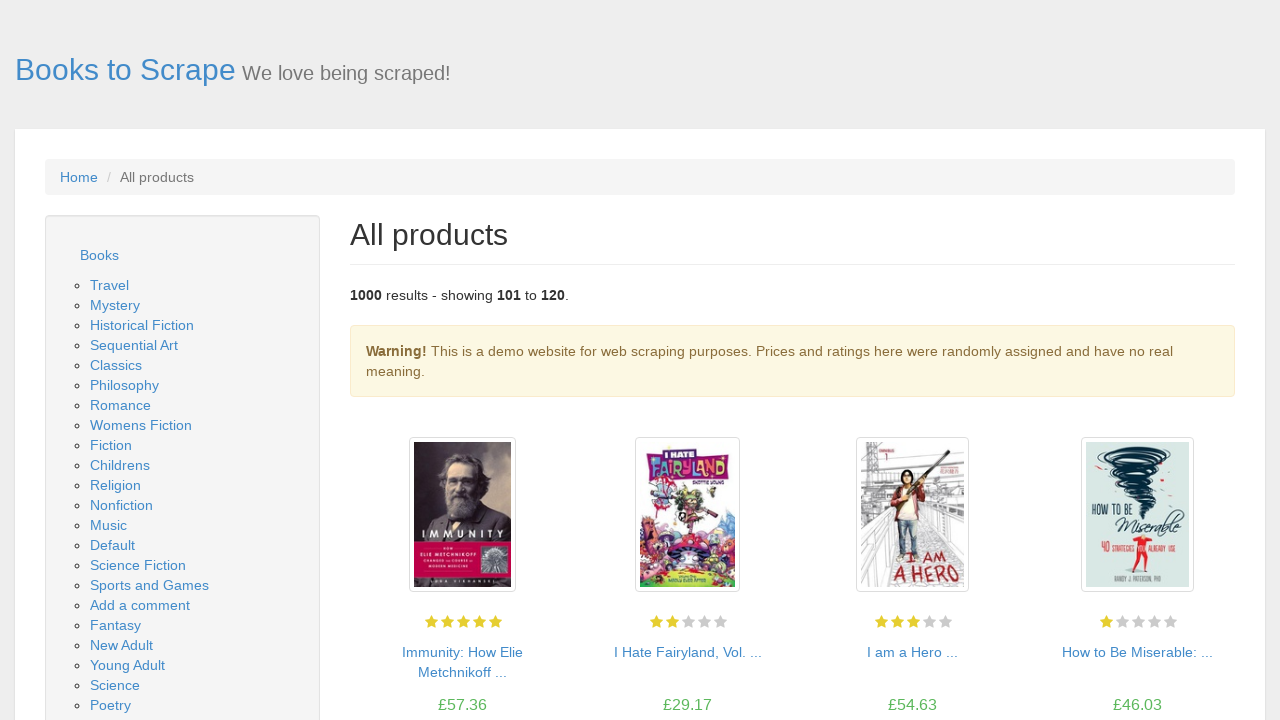

Page 6 loaded successfully with book items visible
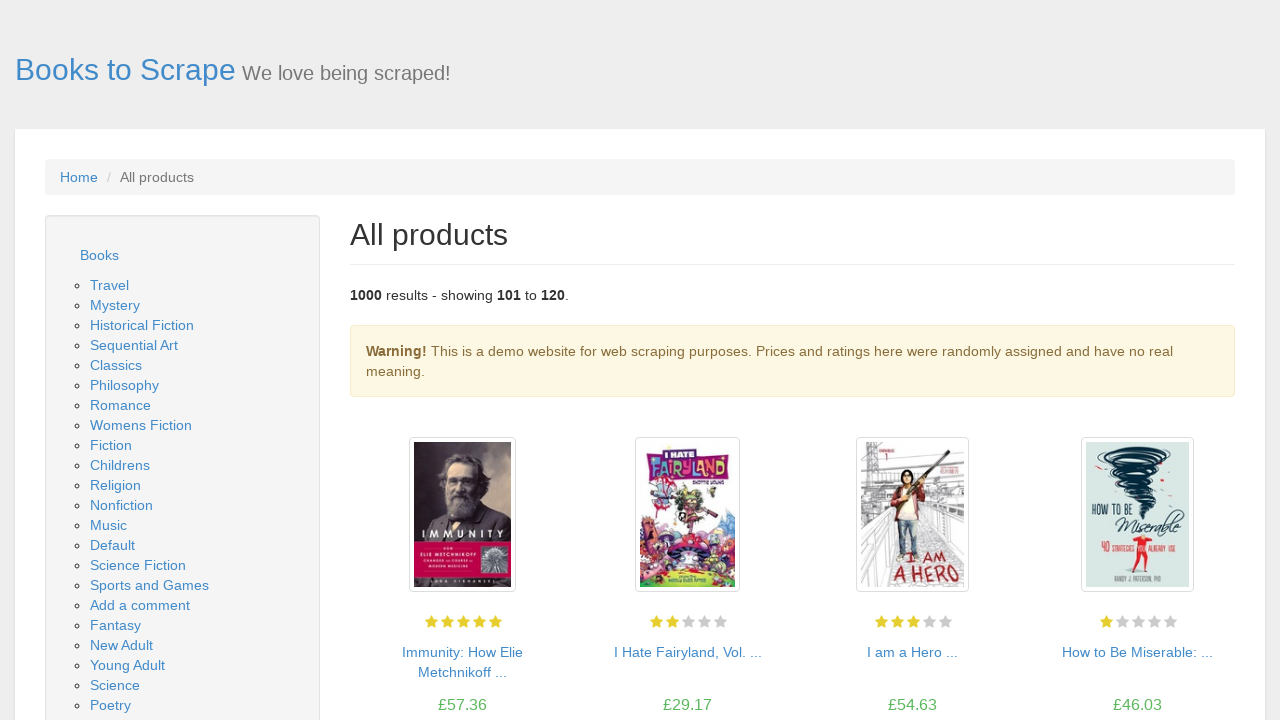

Navigated to page 7 of the book catalog
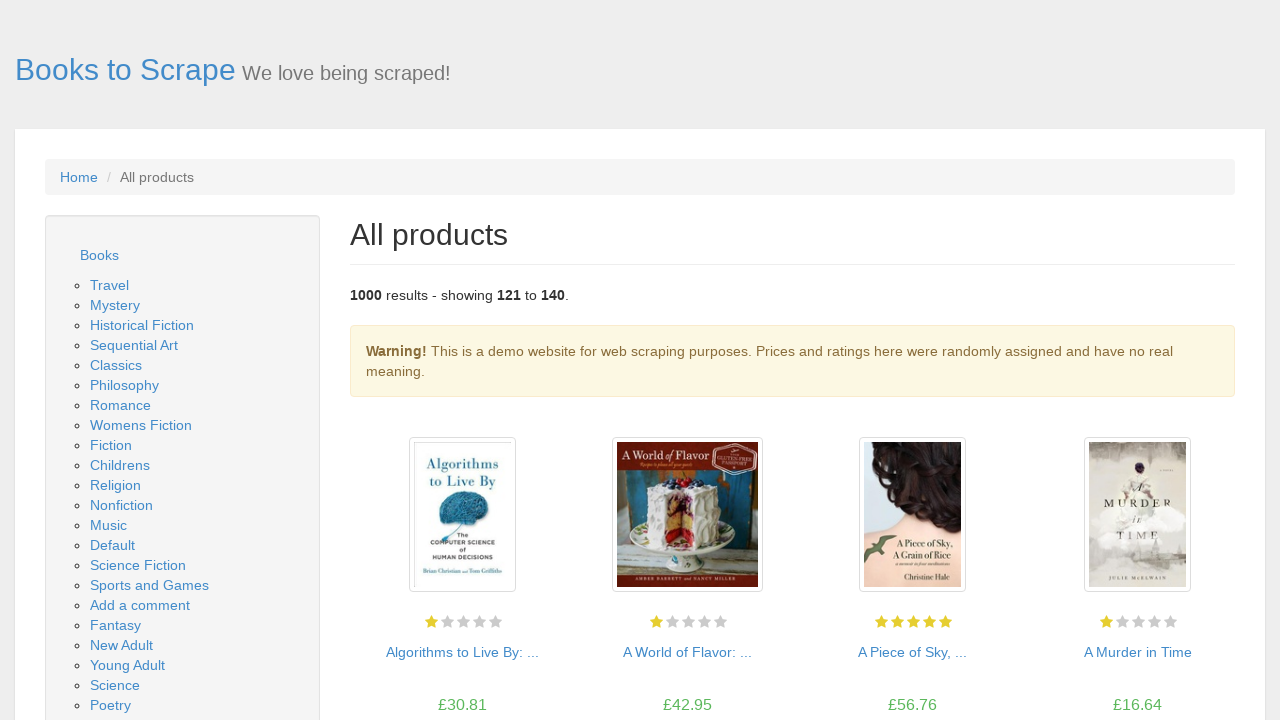

Page 7 loaded successfully with book items visible
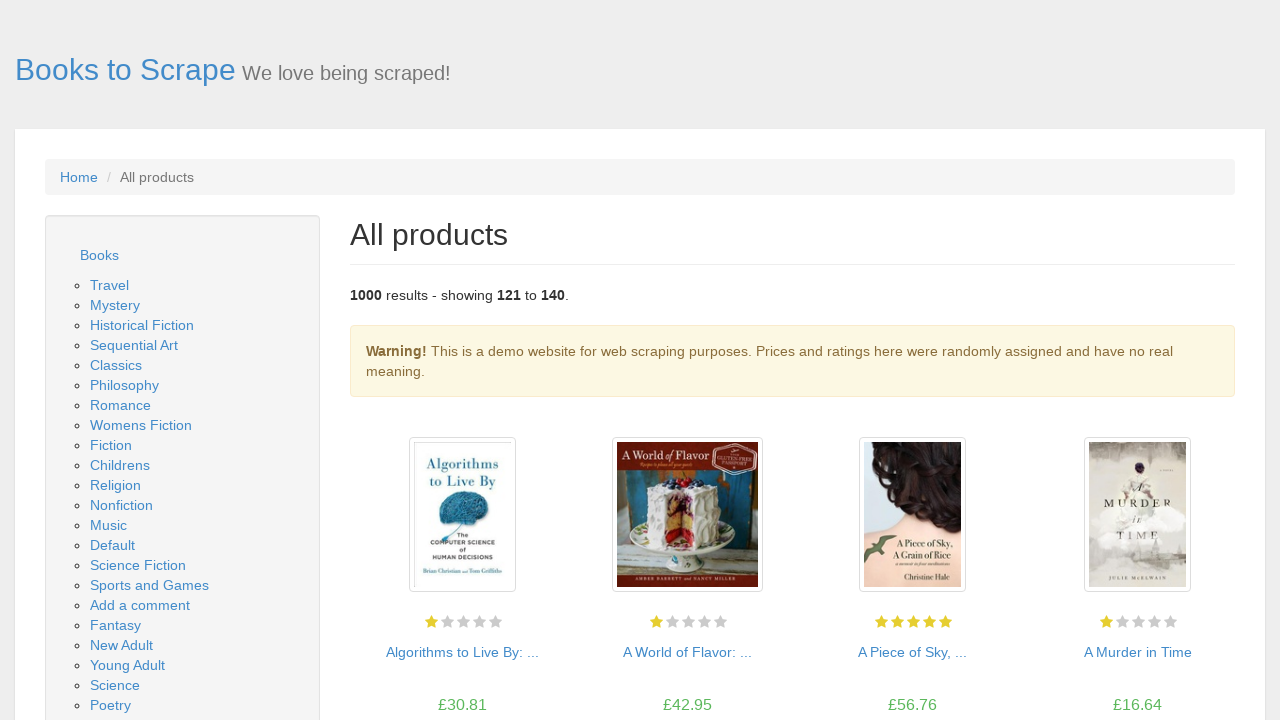

Navigated to page 8 of the book catalog
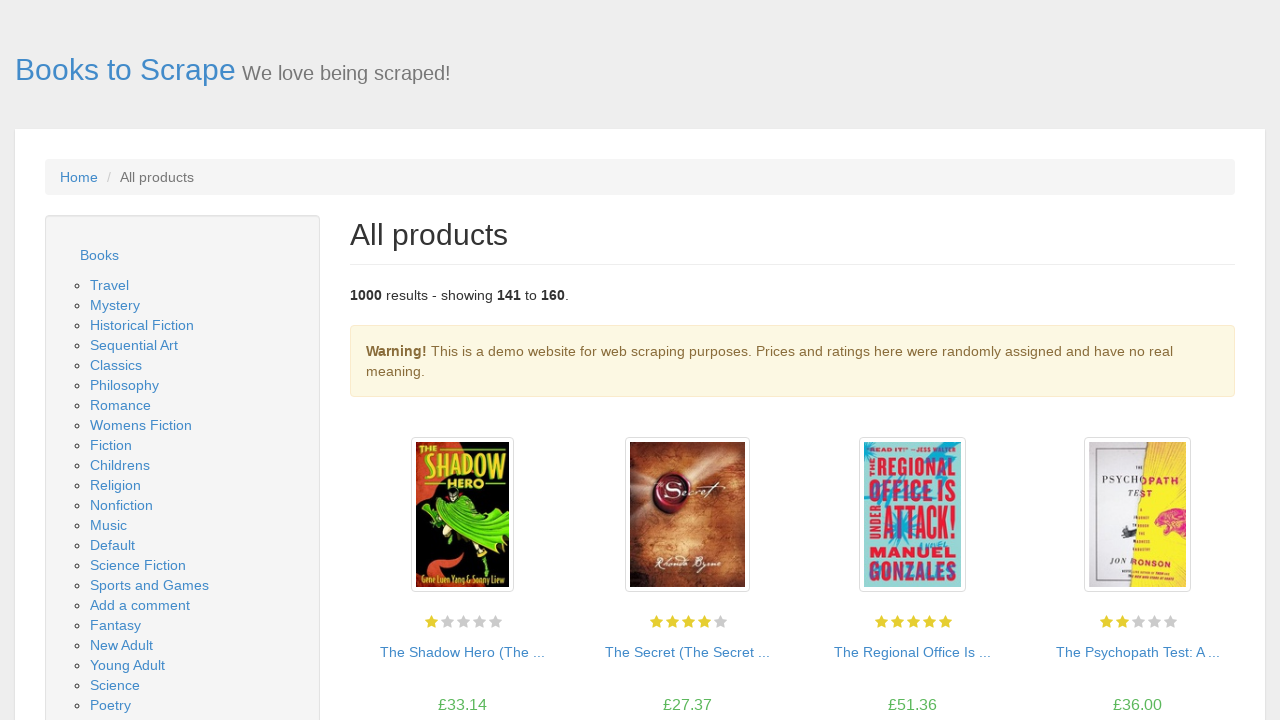

Page 8 loaded successfully with book items visible
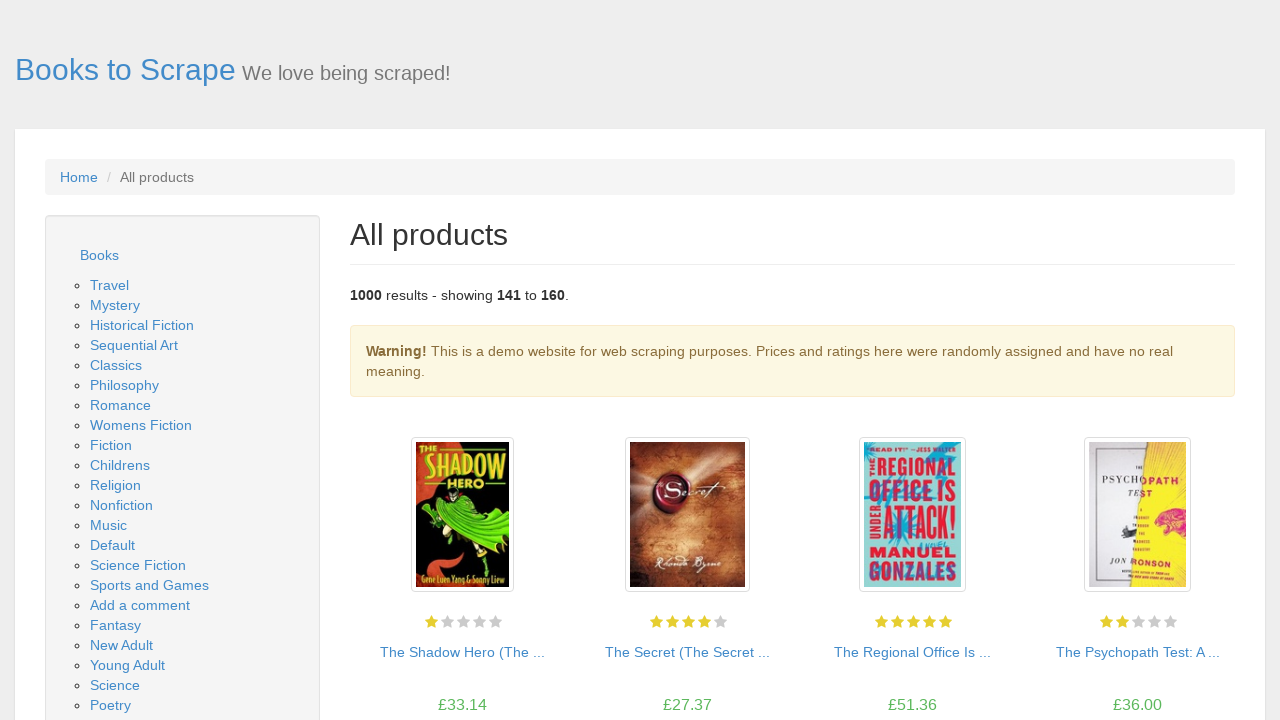

Navigated to page 9 of the book catalog
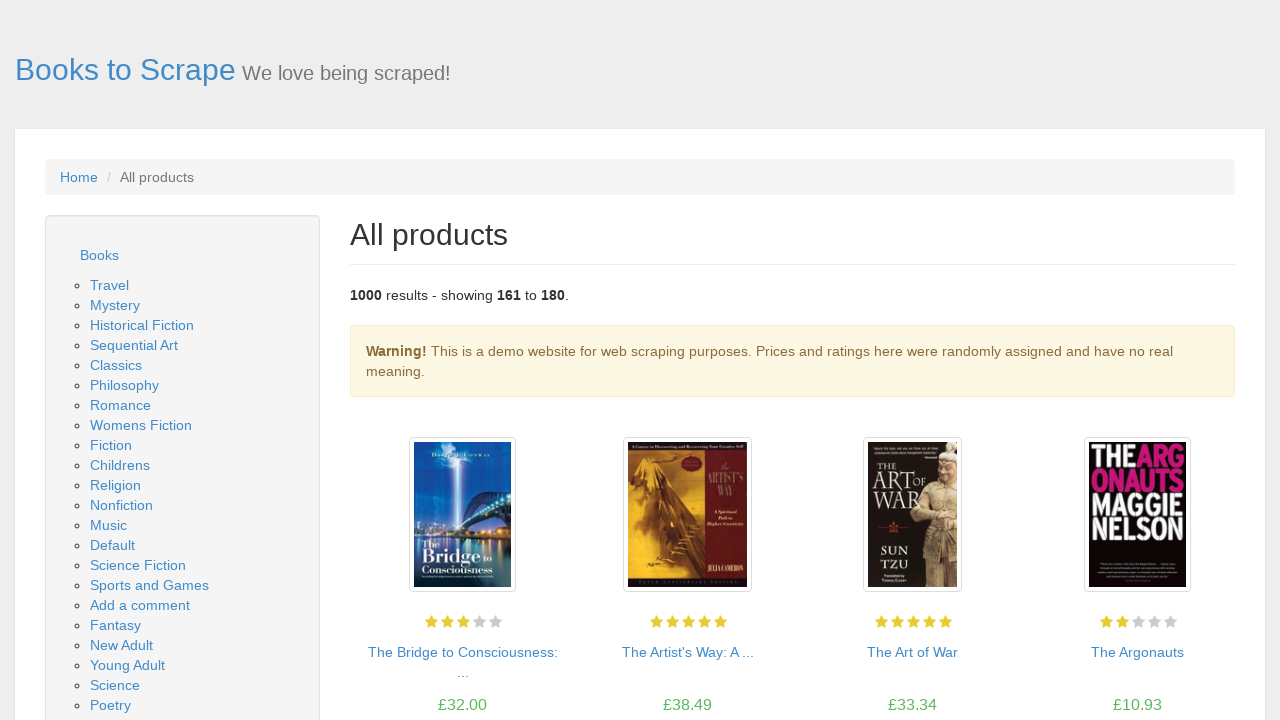

Page 9 loaded successfully with book items visible
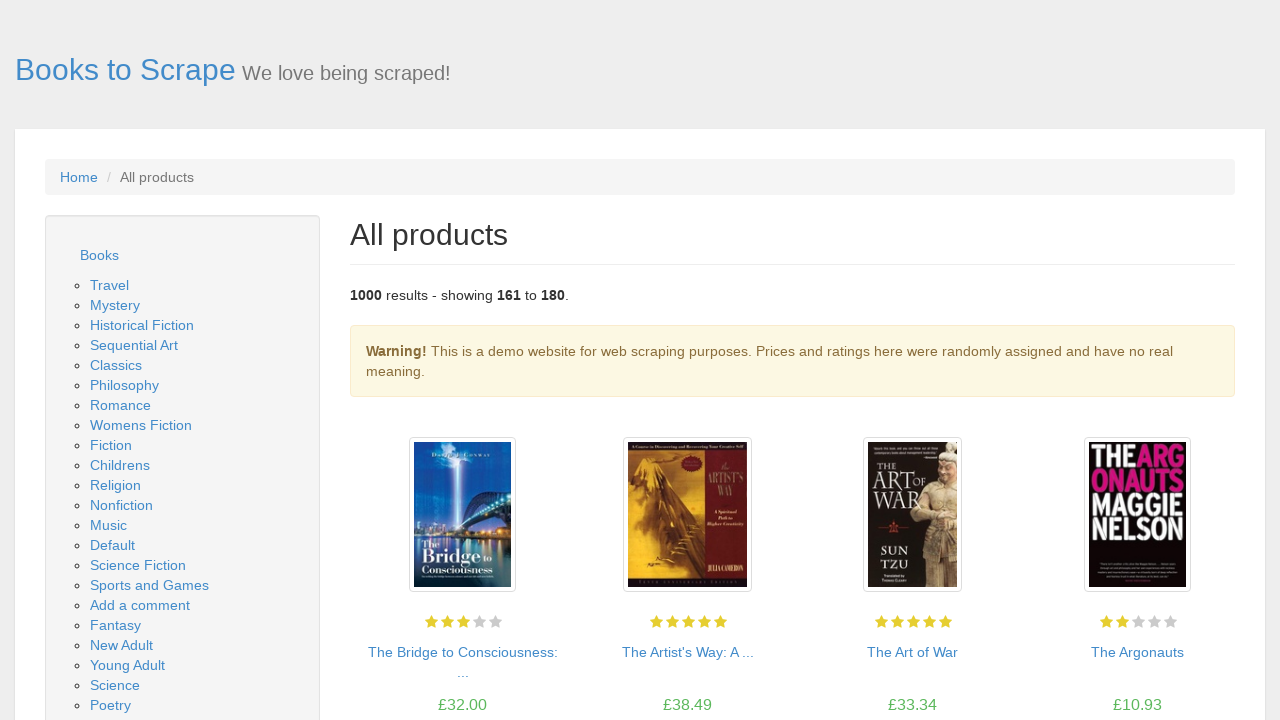

Navigated to page 10 of the book catalog
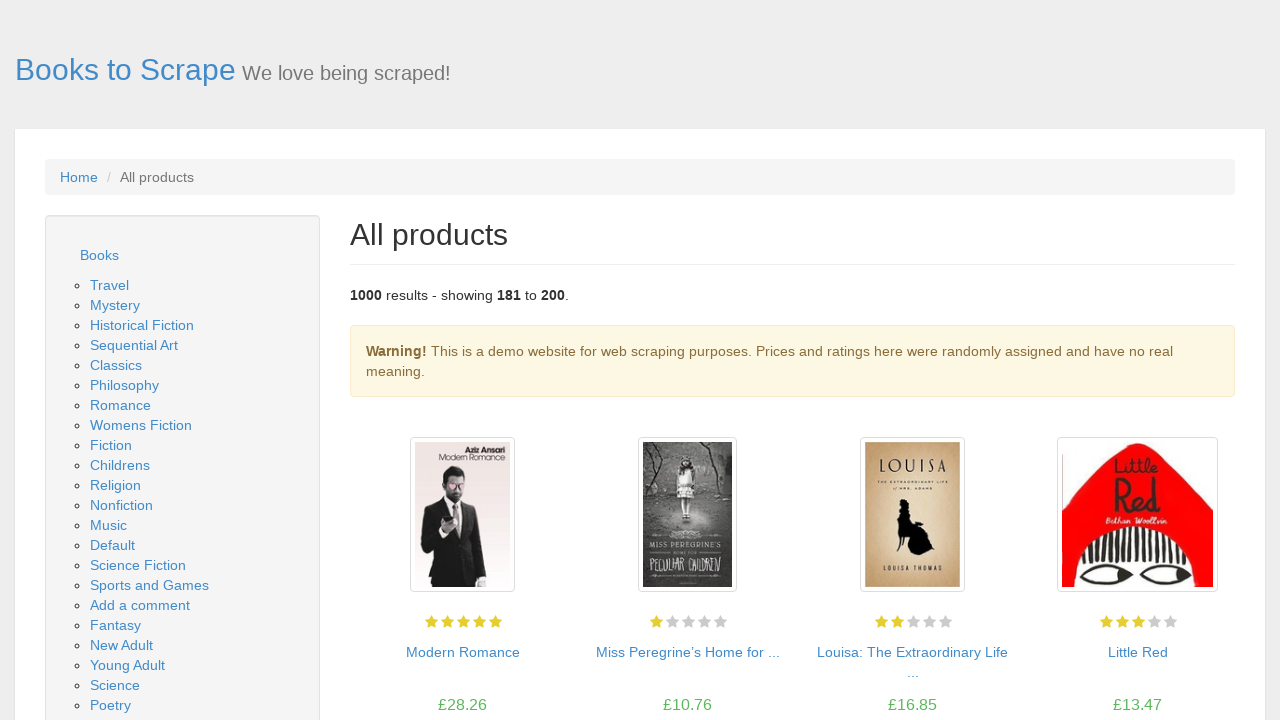

Page 10 loaded successfully with book items visible
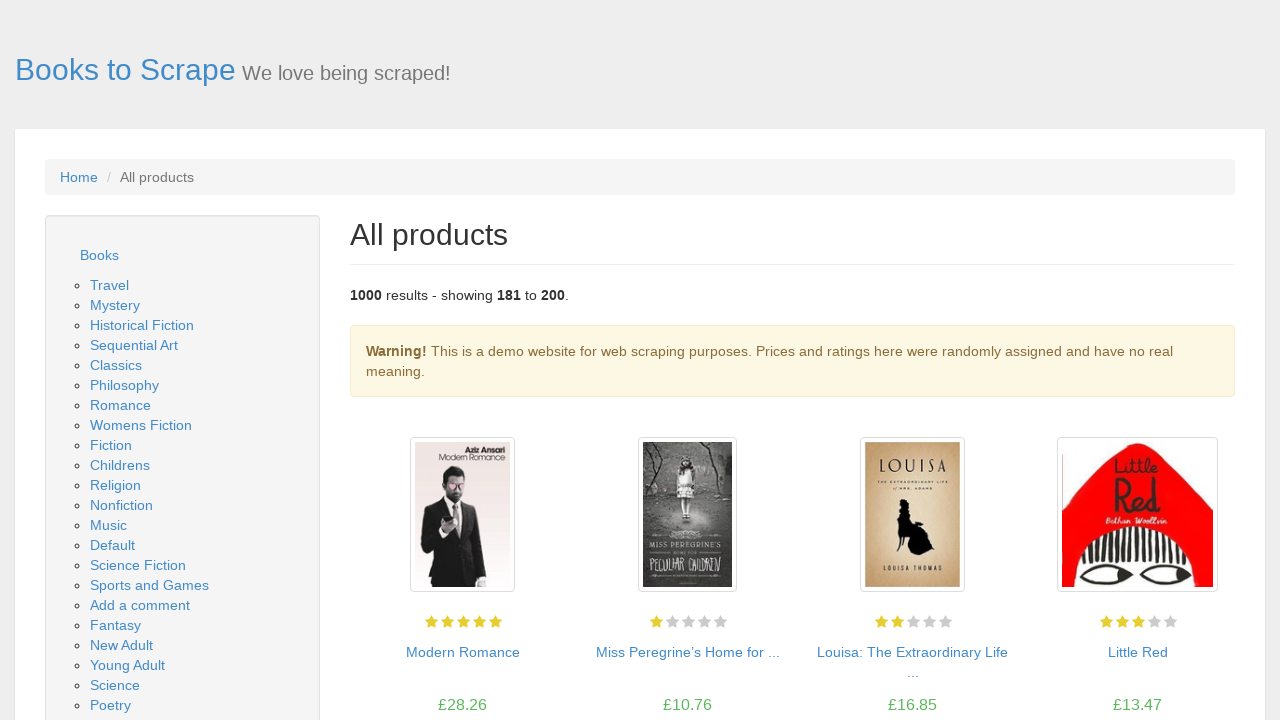

Navigated to page 11 of the book catalog
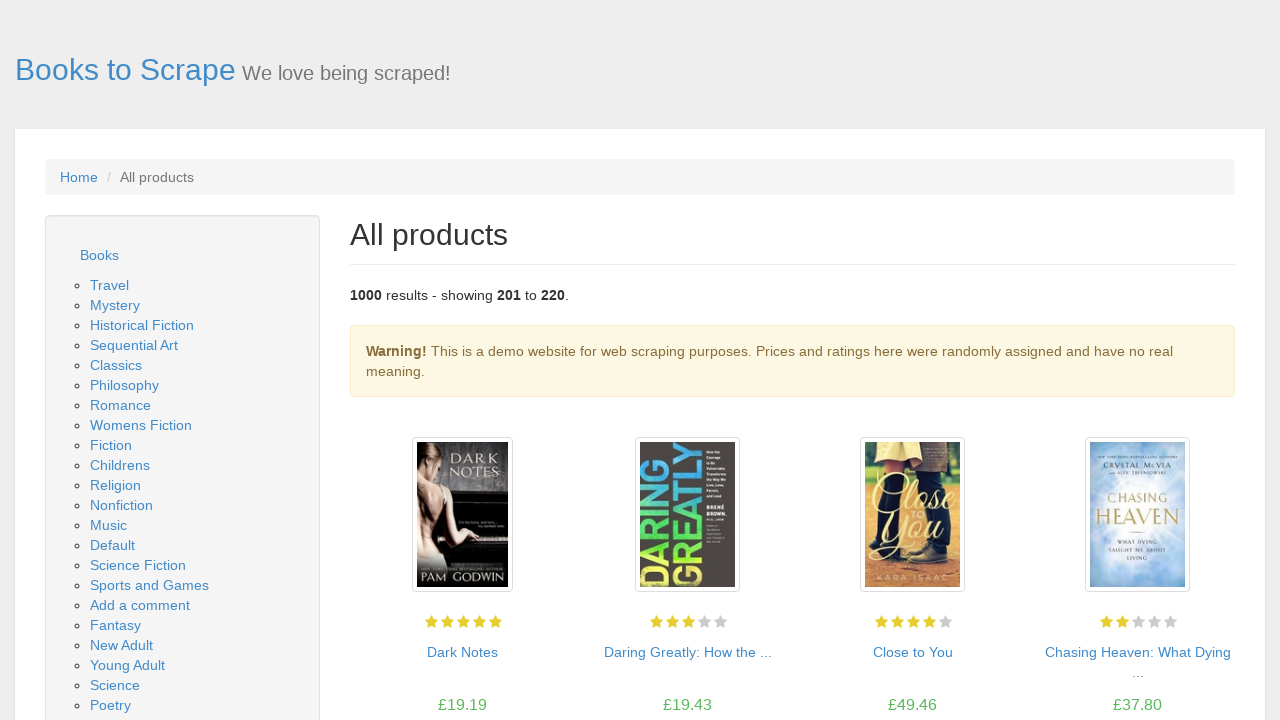

Page 11 loaded successfully with book items visible
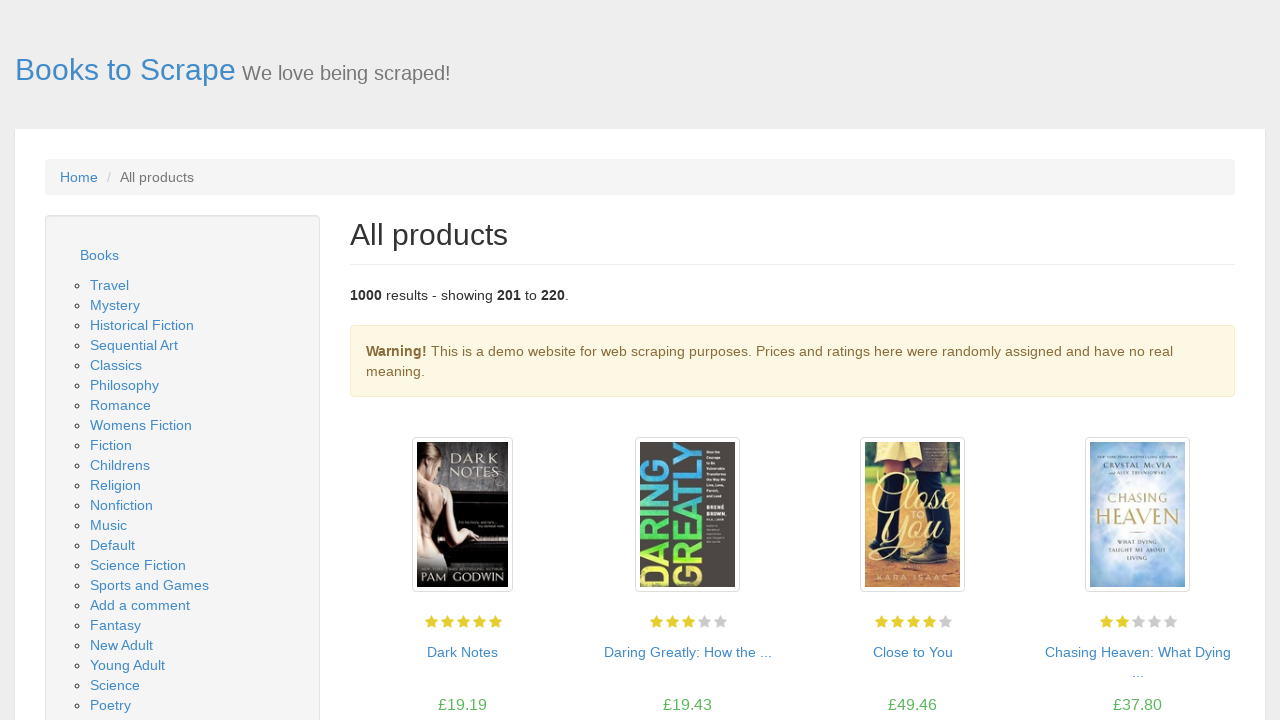

Navigated to page 12 of the book catalog
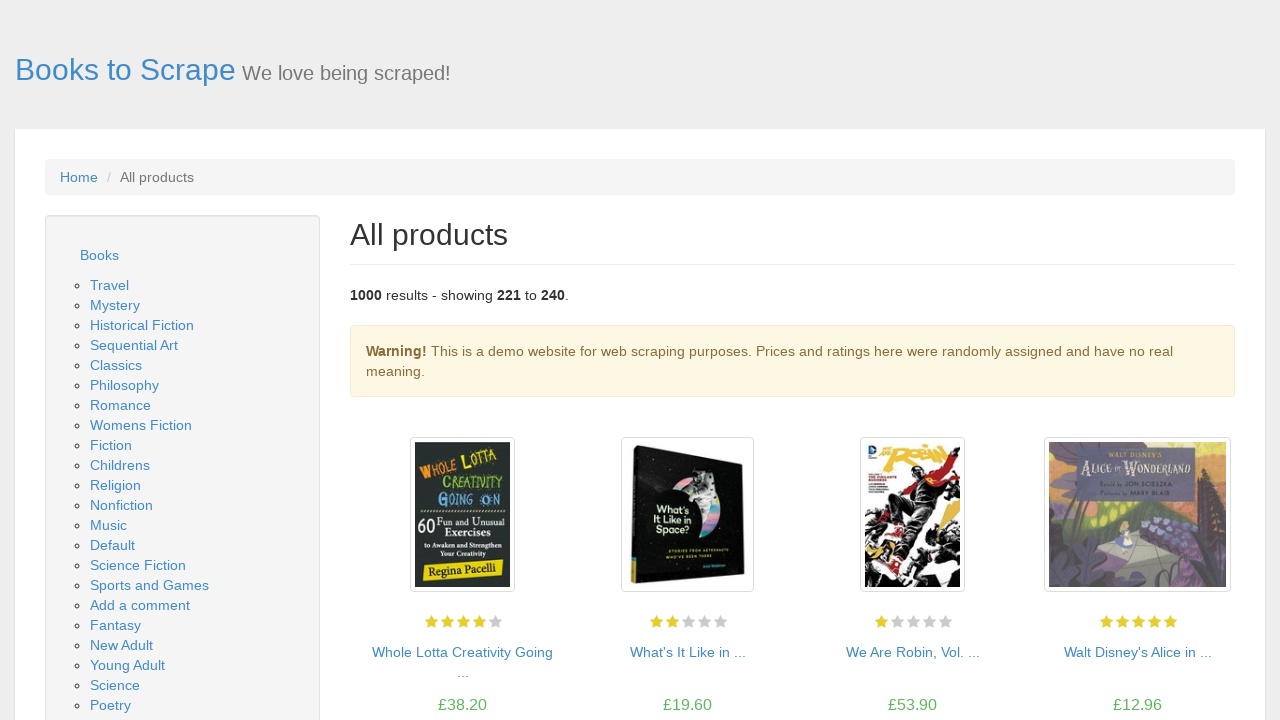

Page 12 loaded successfully with book items visible
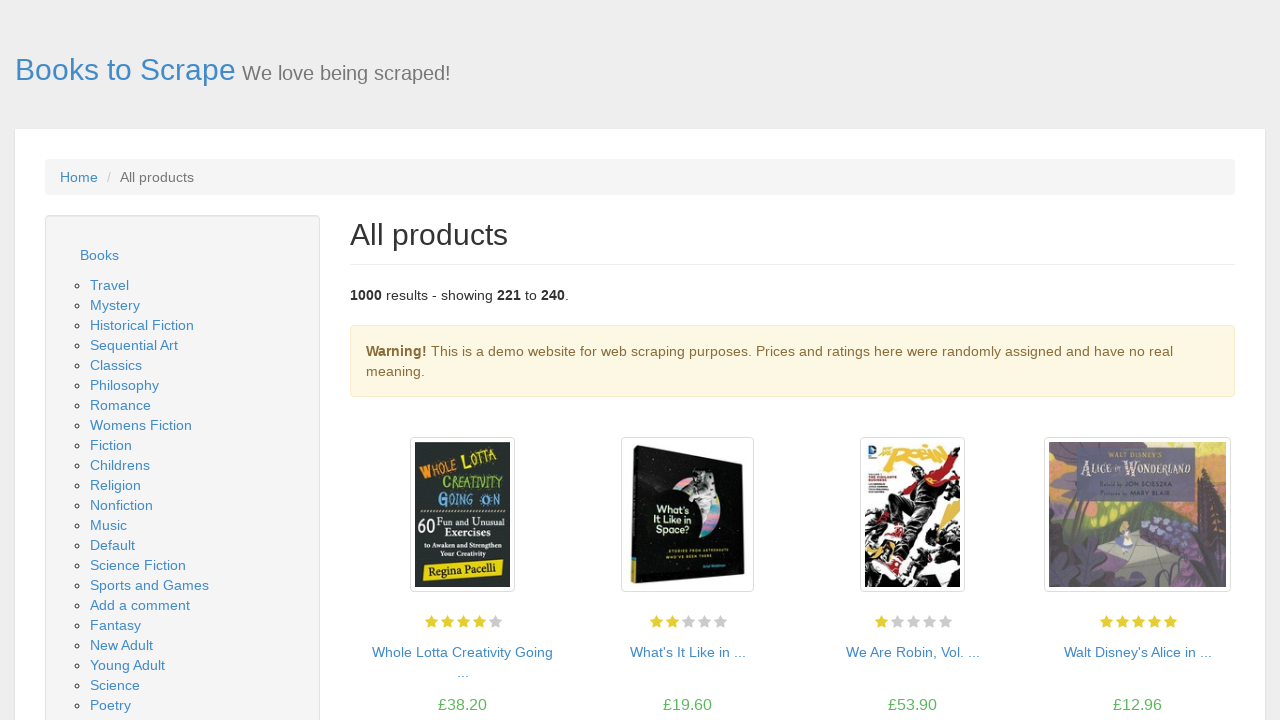

Navigated to page 13 of the book catalog
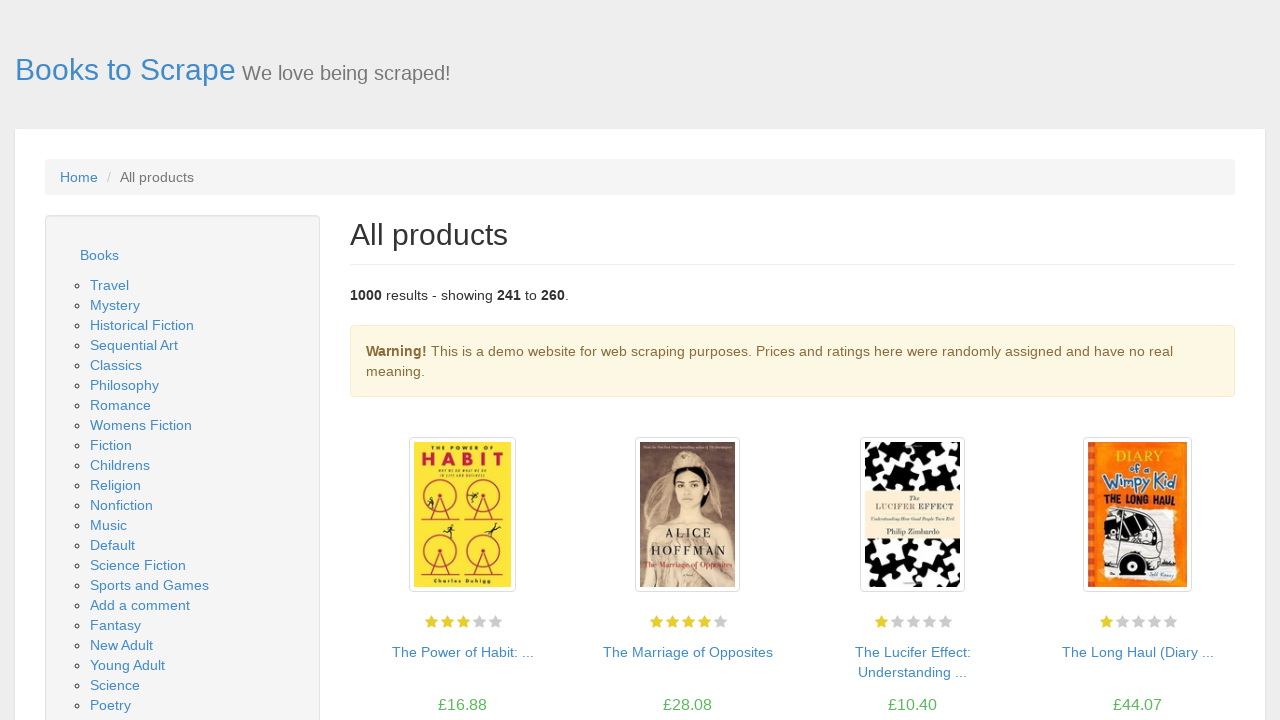

Page 13 loaded successfully with book items visible
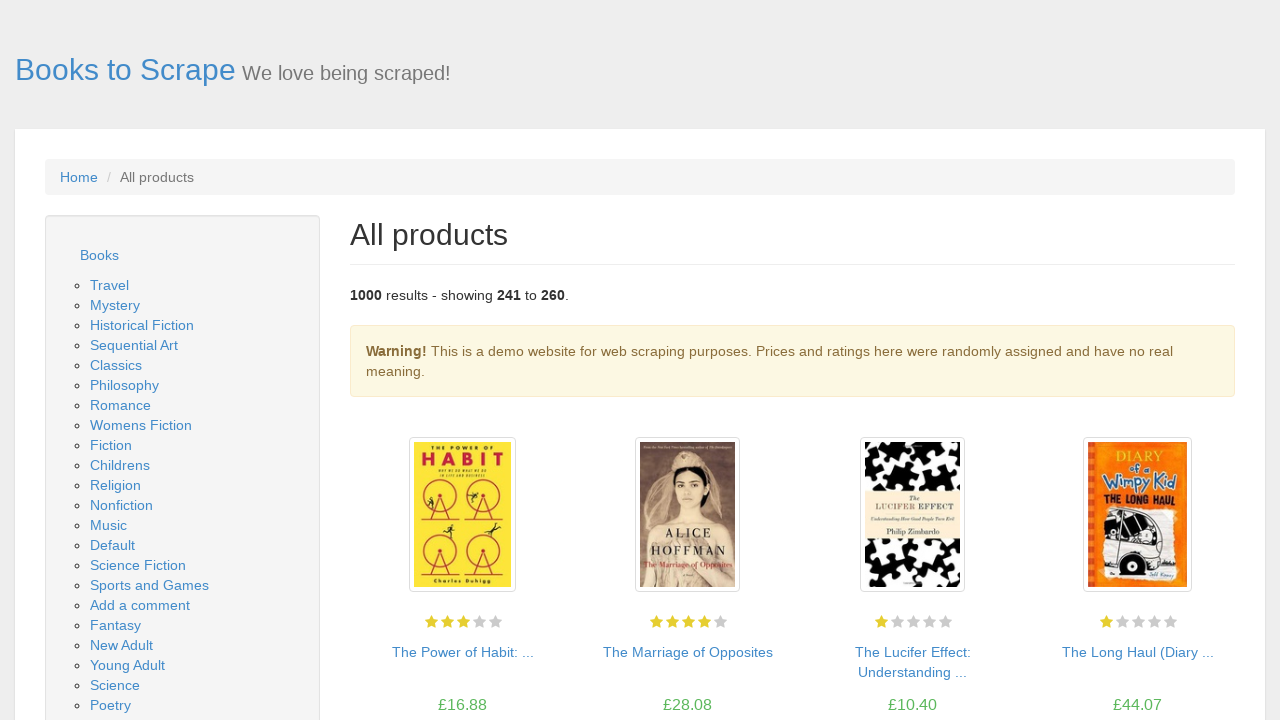

Navigated to page 14 of the book catalog
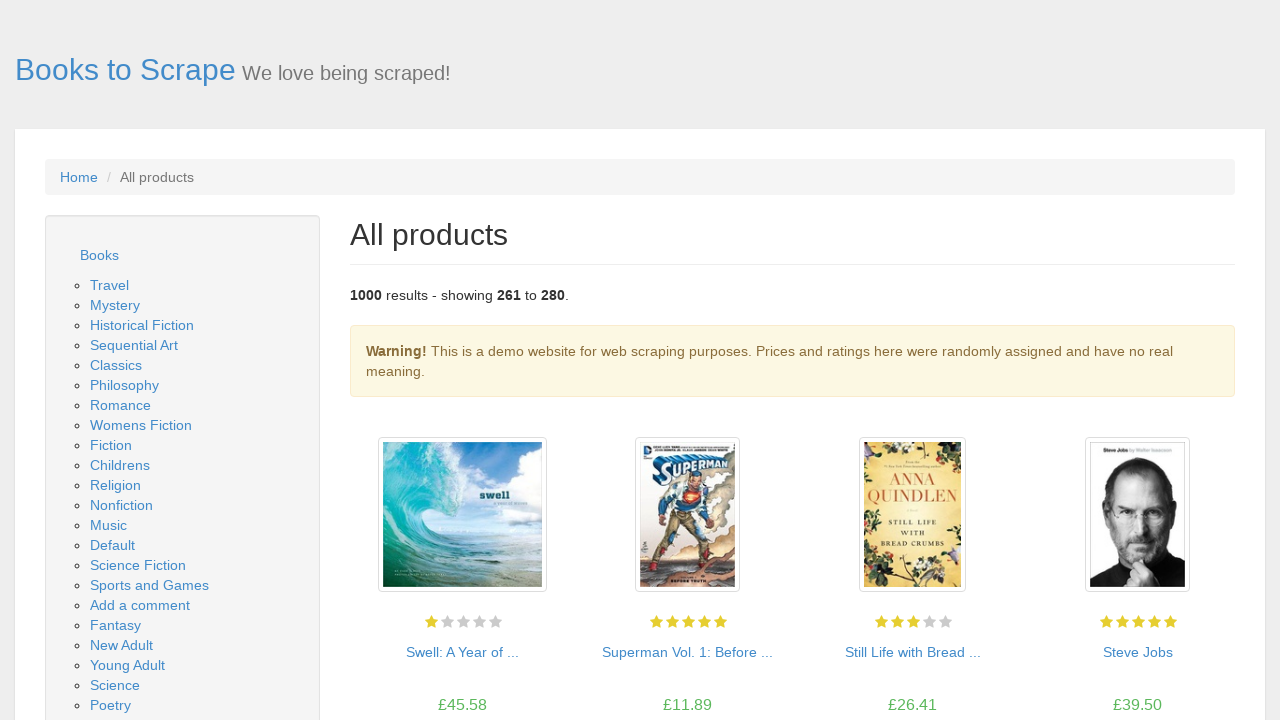

Page 14 loaded successfully with book items visible
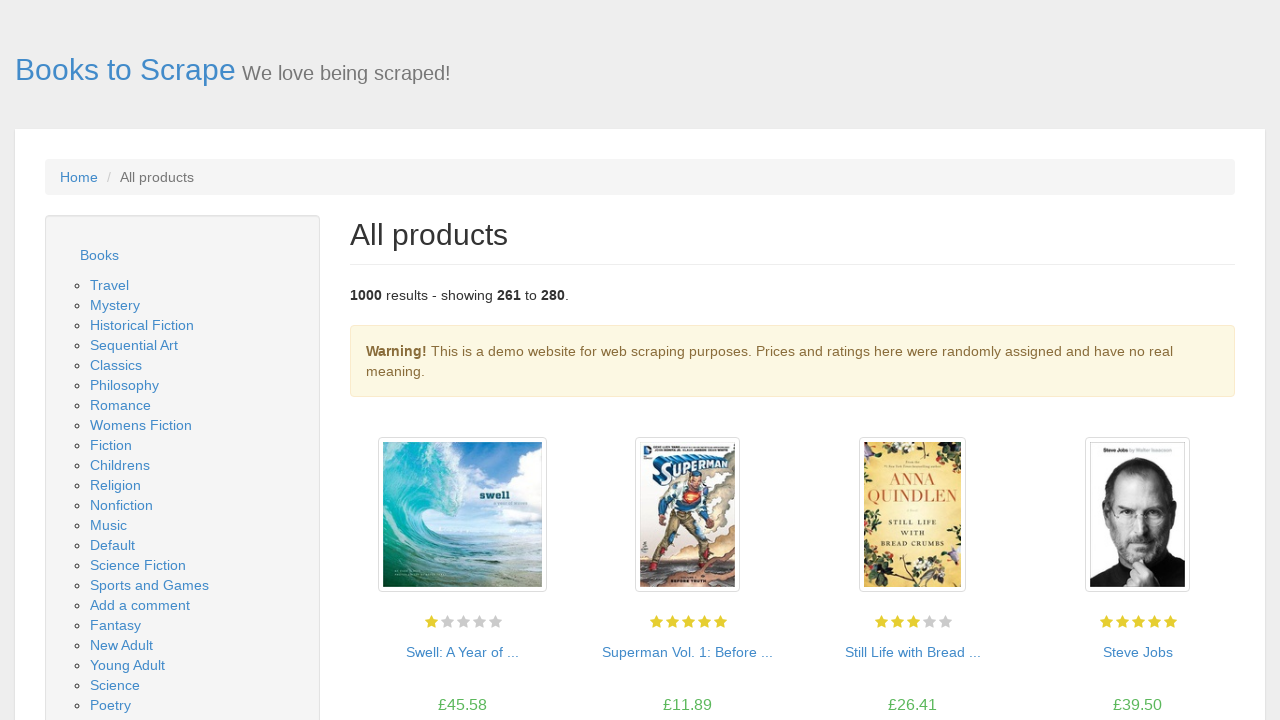

Navigated to page 15 of the book catalog
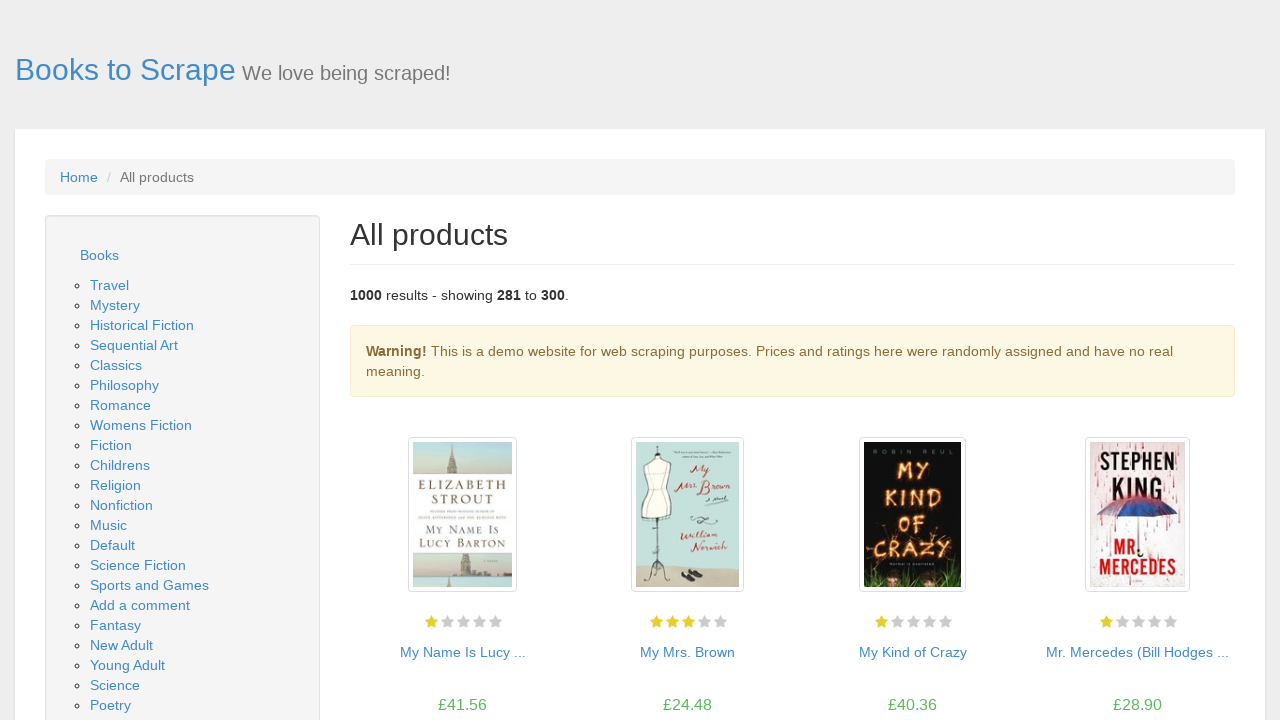

Page 15 loaded successfully with book items visible
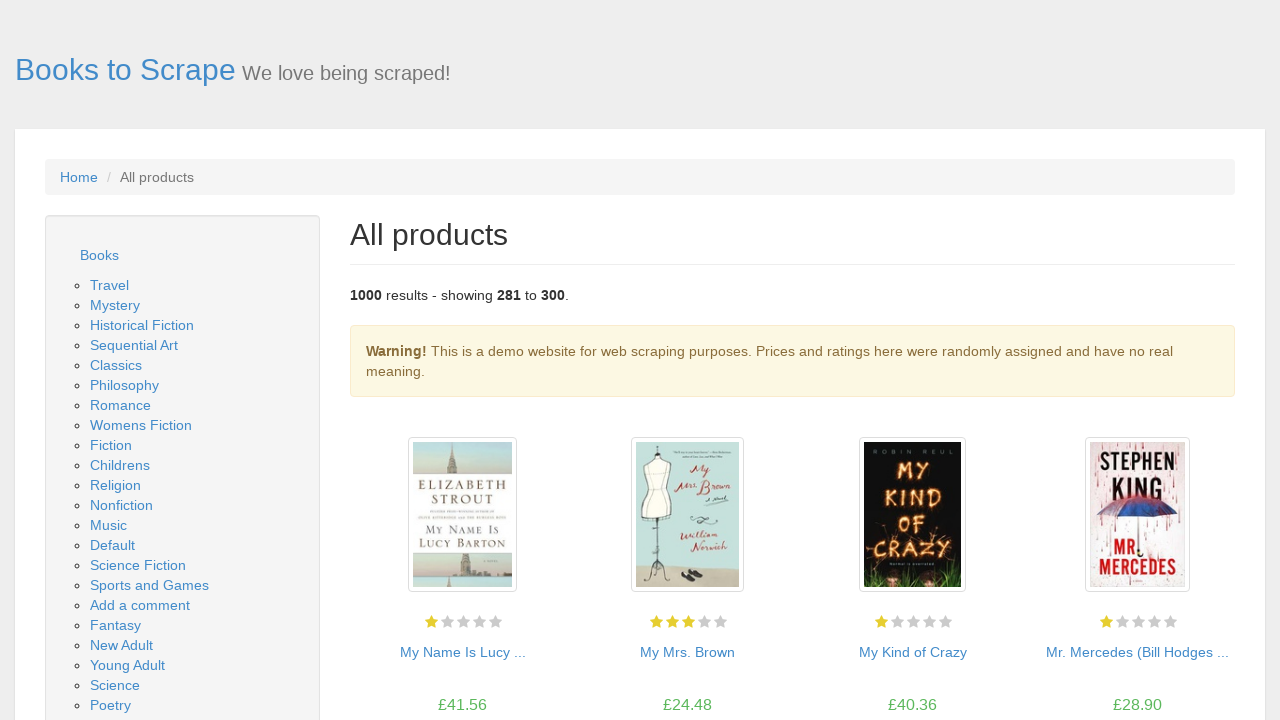

Navigated to page 16 of the book catalog
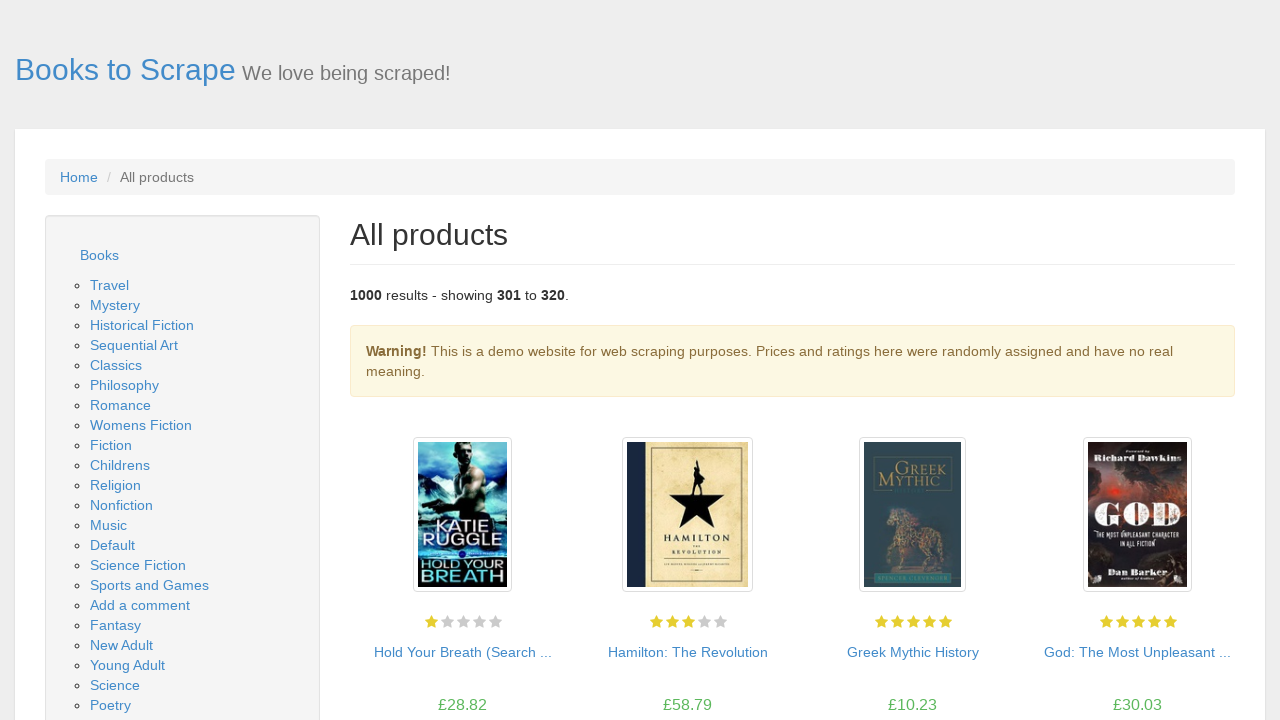

Page 16 loaded successfully with book items visible
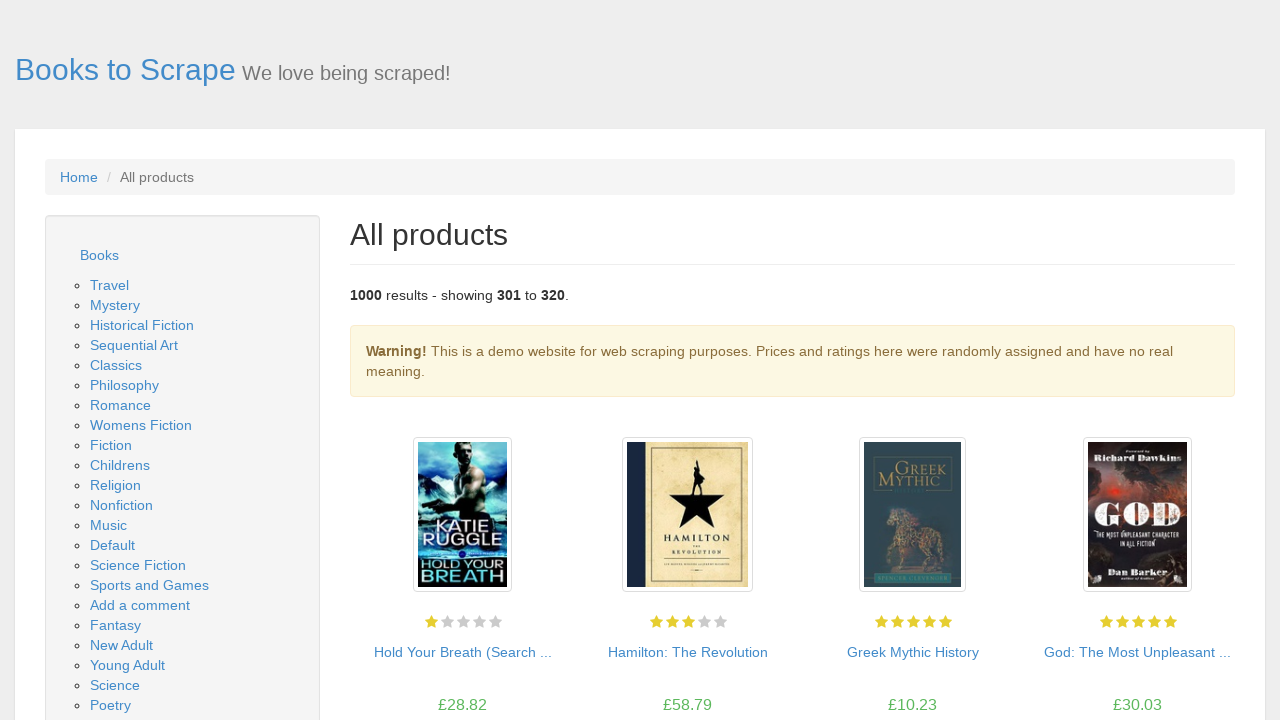

Navigated to page 17 of the book catalog
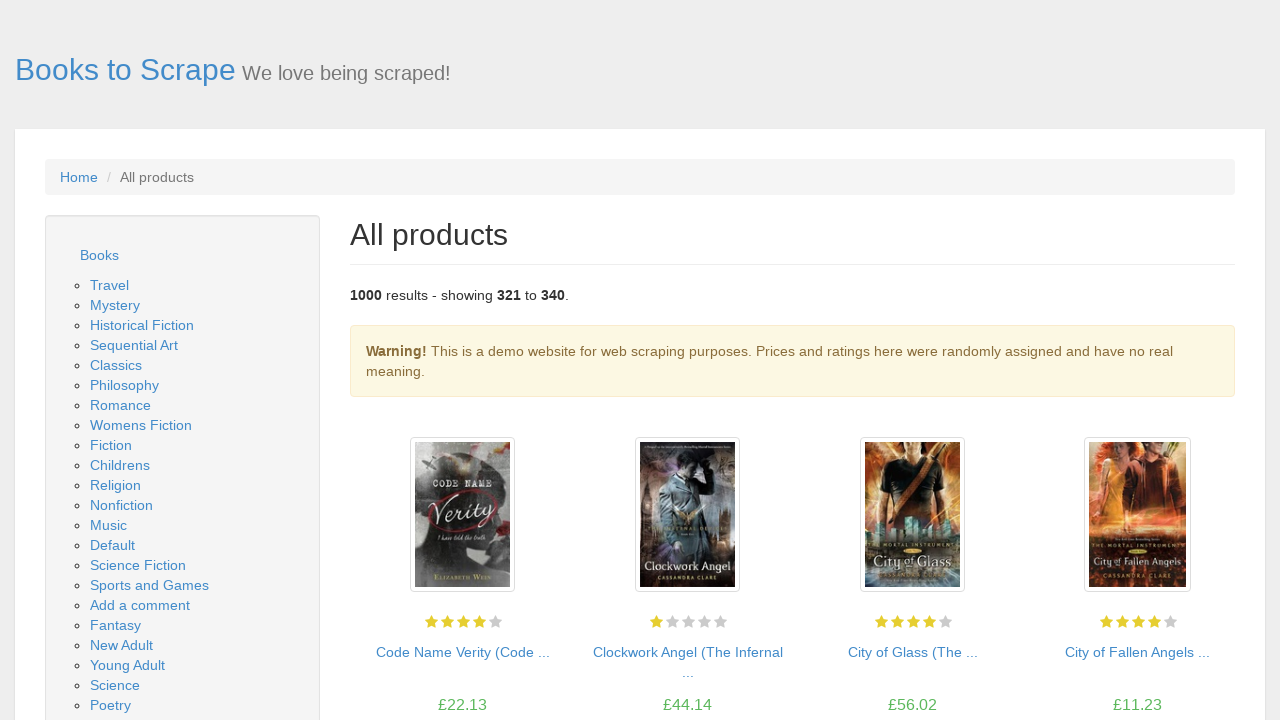

Page 17 loaded successfully with book items visible
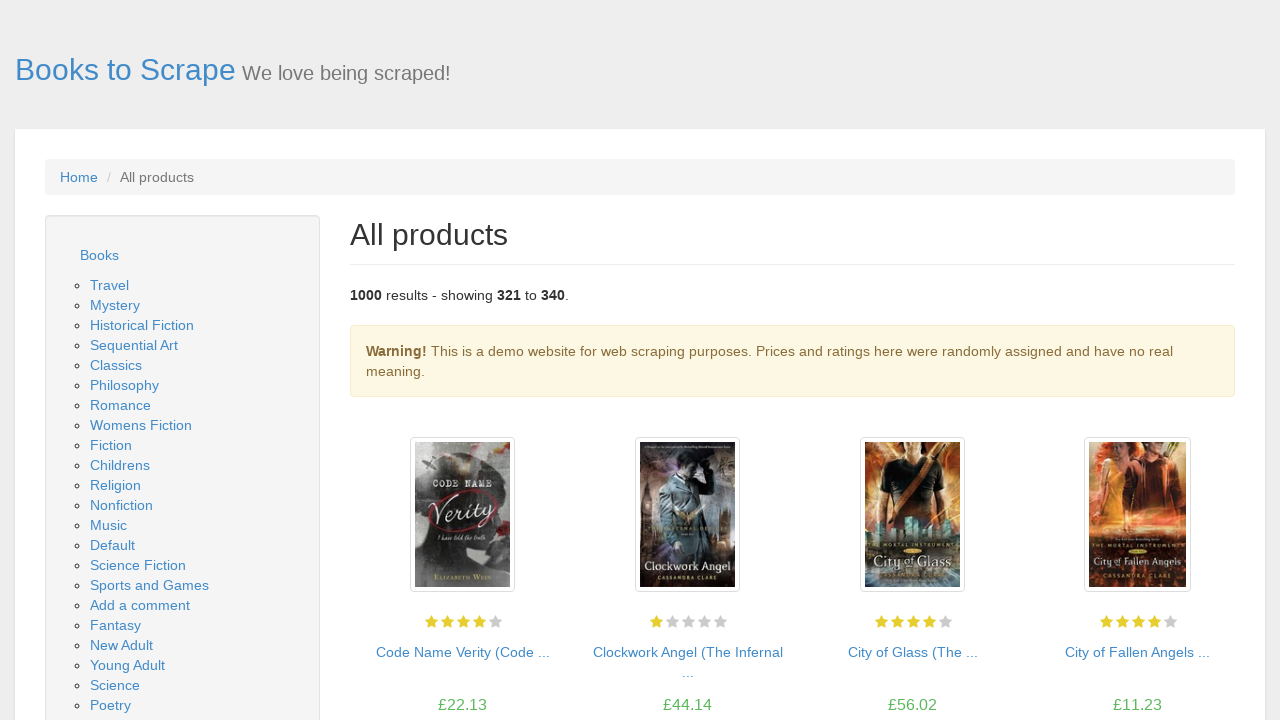

Navigated to page 18 of the book catalog
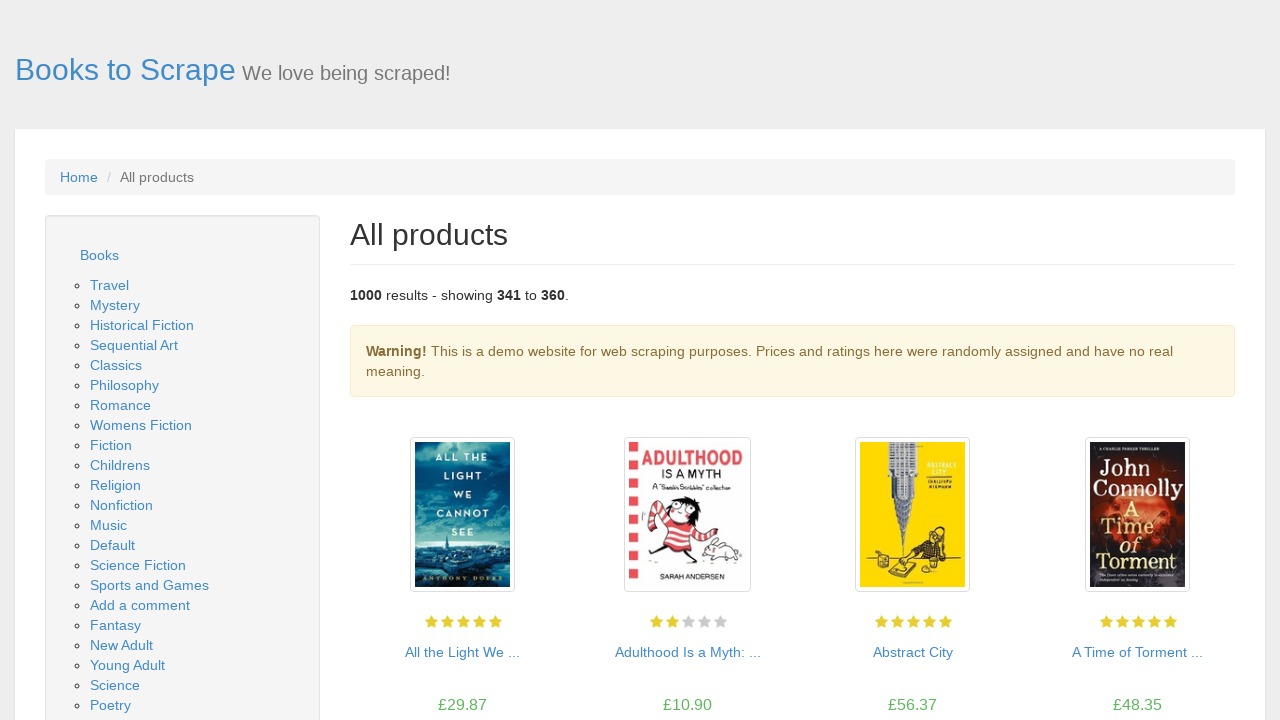

Page 18 loaded successfully with book items visible
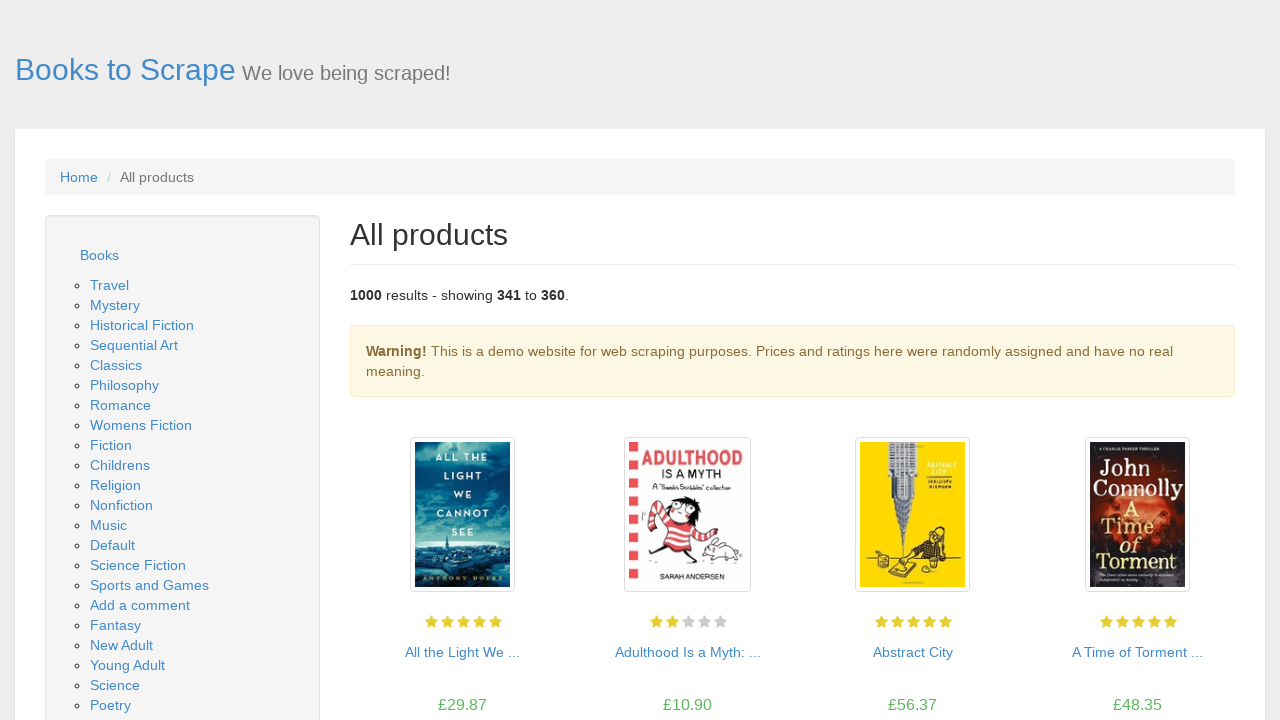

Navigated to page 19 of the book catalog
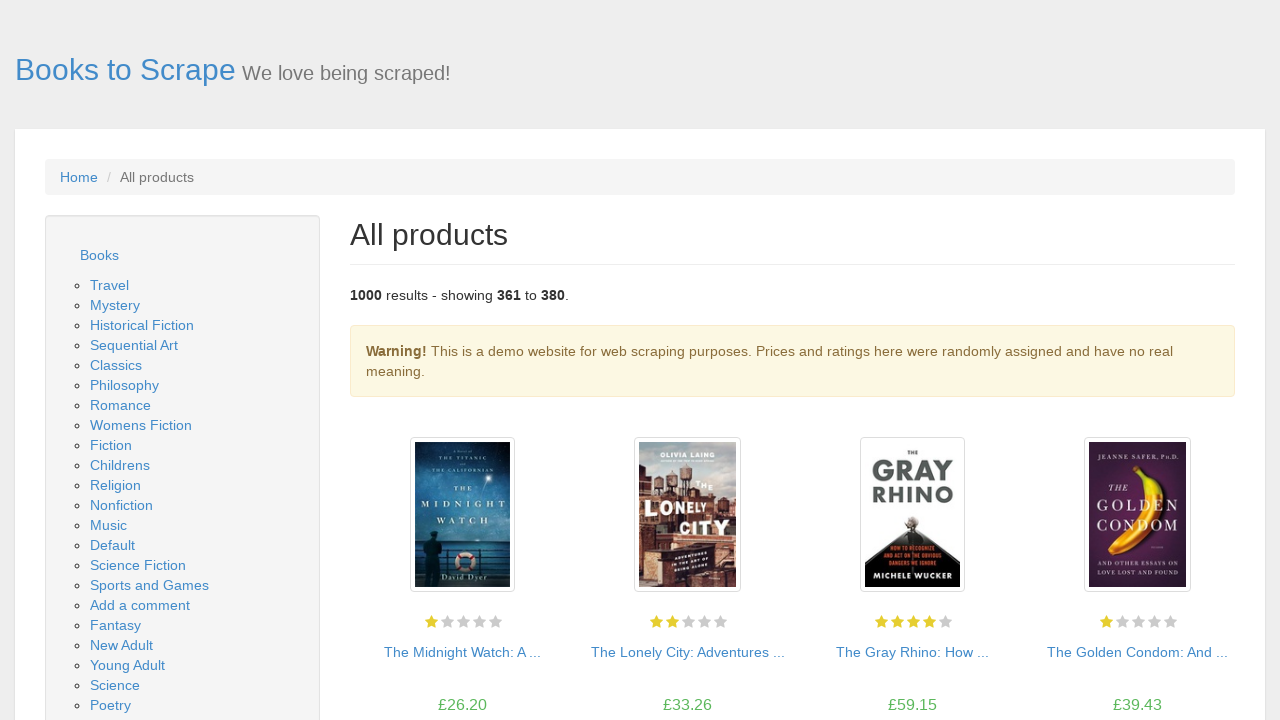

Page 19 loaded successfully with book items visible
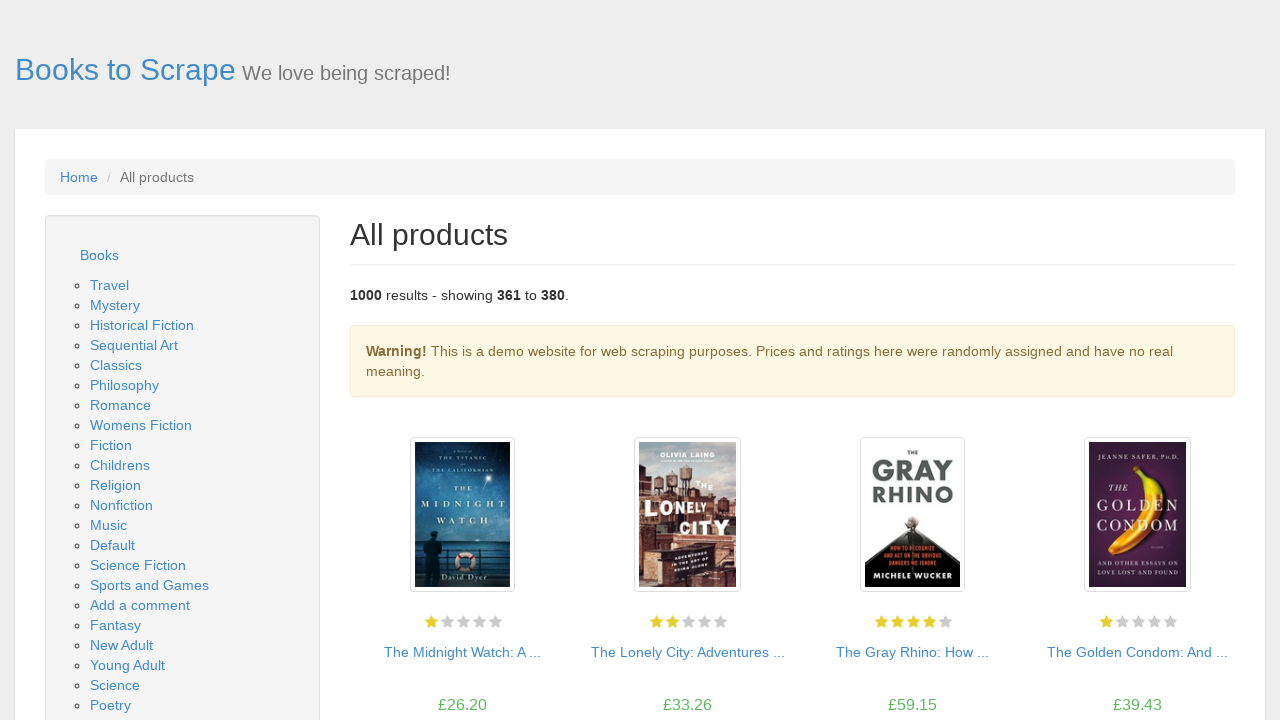

Navigated to page 20 of the book catalog
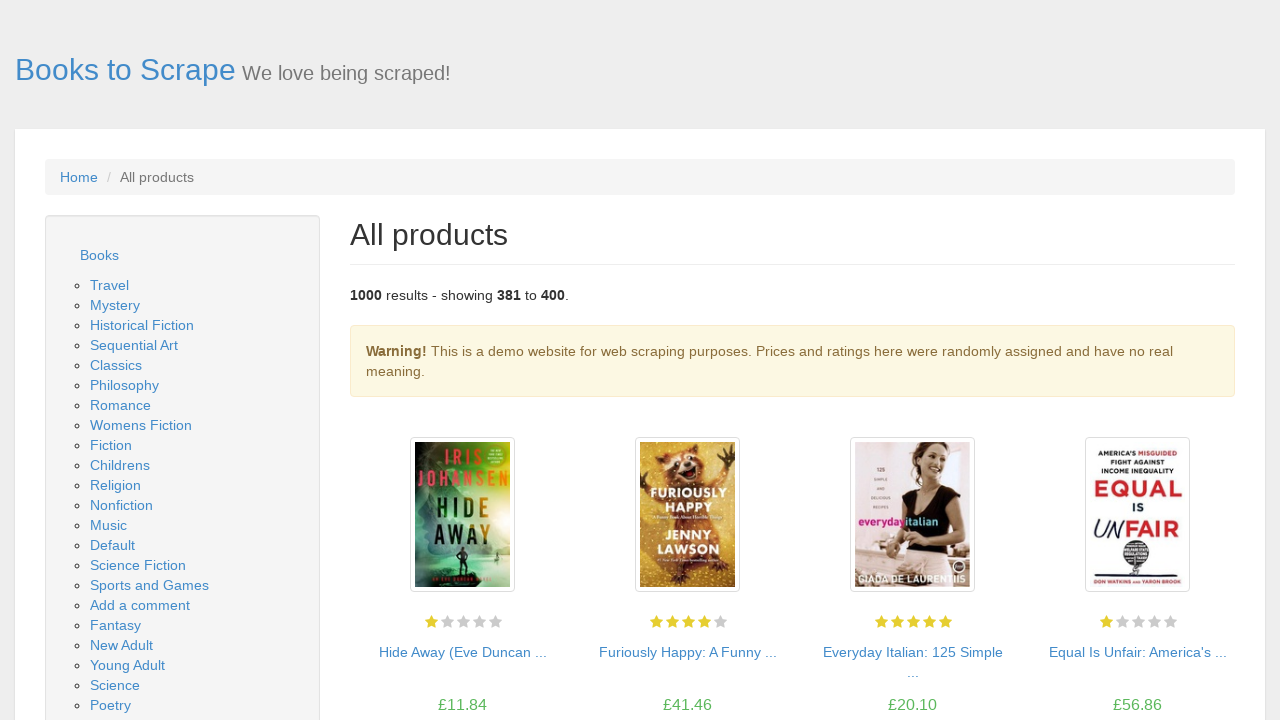

Page 20 loaded successfully with book items visible
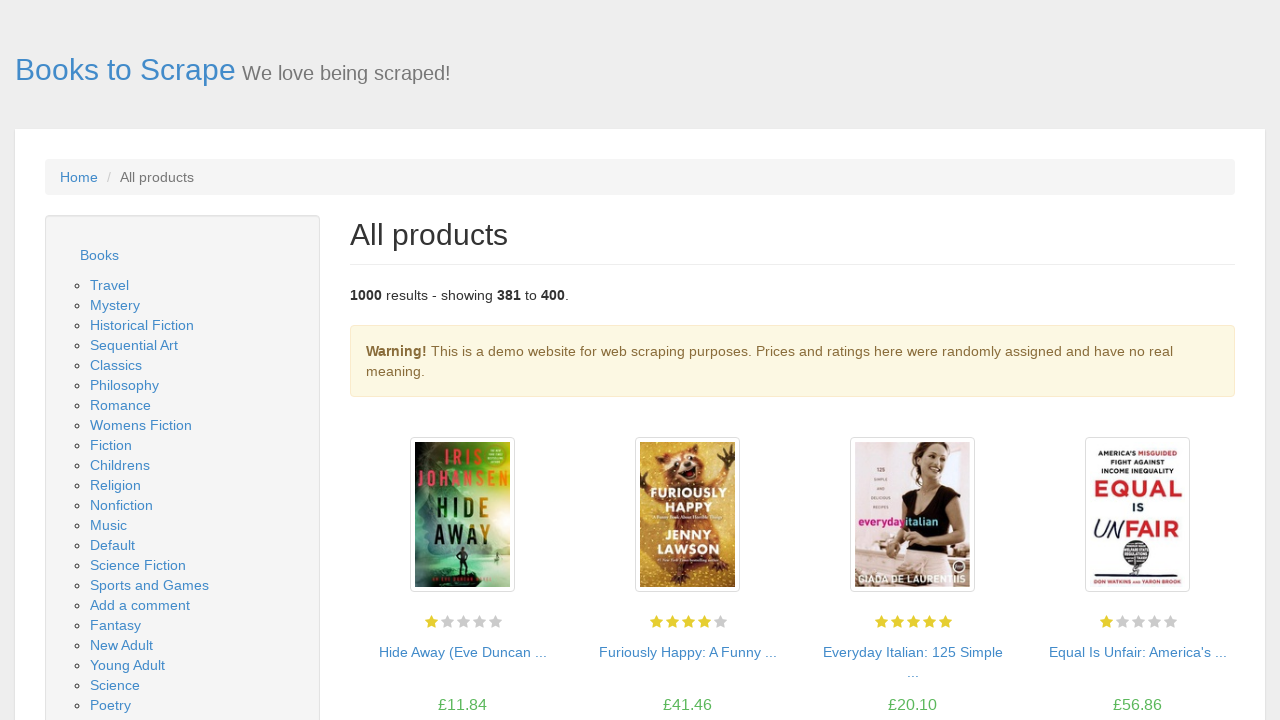

Navigated to page 21 of the book catalog
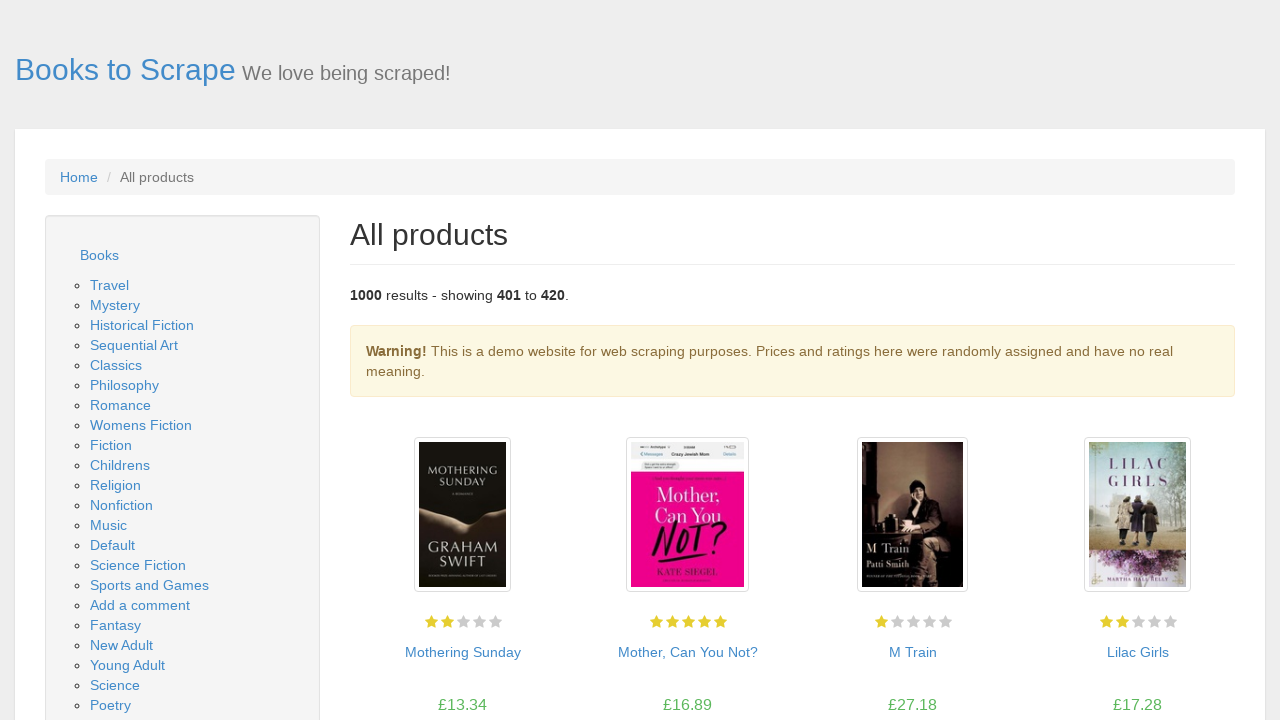

Page 21 loaded successfully with book items visible
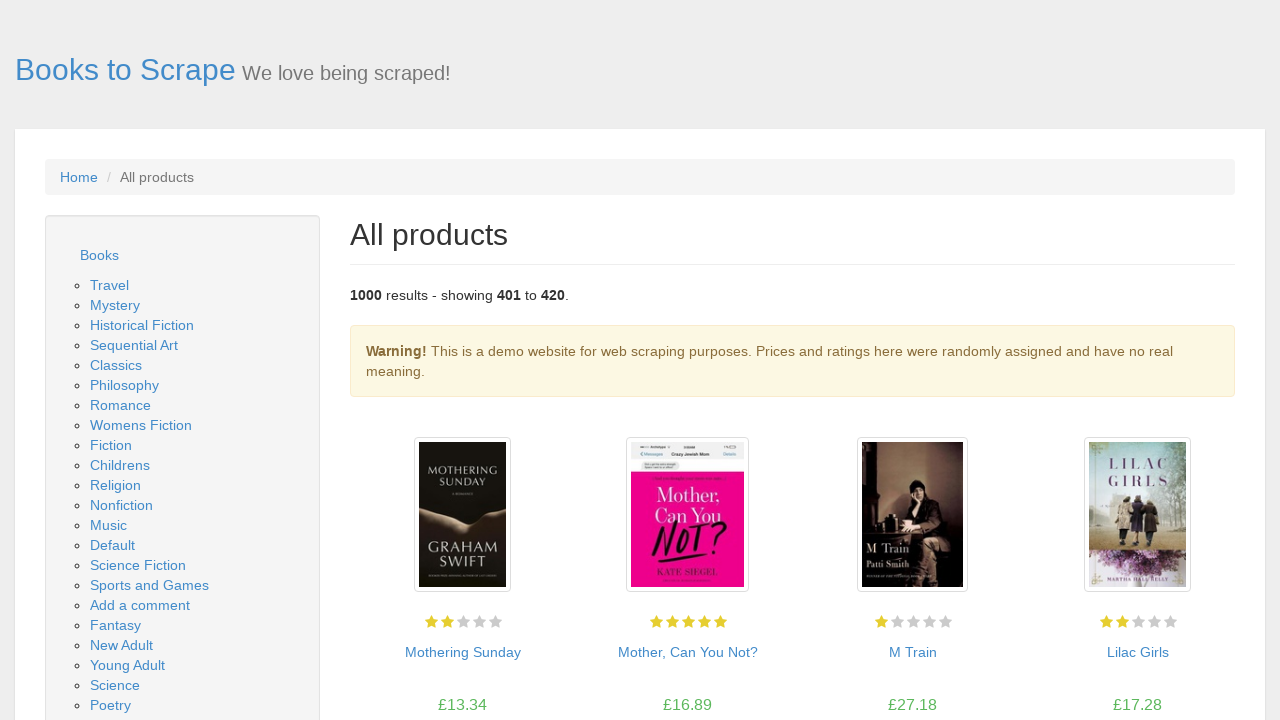

Navigated to page 22 of the book catalog
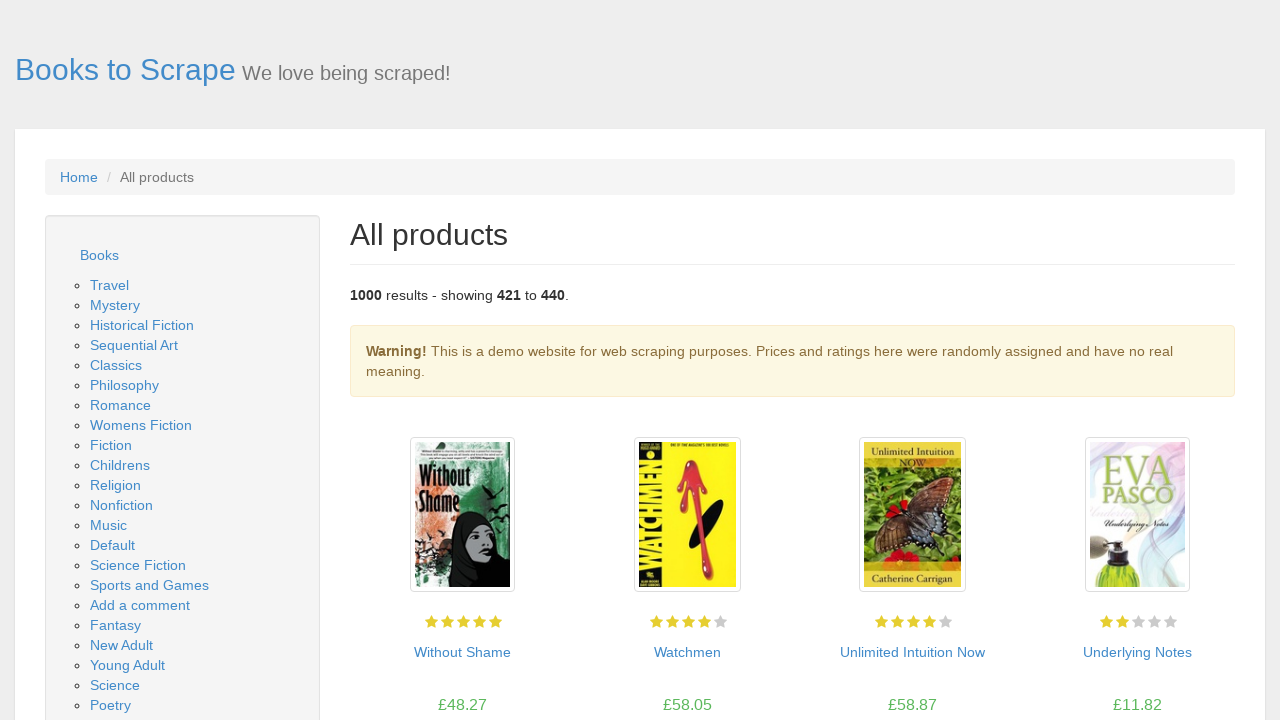

Page 22 loaded successfully with book items visible
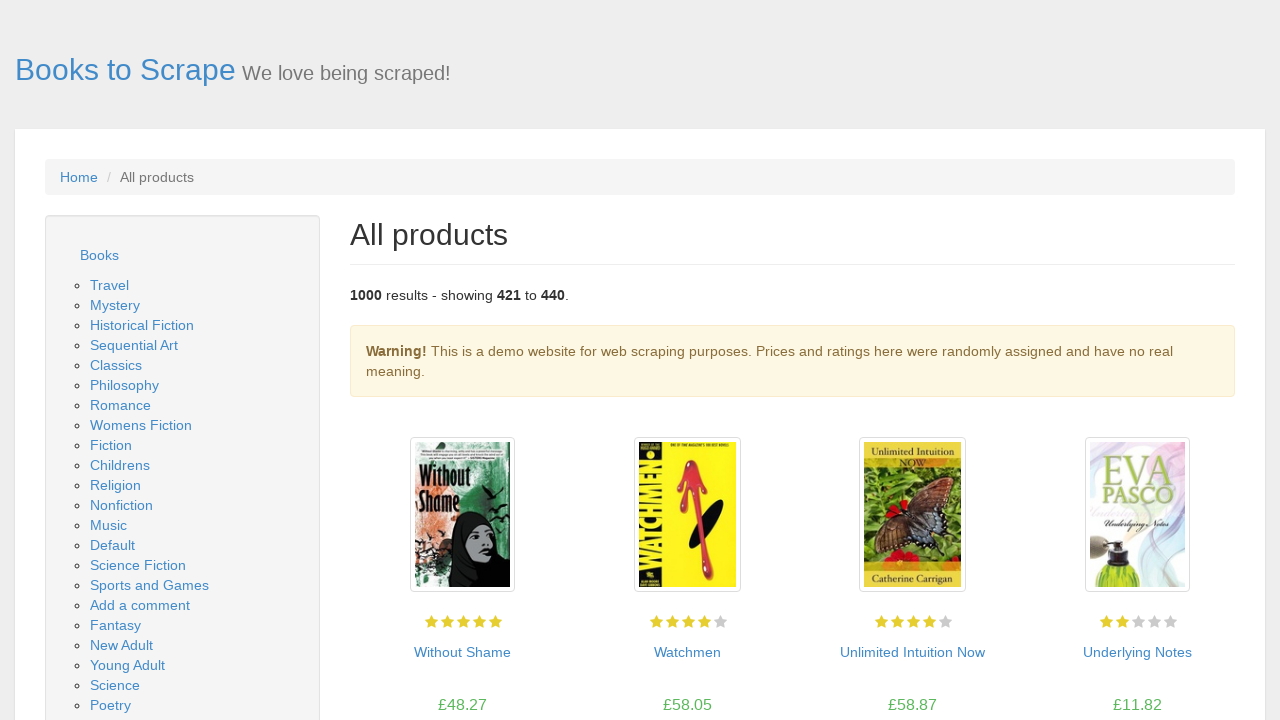

Navigated to page 23 of the book catalog
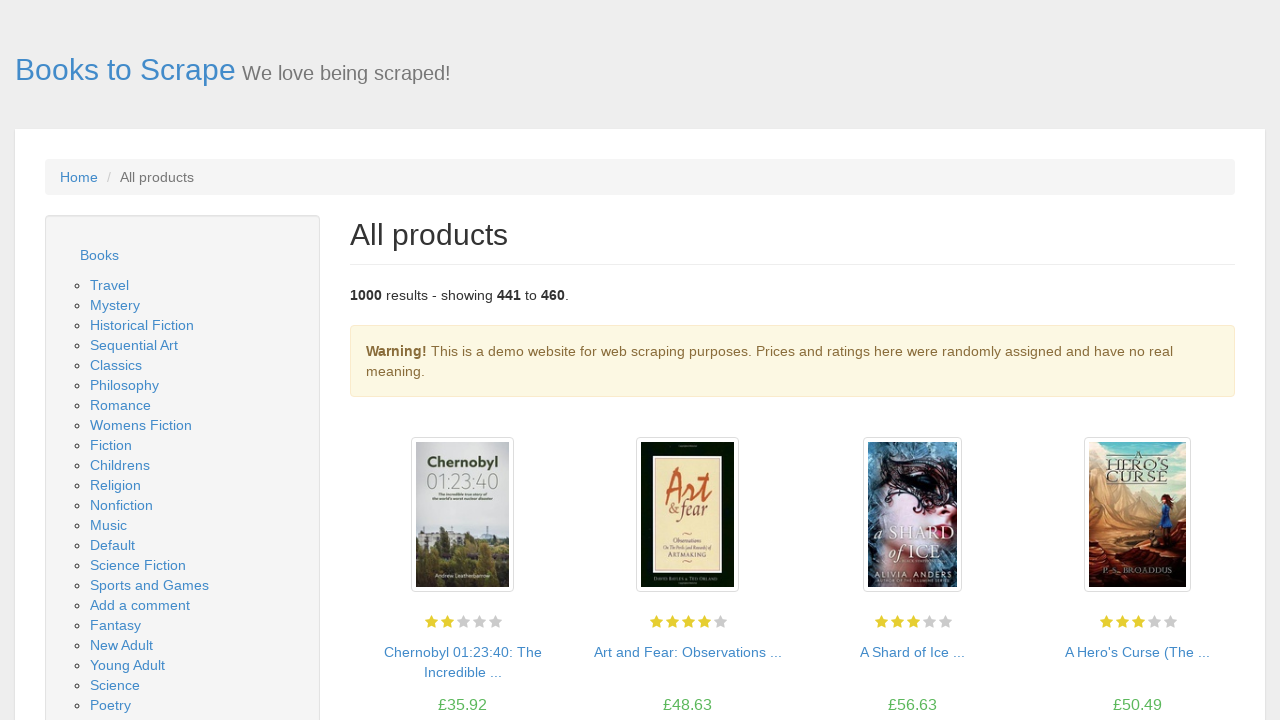

Page 23 loaded successfully with book items visible
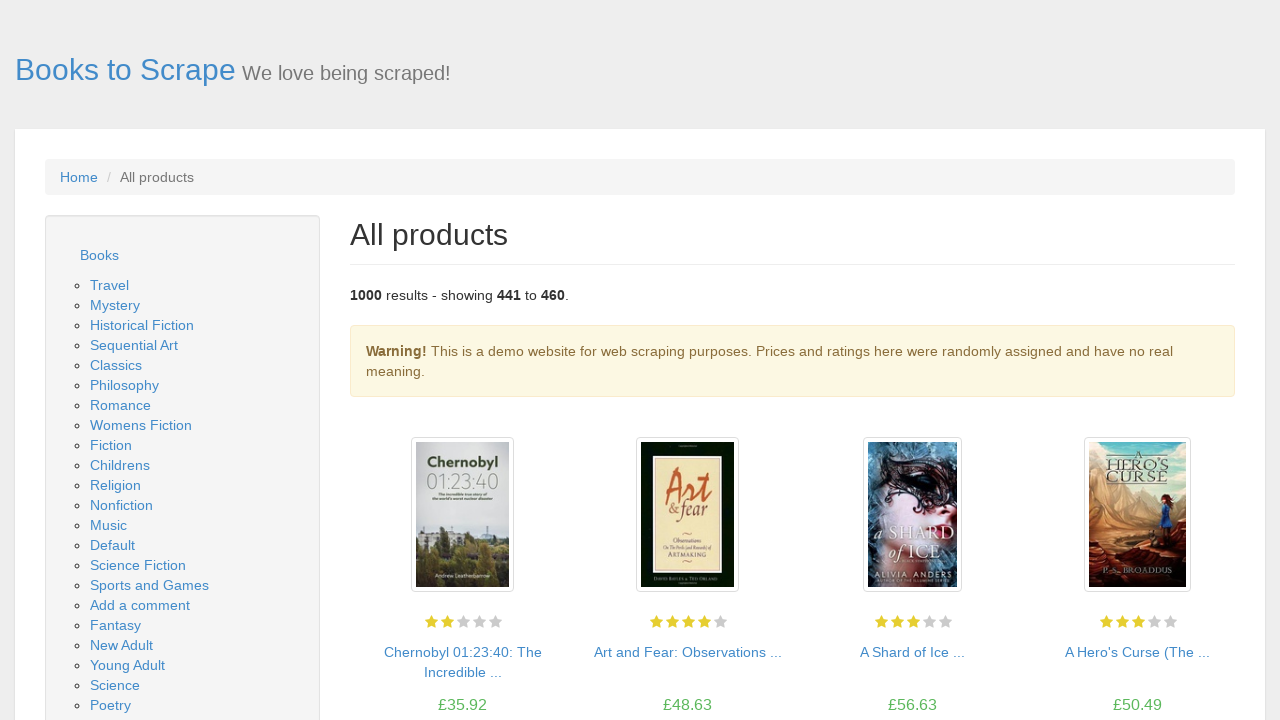

Navigated to page 24 of the book catalog
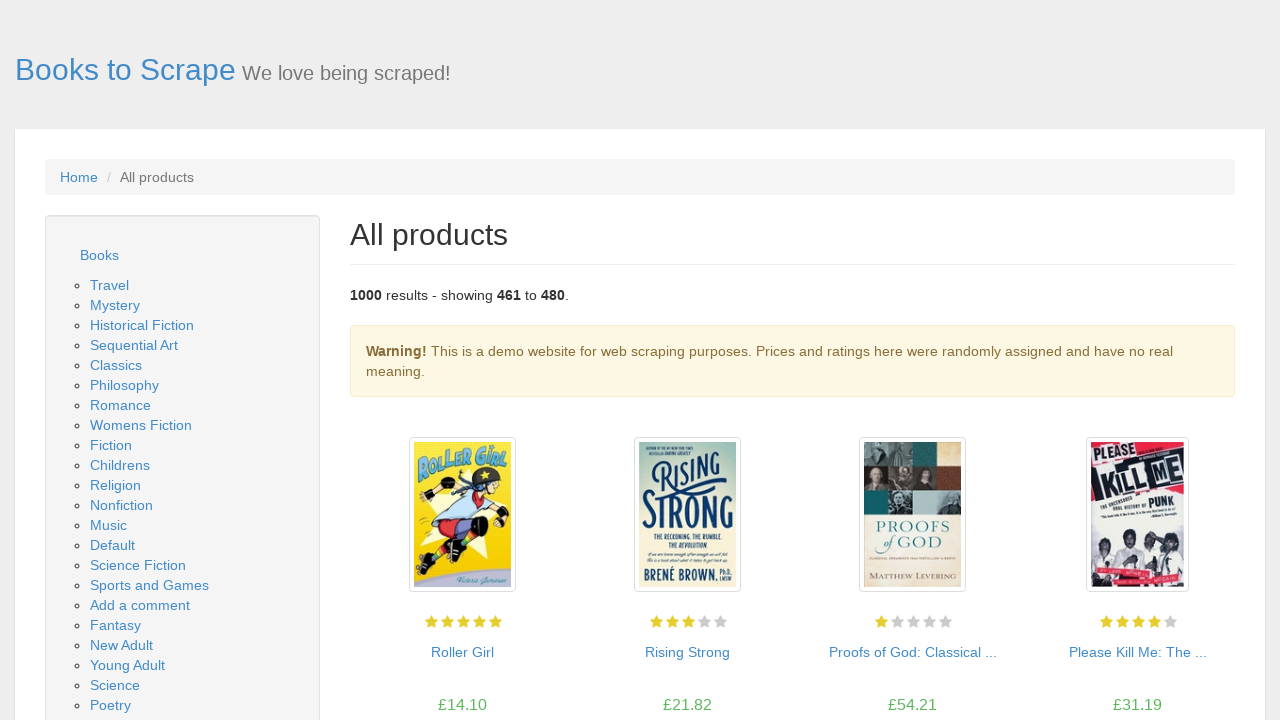

Page 24 loaded successfully with book items visible
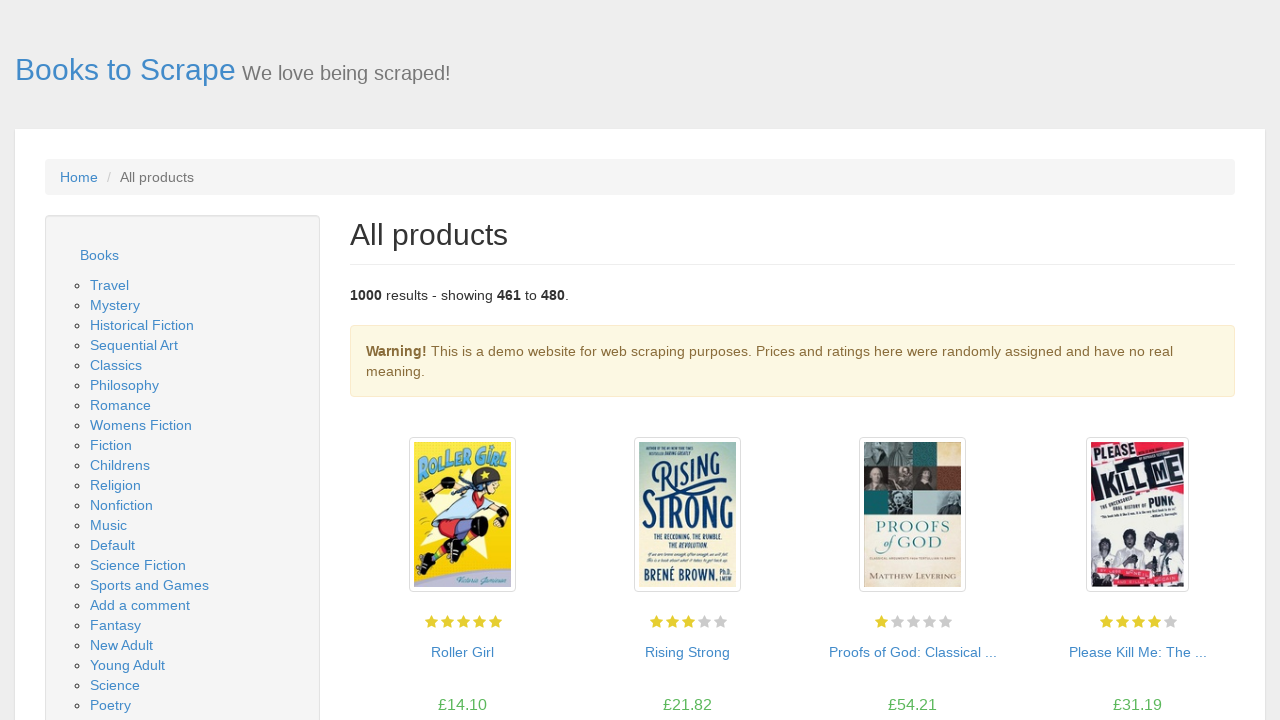

Navigated to page 25 of the book catalog
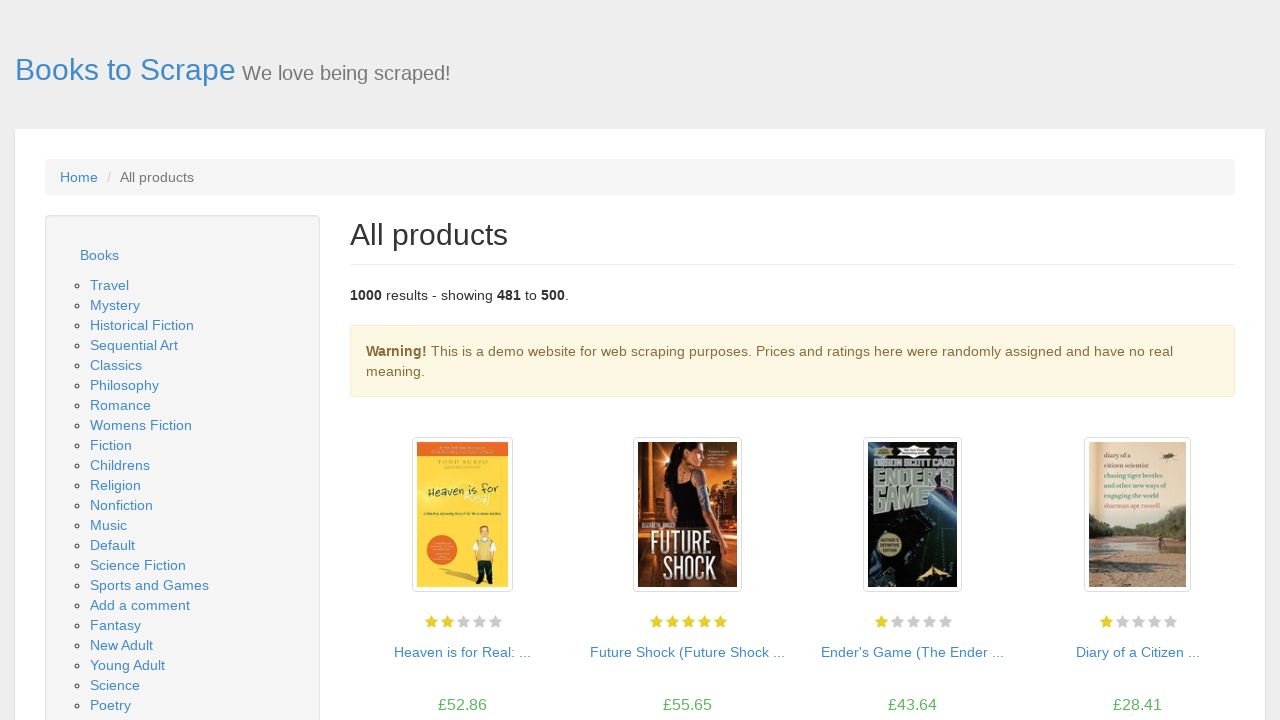

Page 25 loaded successfully with book items visible
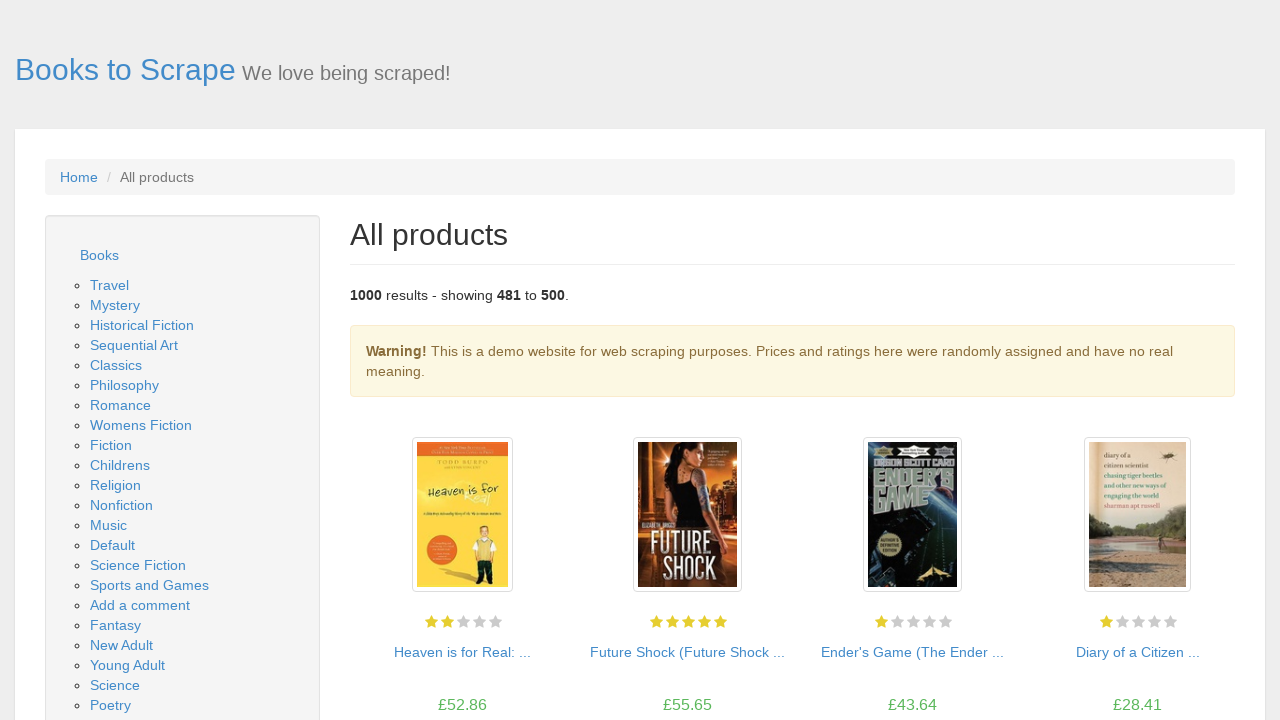

Navigated to page 26 of the book catalog
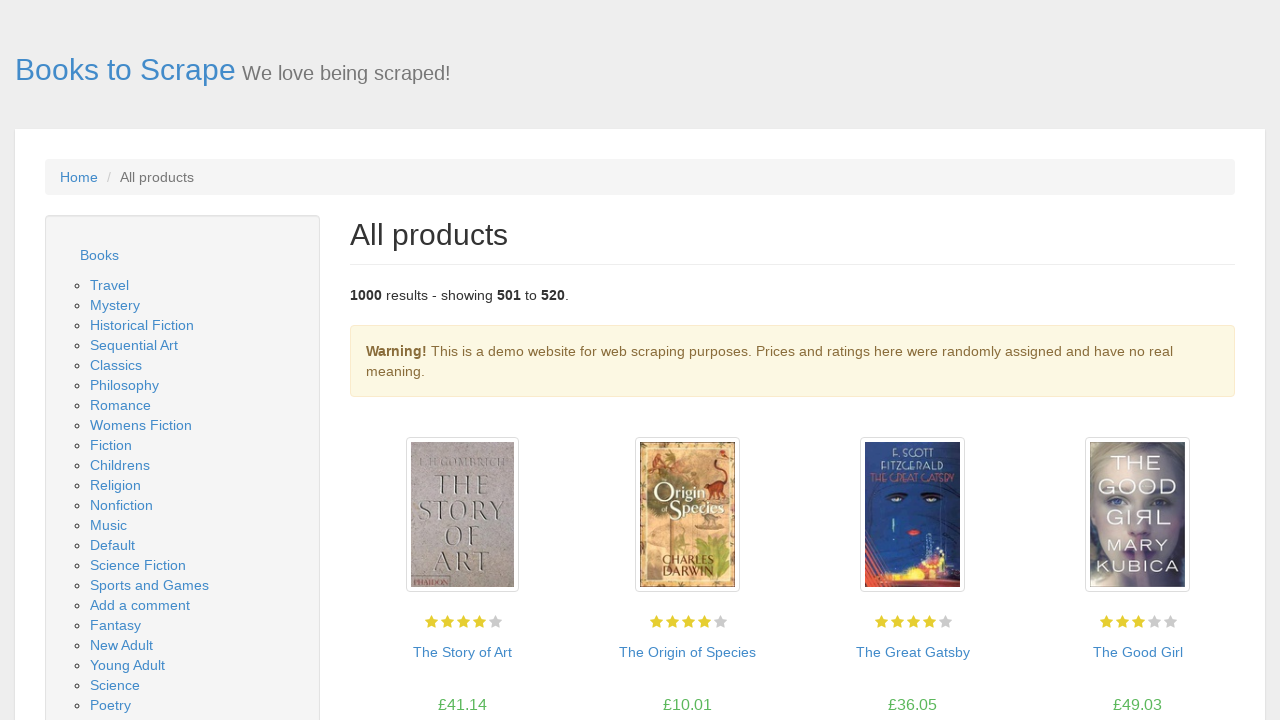

Page 26 loaded successfully with book items visible
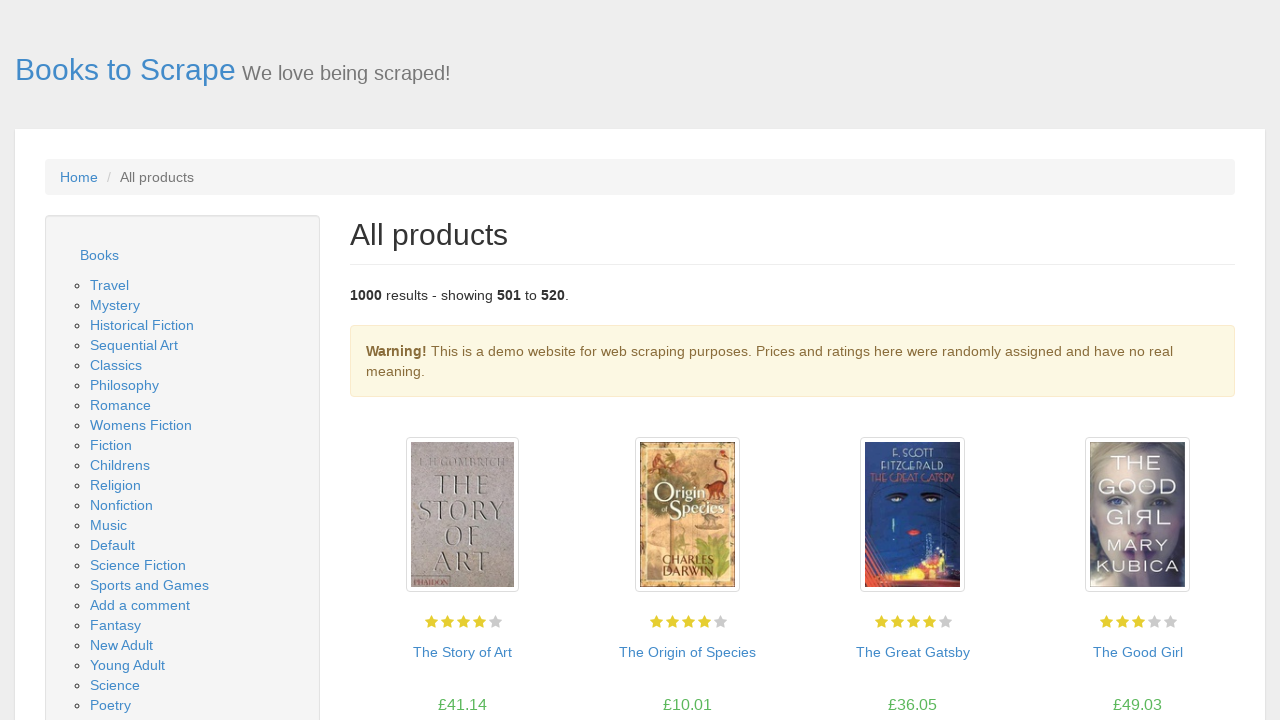

Navigated to page 27 of the book catalog
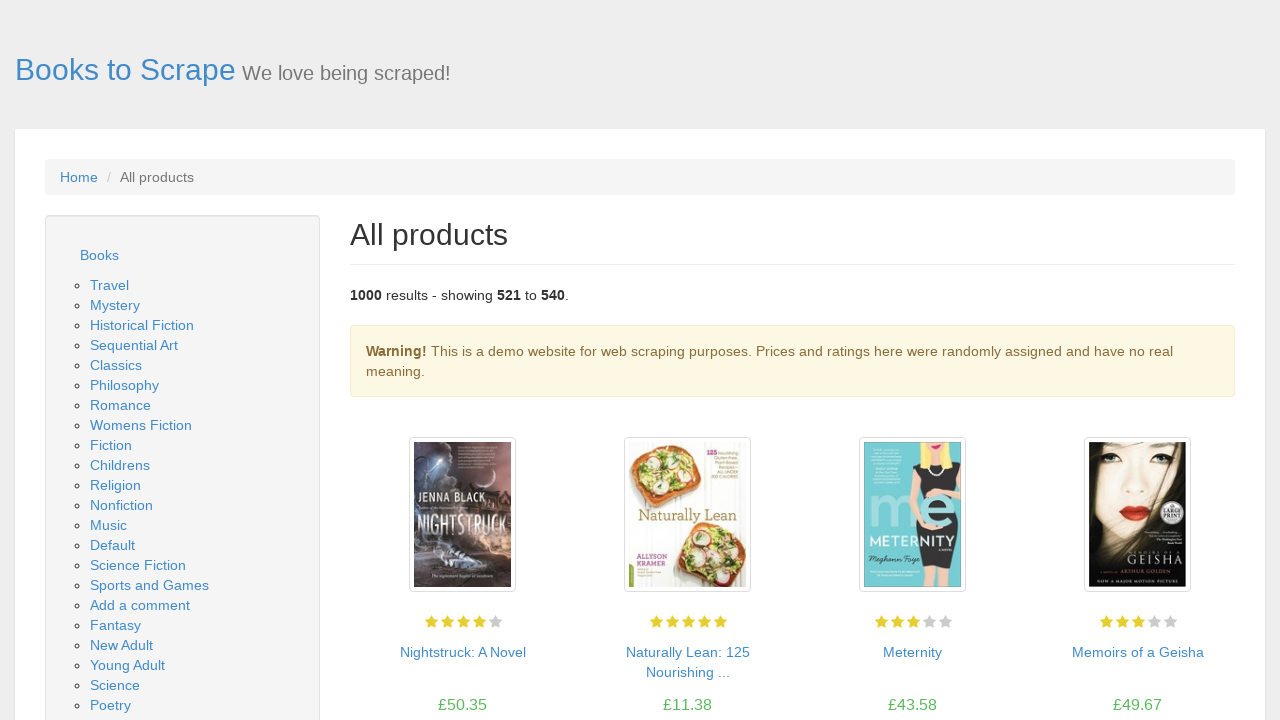

Page 27 loaded successfully with book items visible
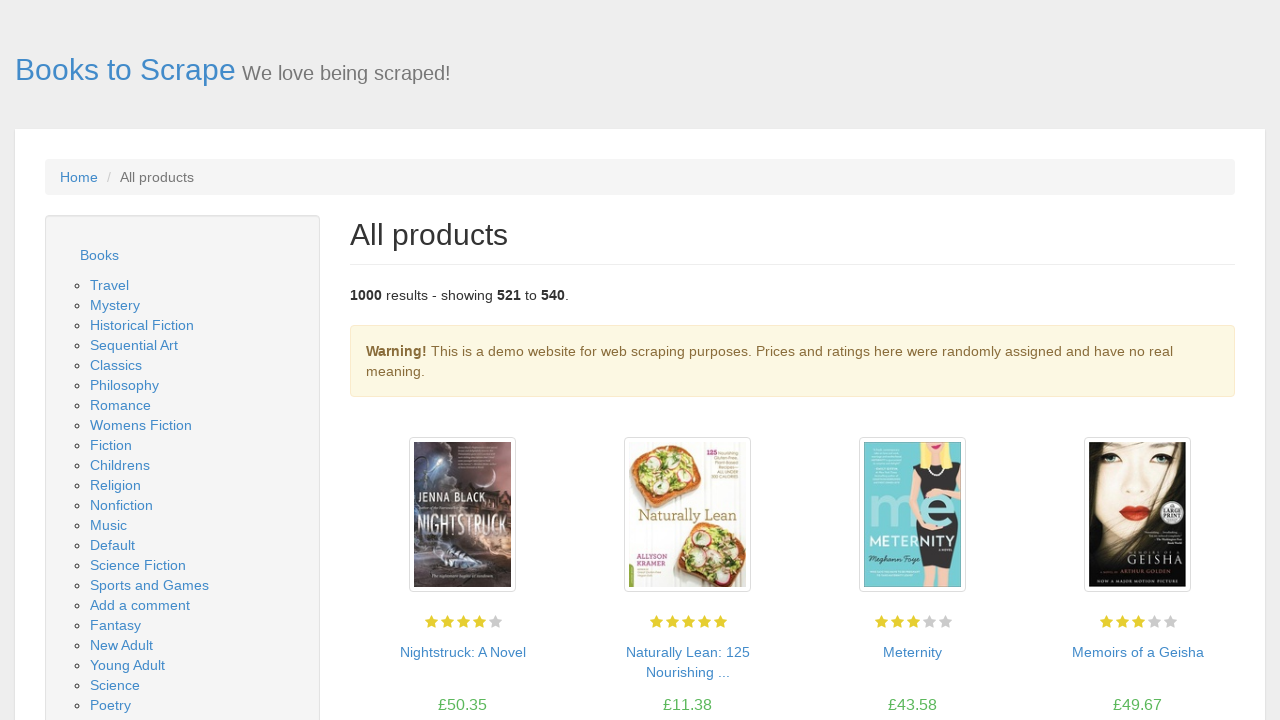

Navigated to page 28 of the book catalog
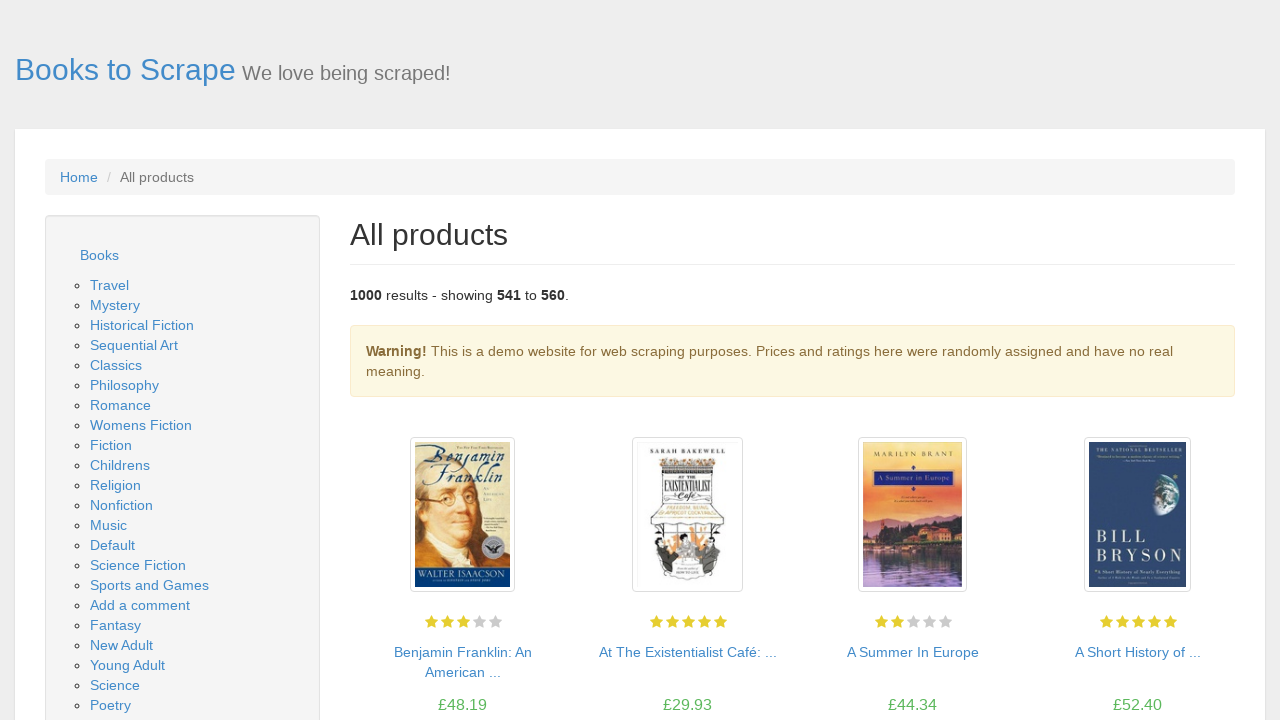

Page 28 loaded successfully with book items visible
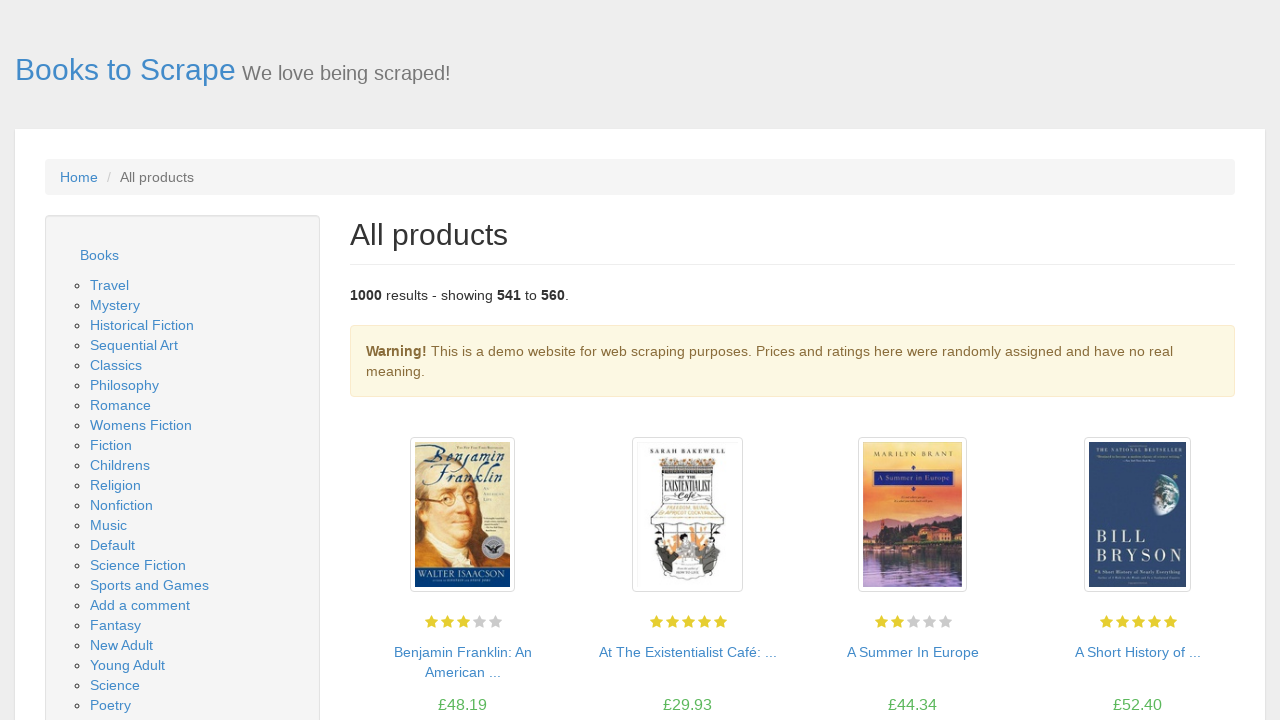

Navigated to page 29 of the book catalog
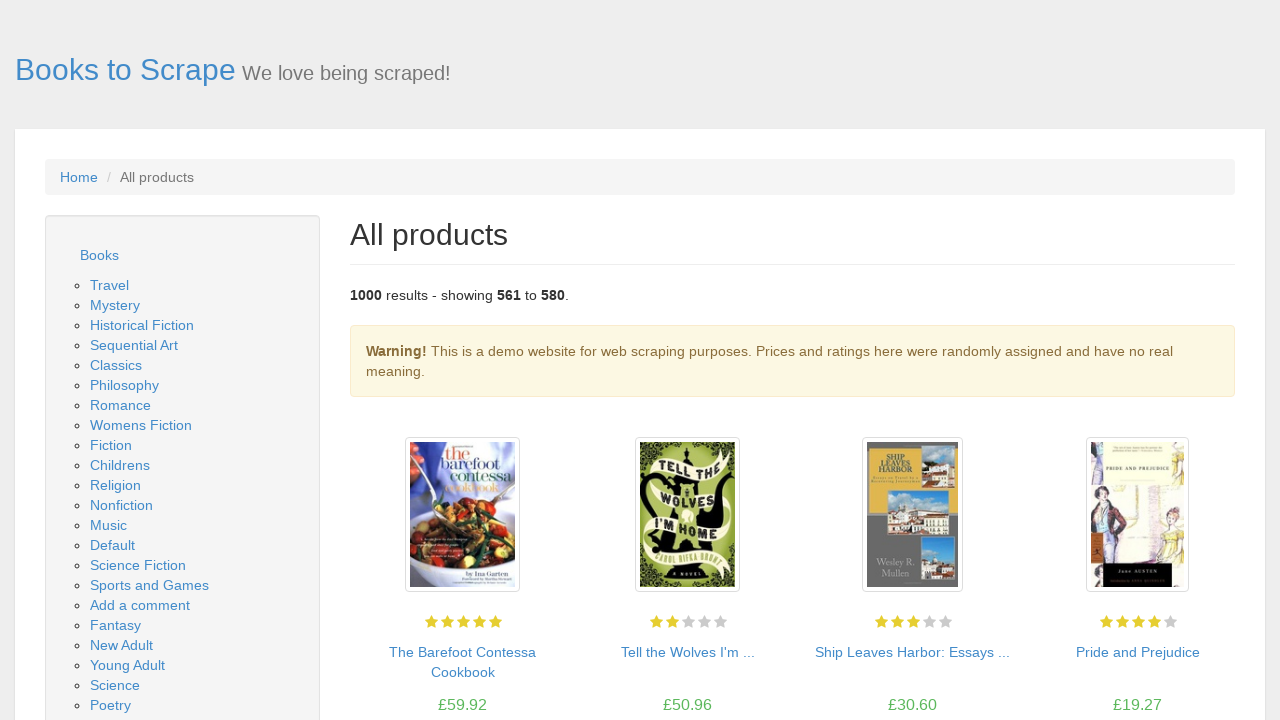

Page 29 loaded successfully with book items visible
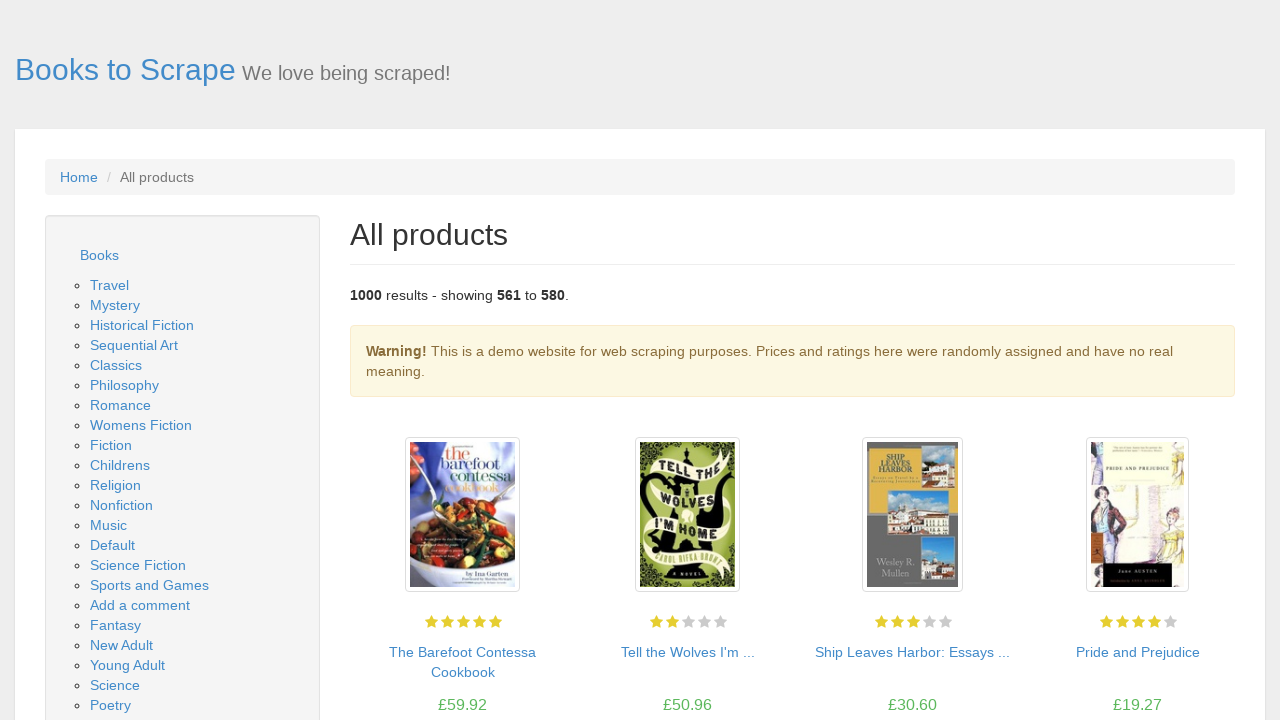

Navigated to page 30 of the book catalog
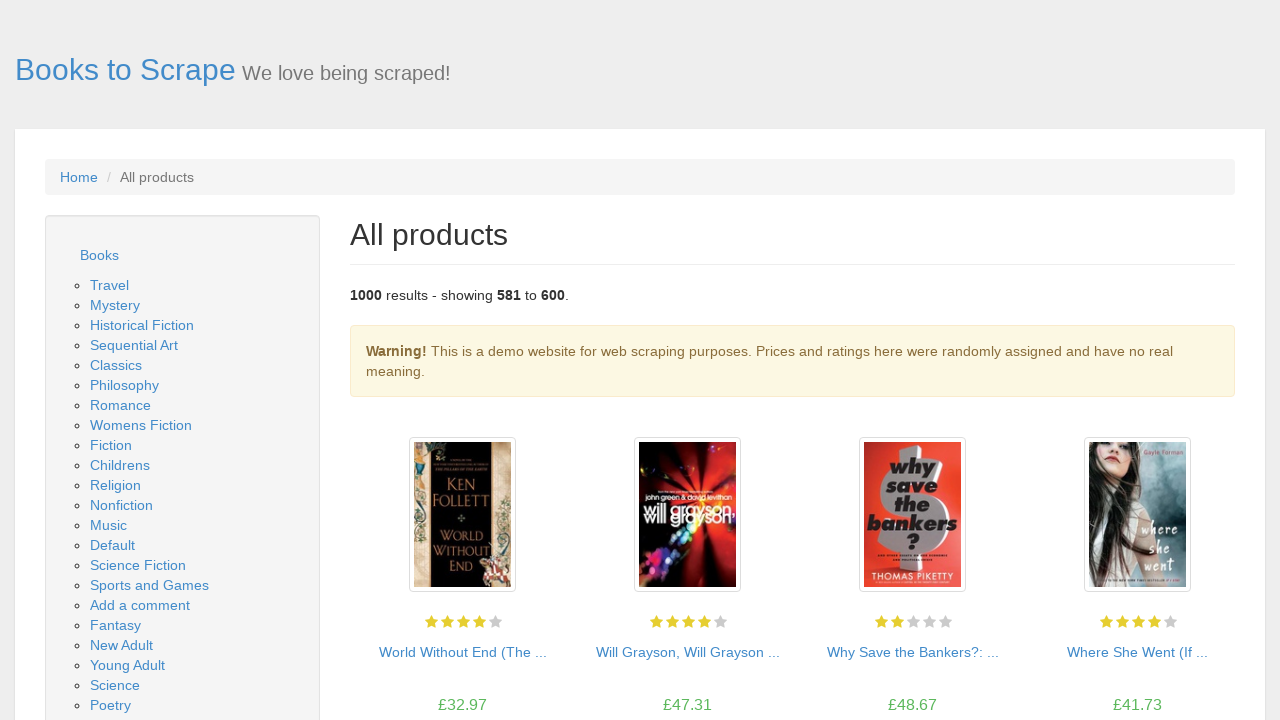

Page 30 loaded successfully with book items visible
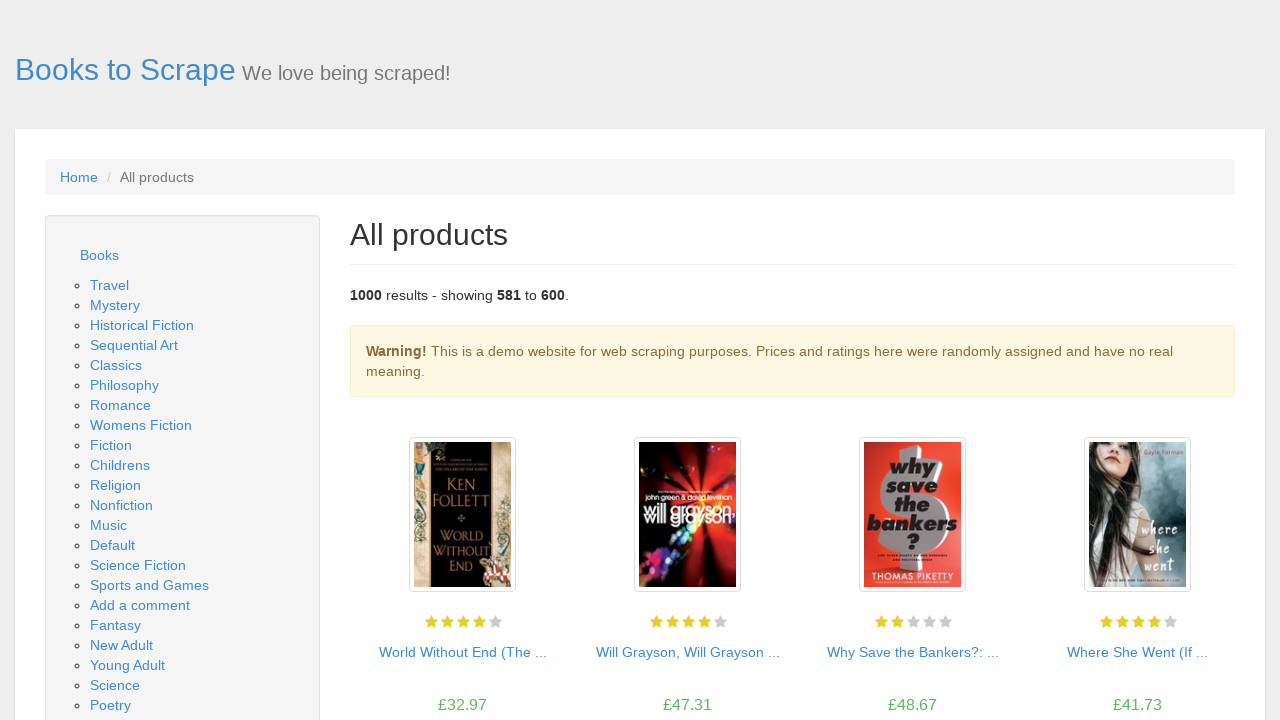

Navigated to page 31 of the book catalog
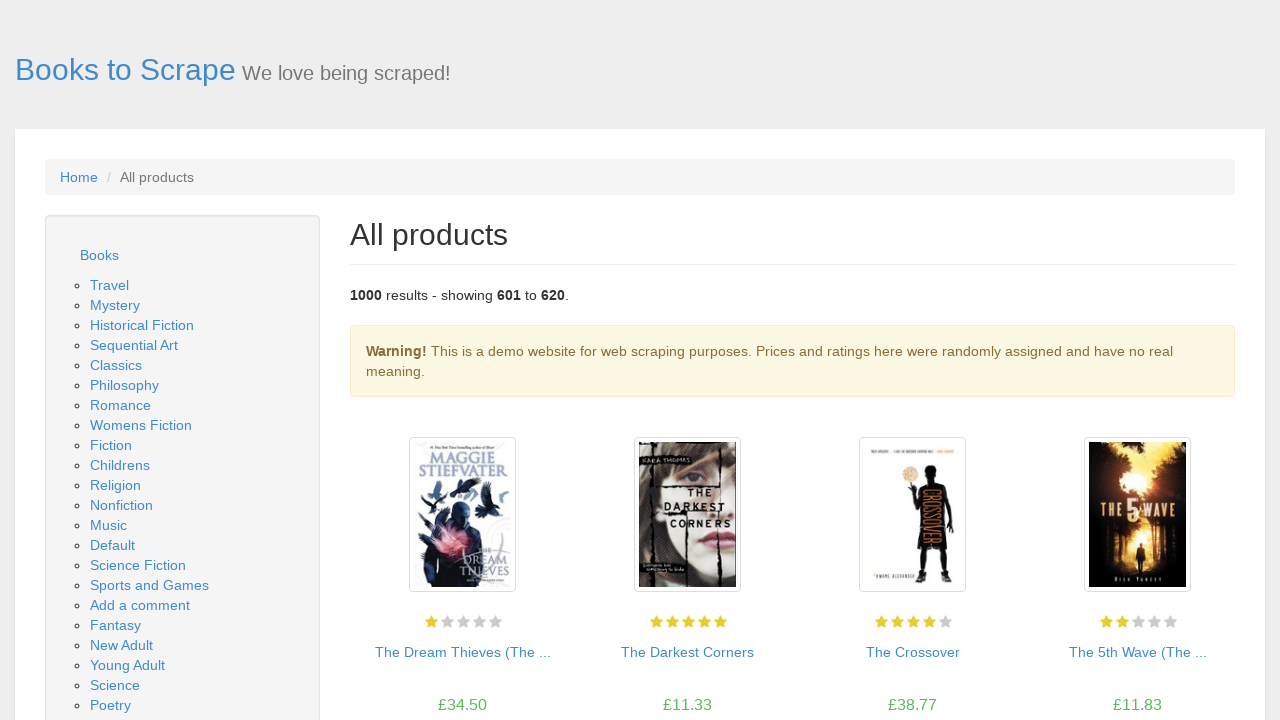

Page 31 loaded successfully with book items visible
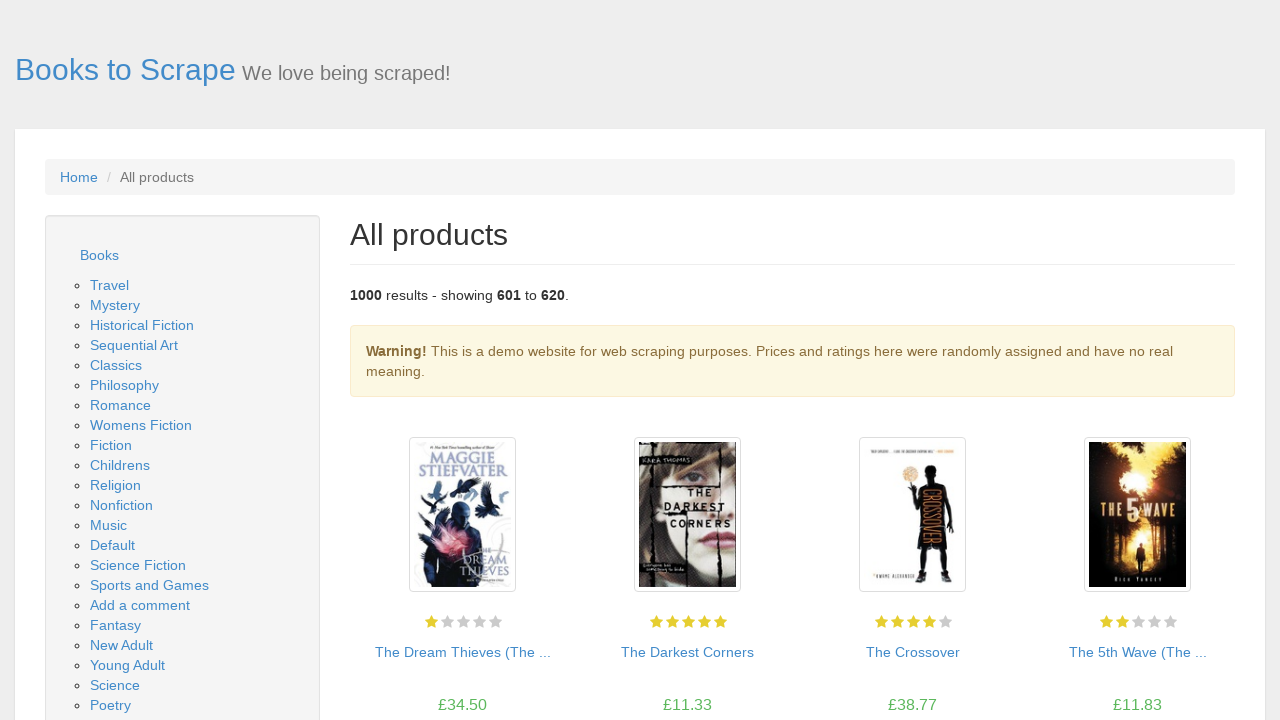

Navigated to page 32 of the book catalog
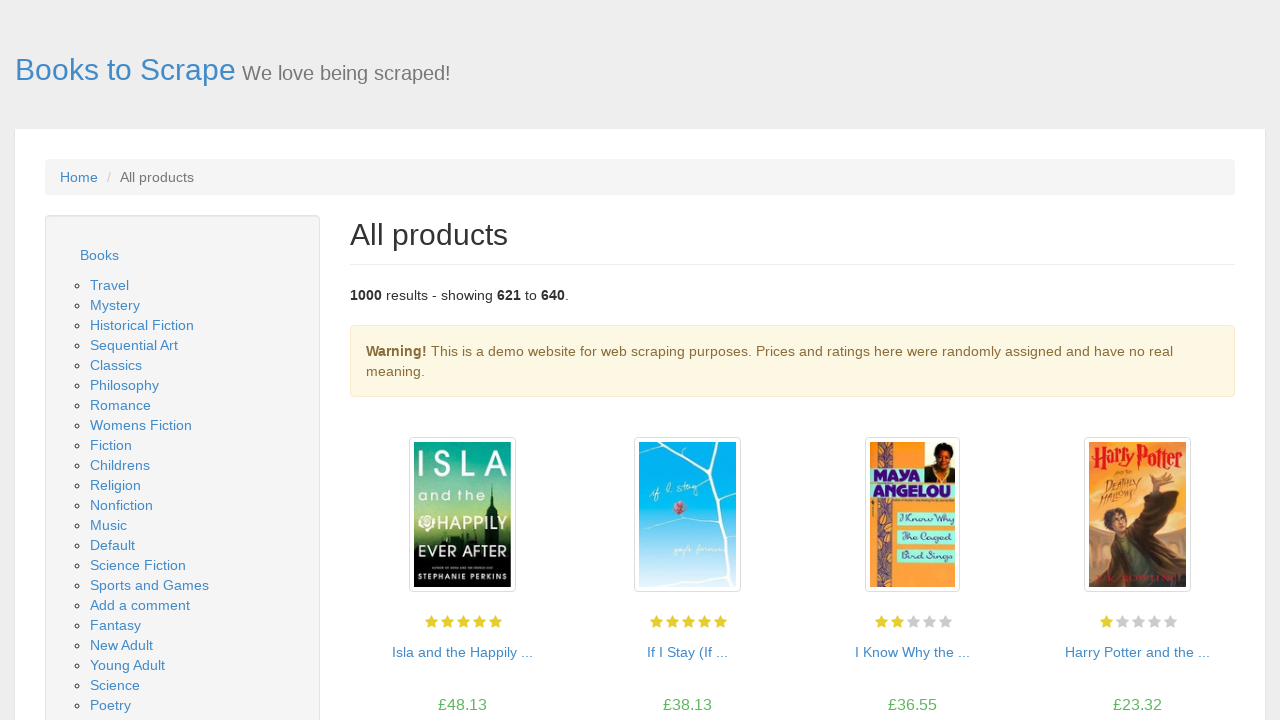

Page 32 loaded successfully with book items visible
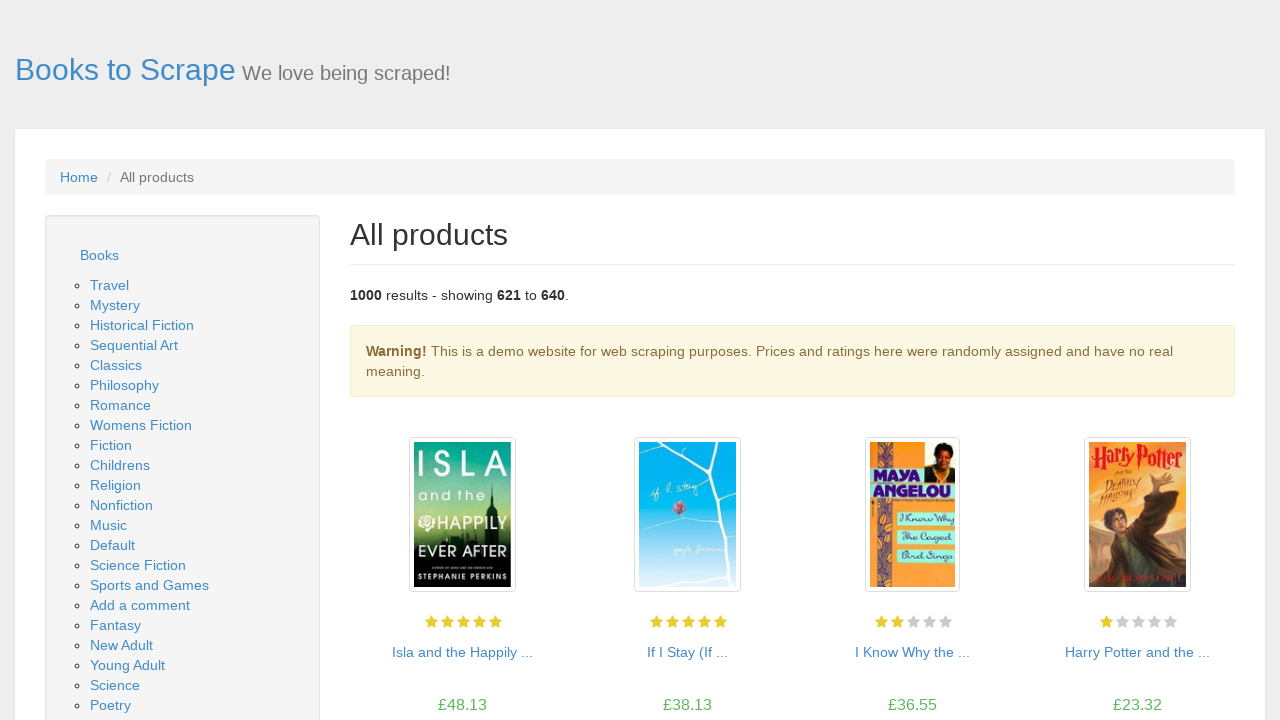

Navigated to page 33 of the book catalog
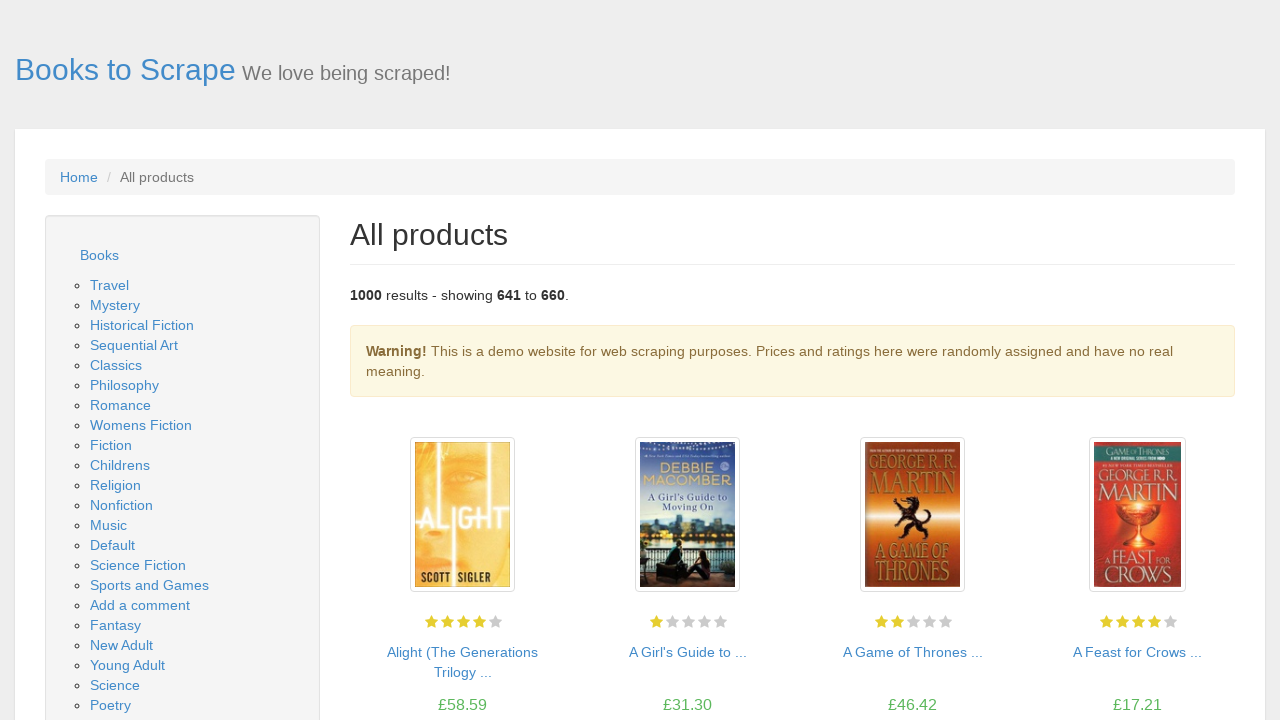

Page 33 loaded successfully with book items visible
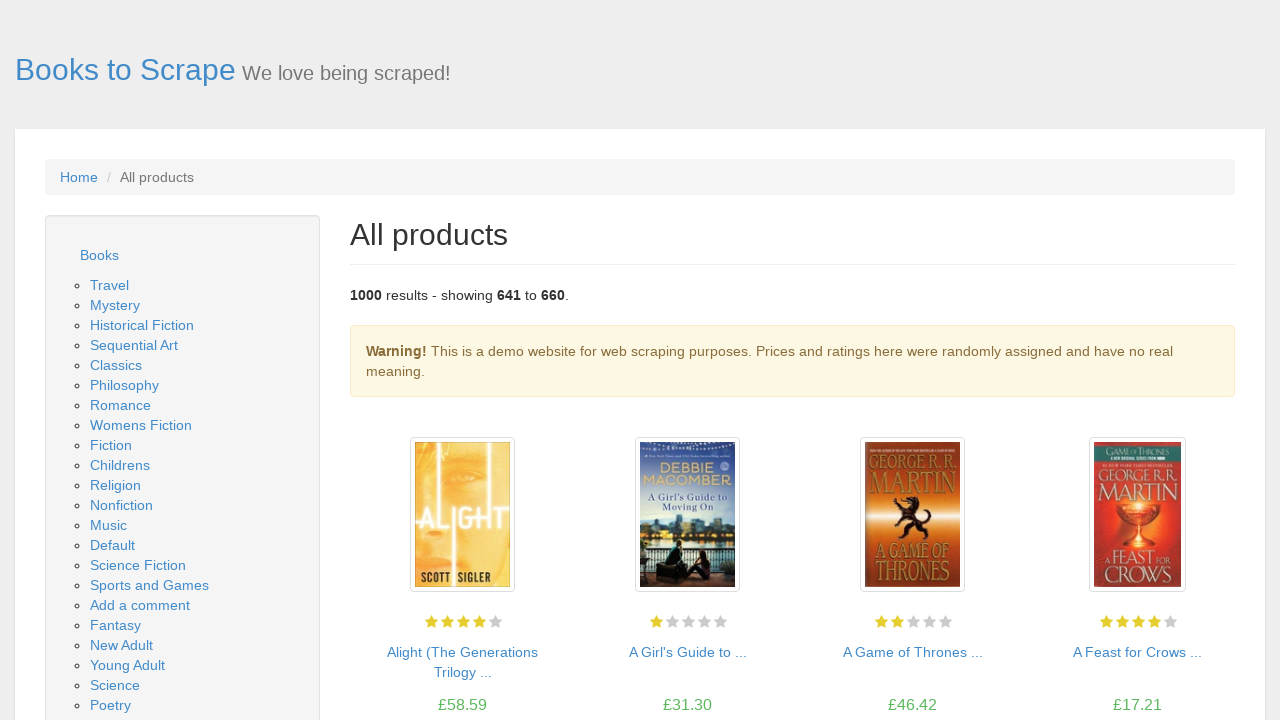

Navigated to page 34 of the book catalog
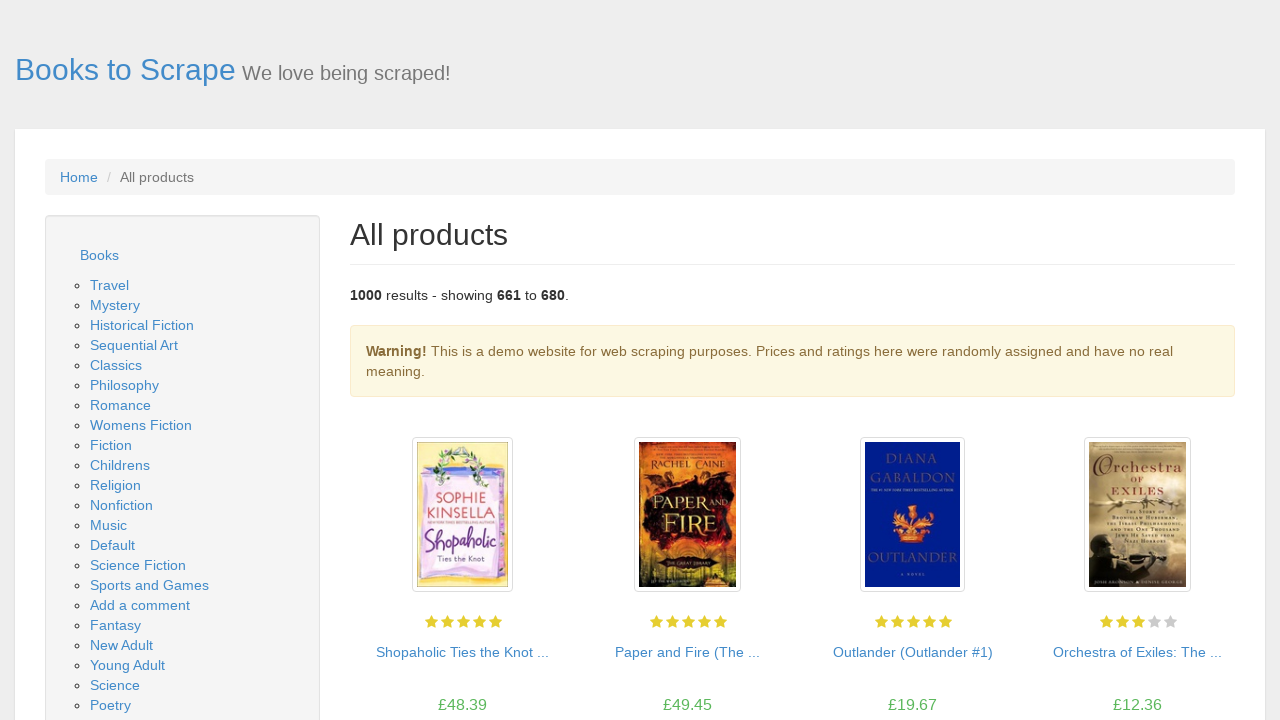

Page 34 loaded successfully with book items visible
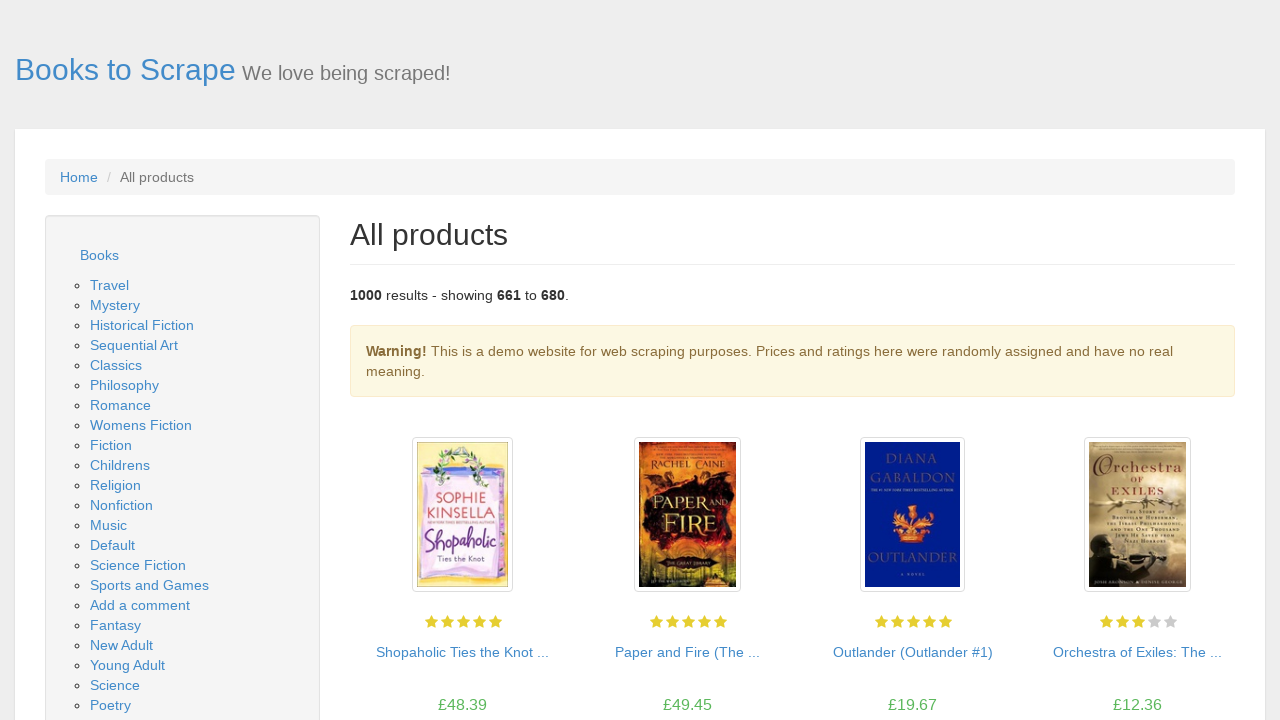

Navigated to page 35 of the book catalog
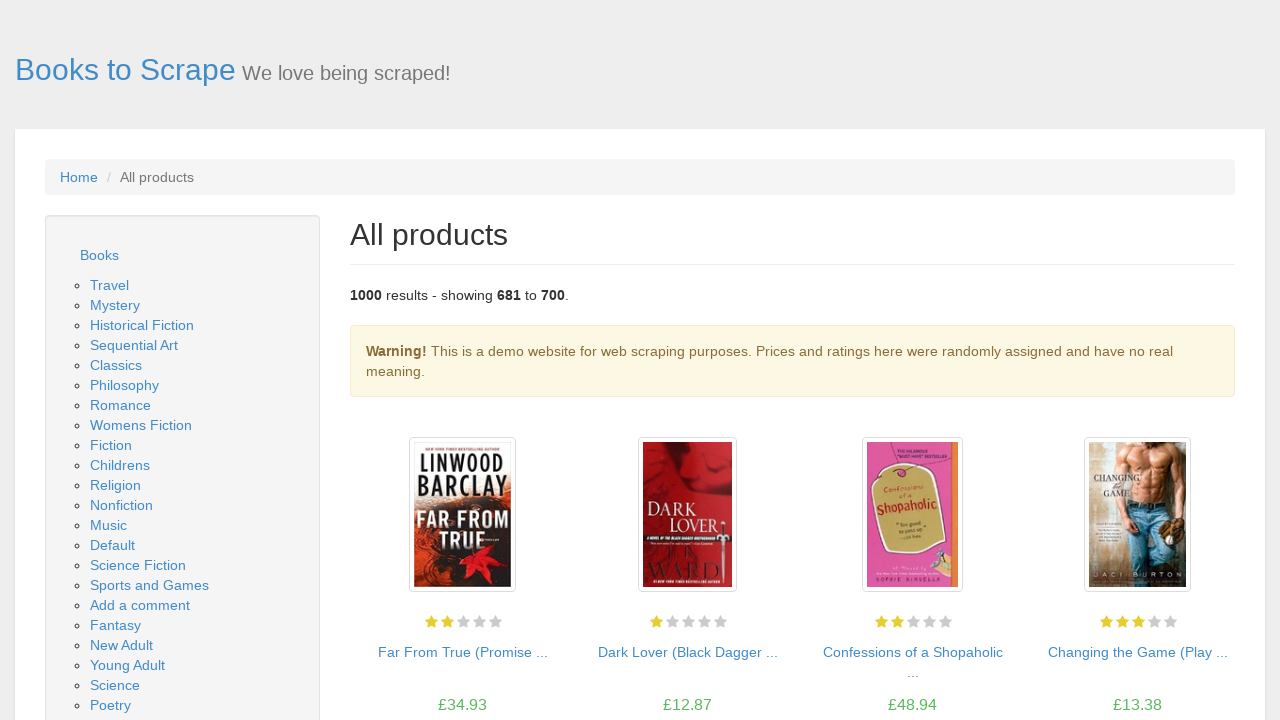

Page 35 loaded successfully with book items visible
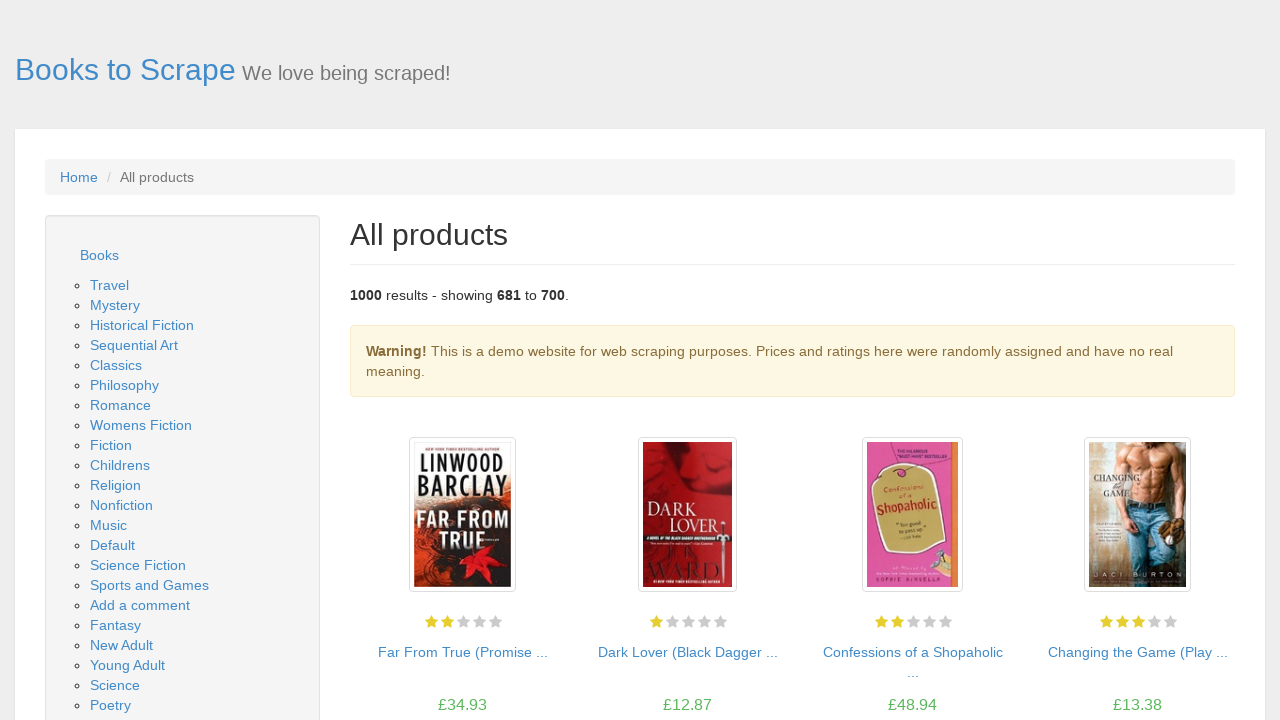

Navigated to page 36 of the book catalog
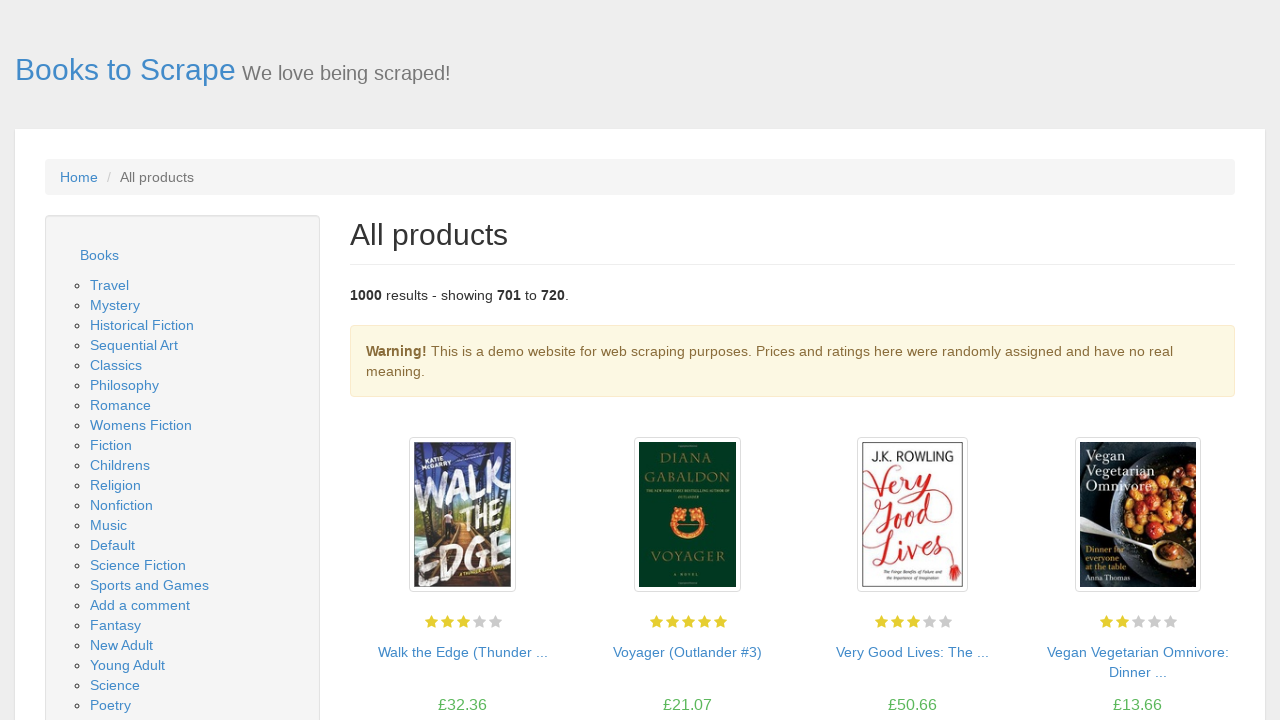

Page 36 loaded successfully with book items visible
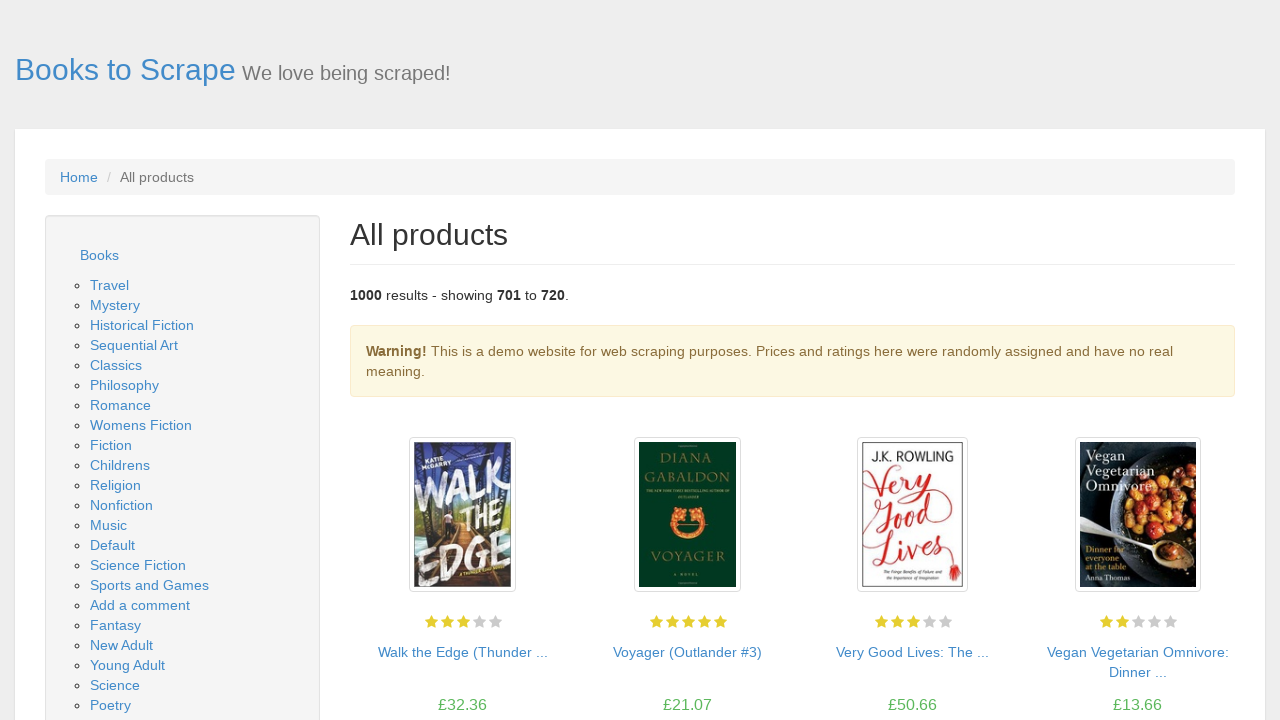

Navigated to page 37 of the book catalog
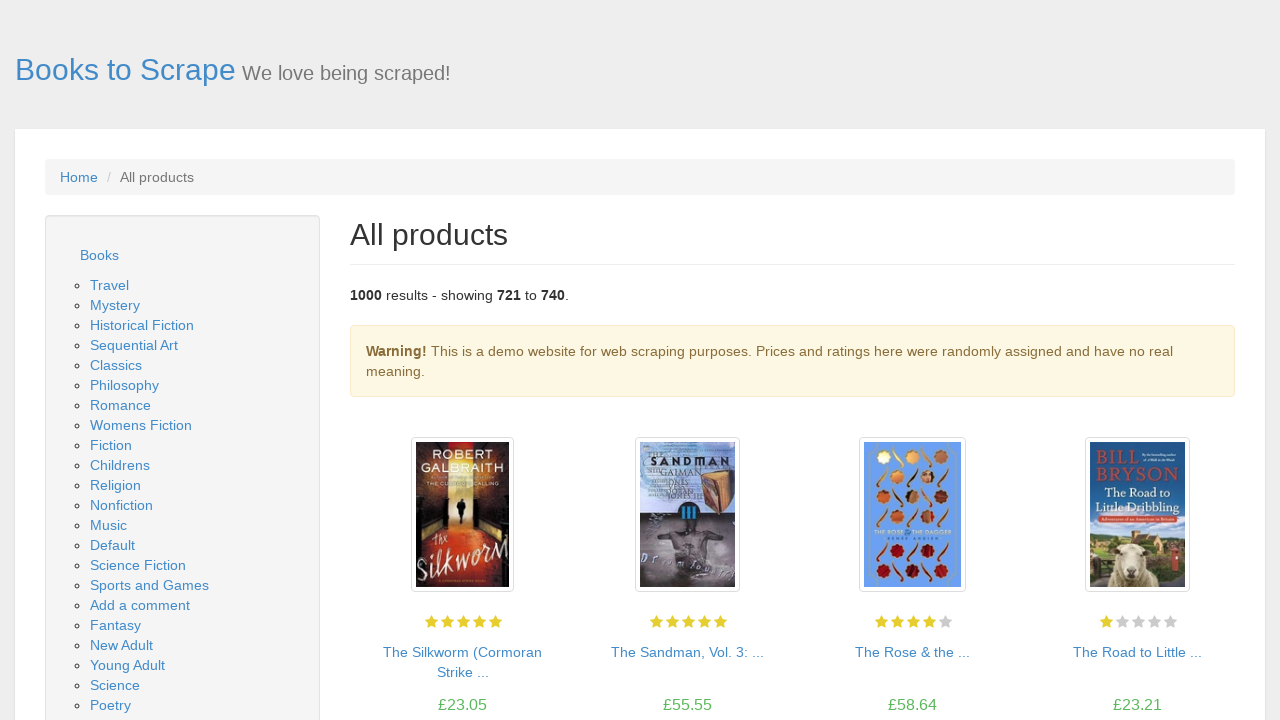

Page 37 loaded successfully with book items visible
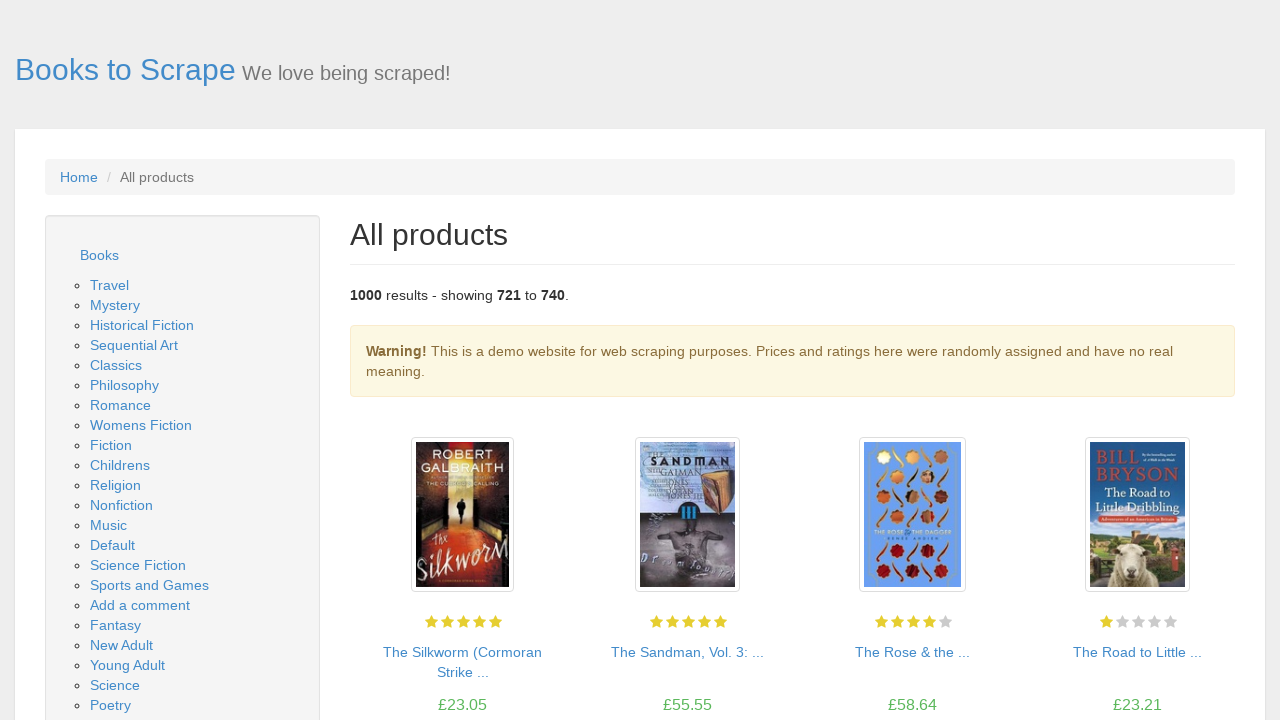

Navigated to page 38 of the book catalog
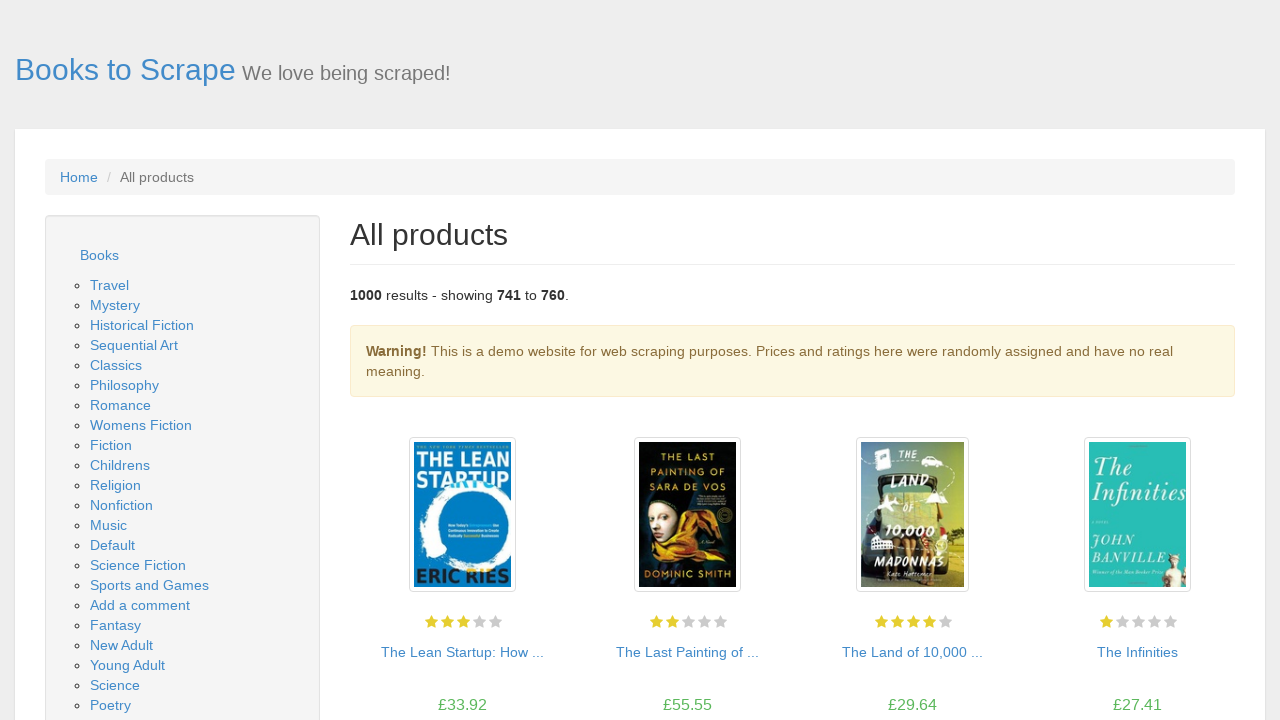

Page 38 loaded successfully with book items visible
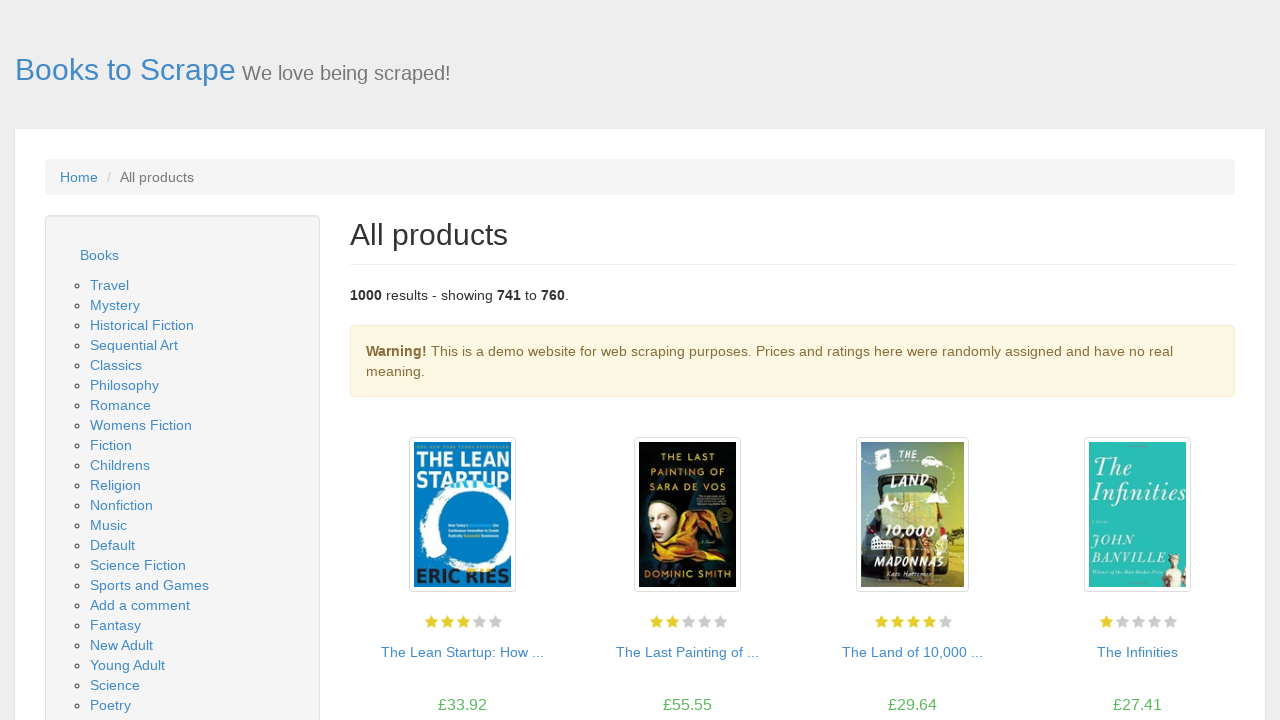

Navigated to page 39 of the book catalog
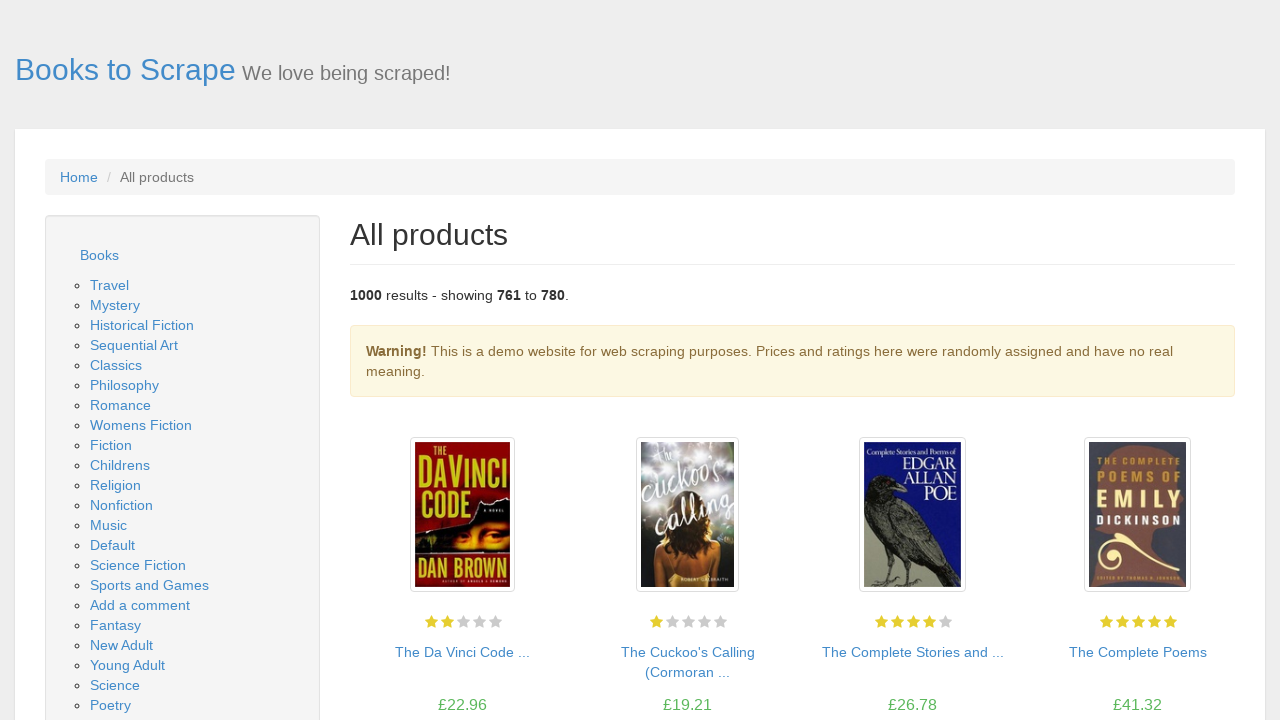

Page 39 loaded successfully with book items visible
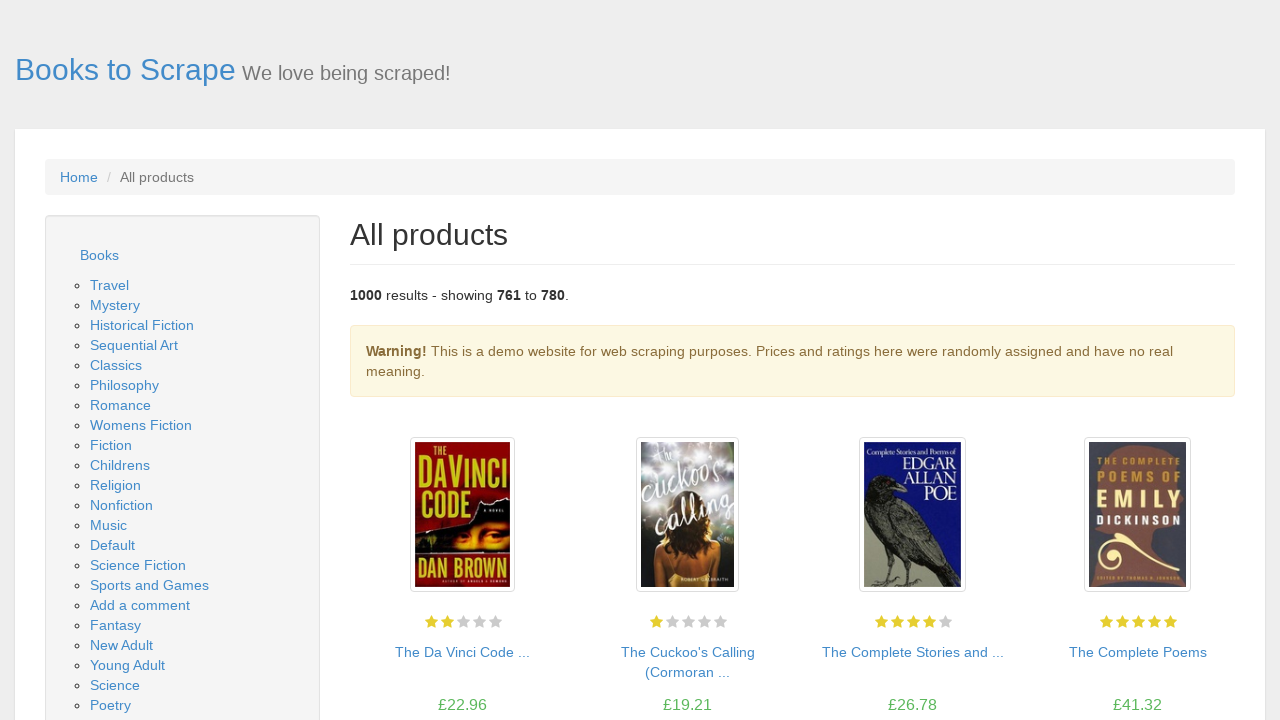

Navigated to page 40 of the book catalog
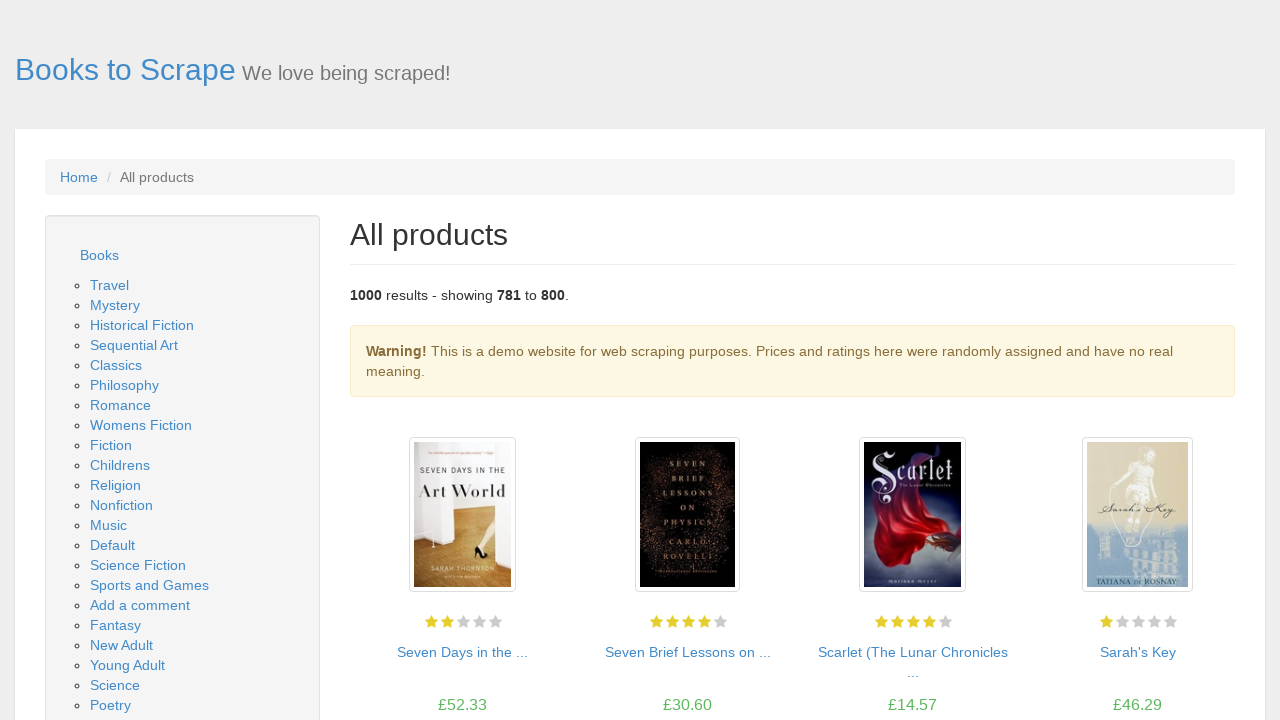

Page 40 loaded successfully with book items visible
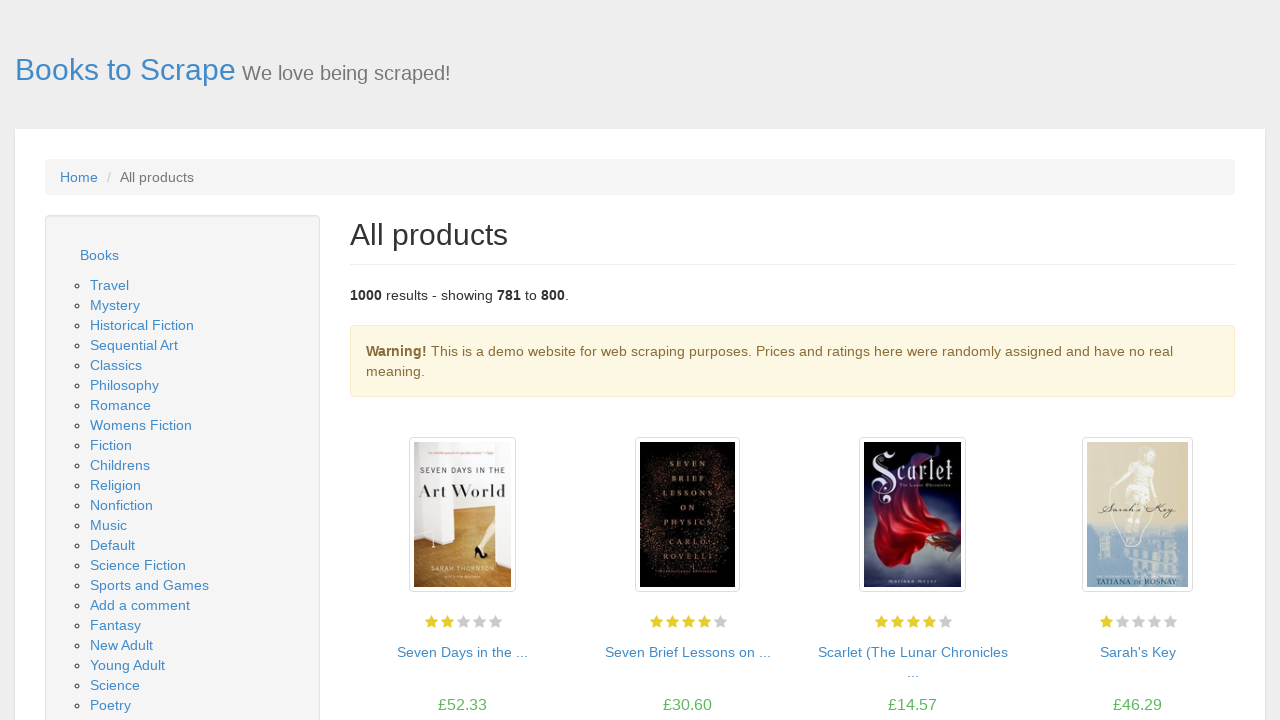

Navigated to page 41 of the book catalog
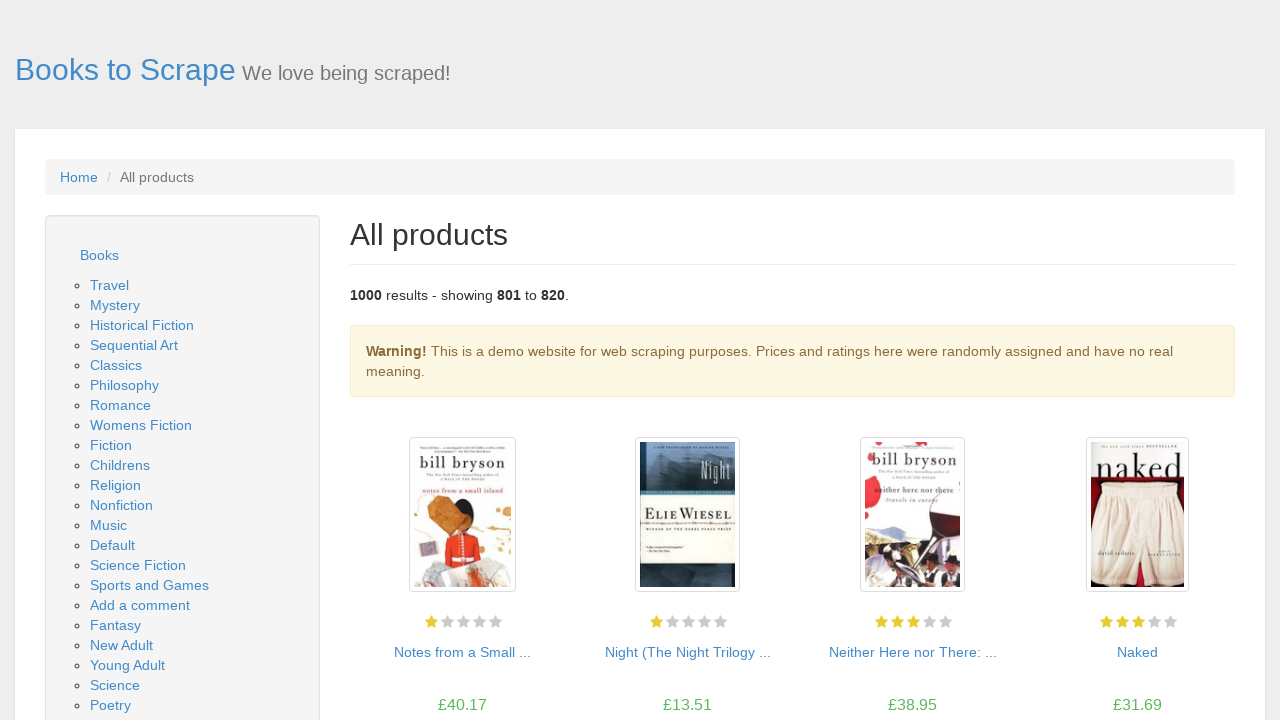

Page 41 loaded successfully with book items visible
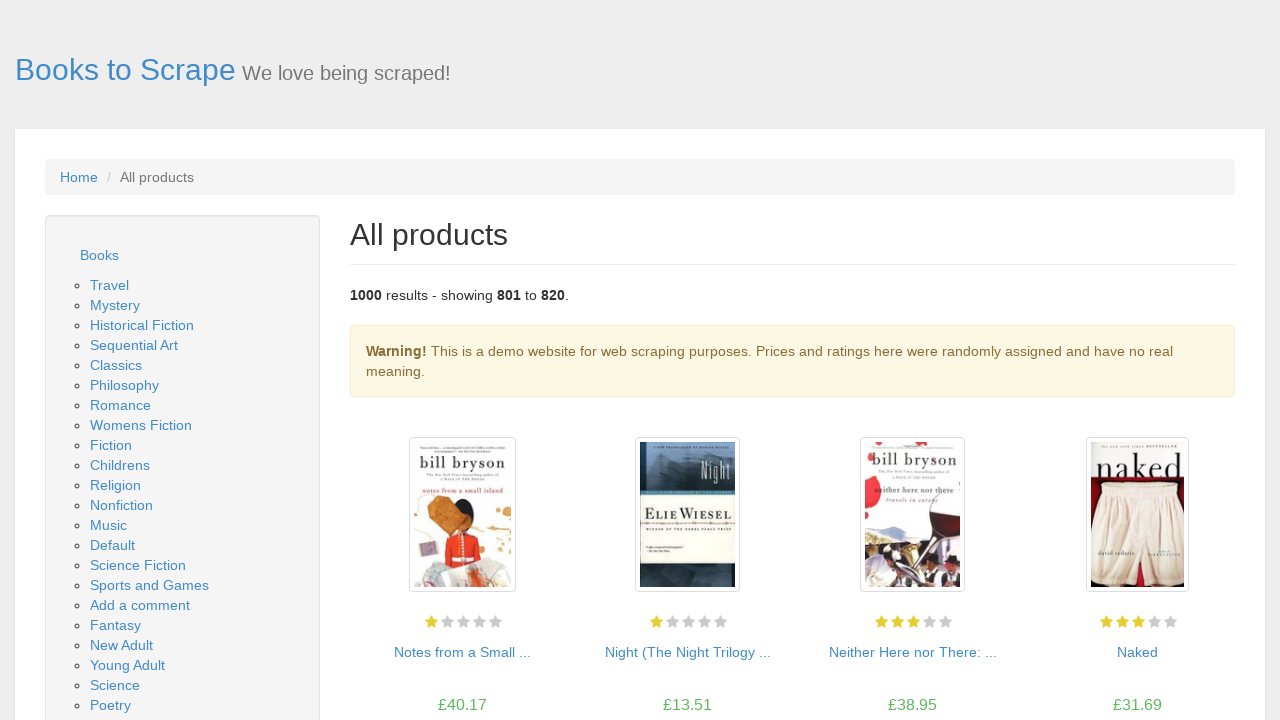

Navigated to page 42 of the book catalog
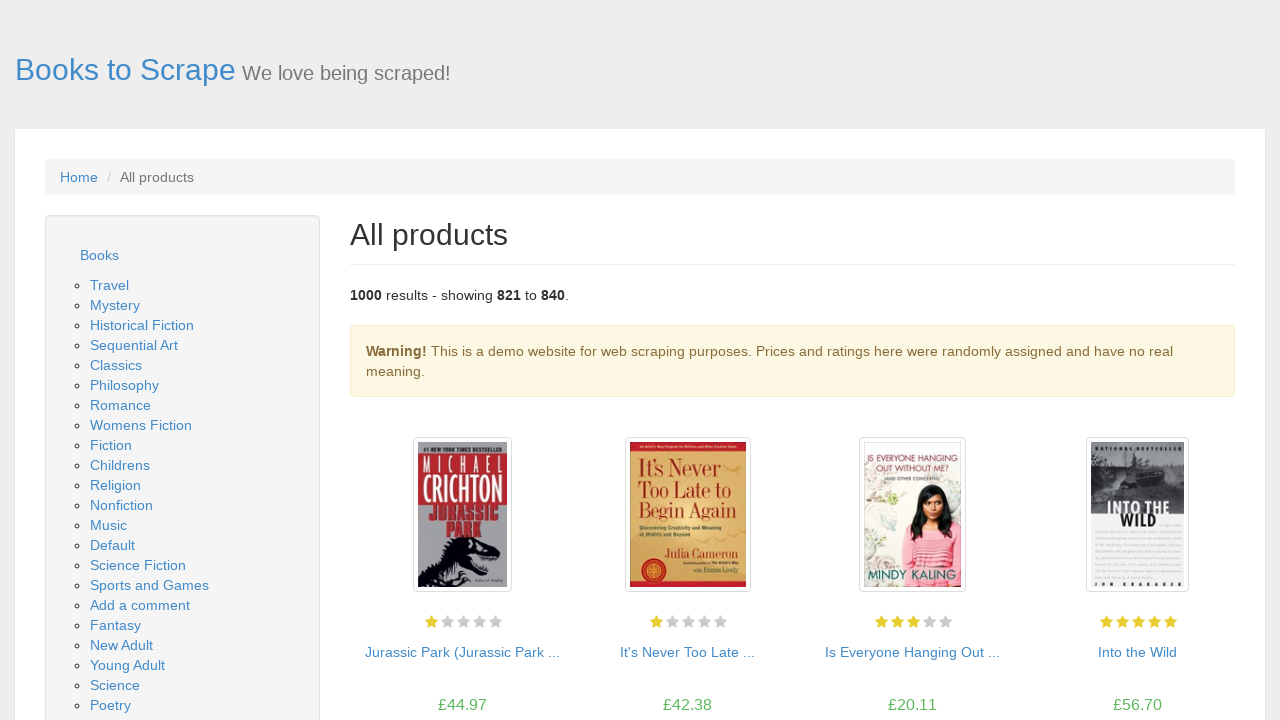

Page 42 loaded successfully with book items visible
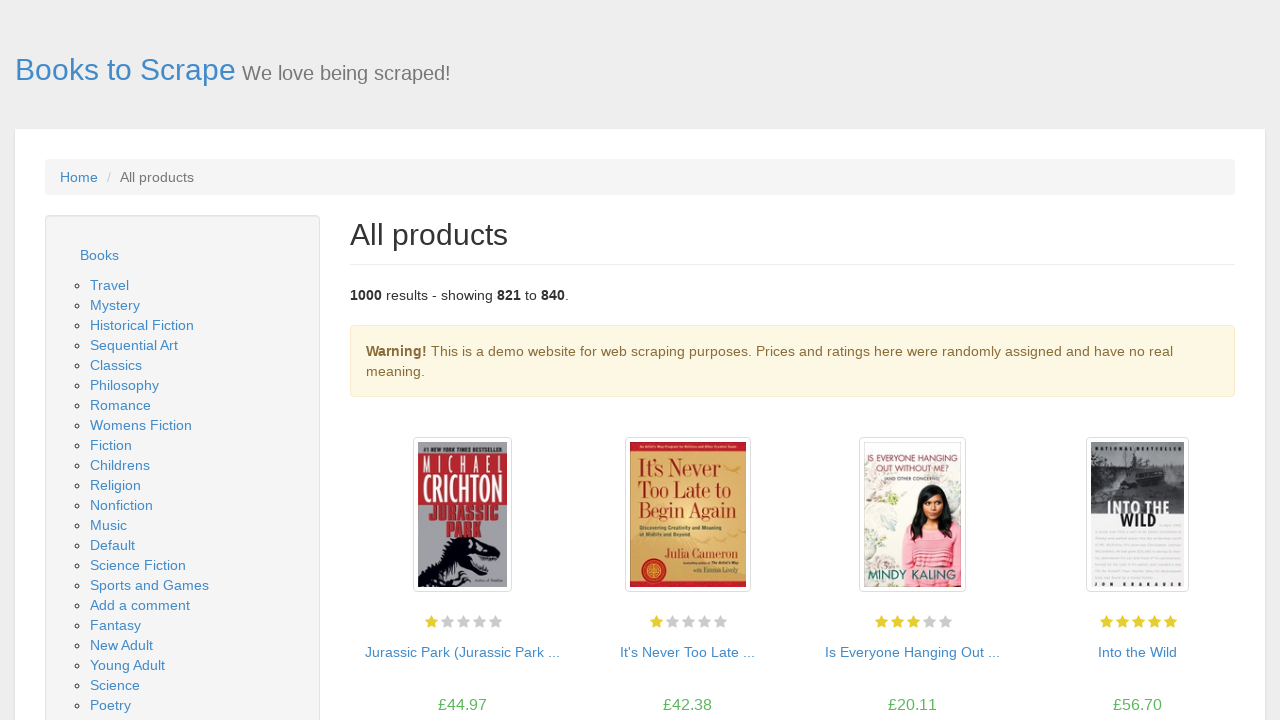

Navigated to page 43 of the book catalog
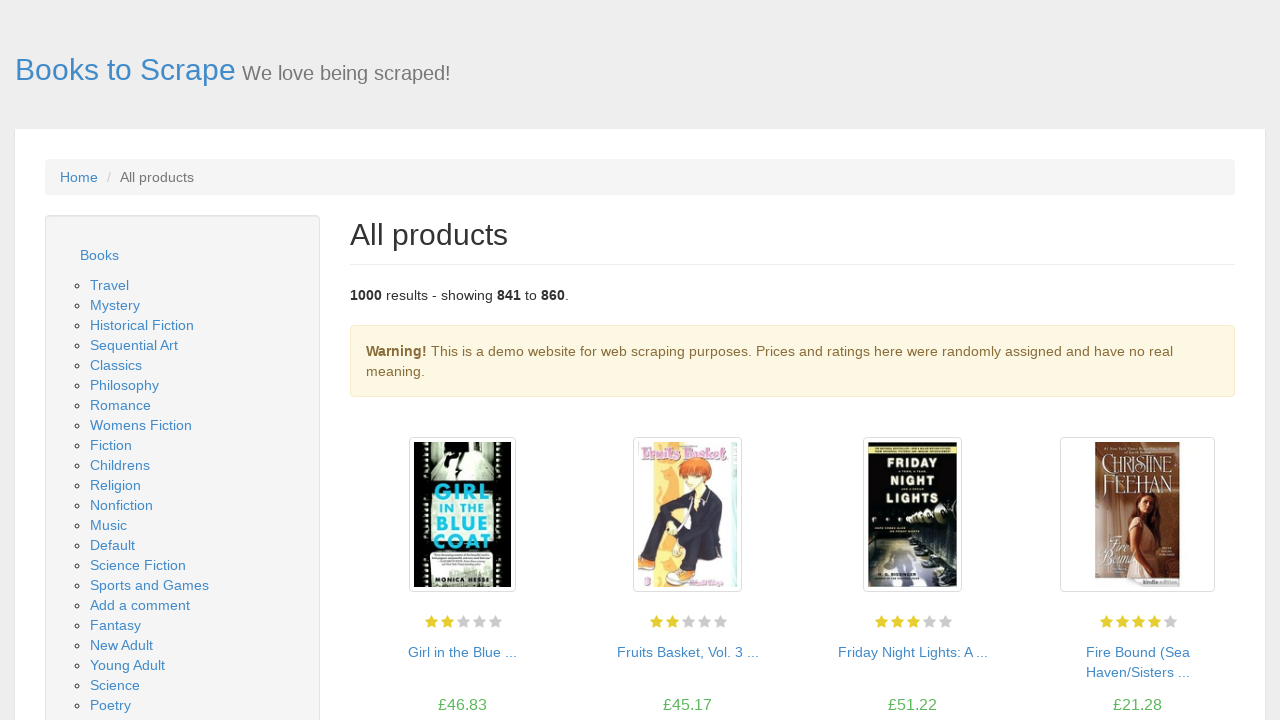

Page 43 loaded successfully with book items visible
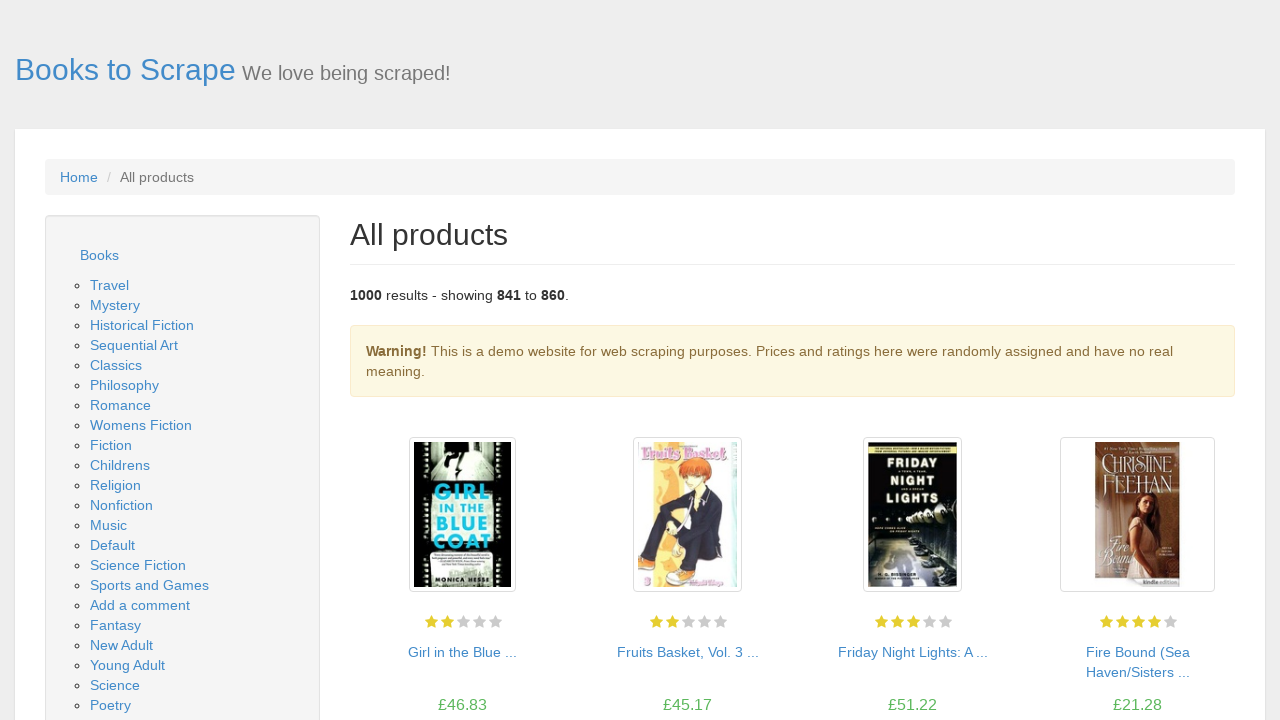

Navigated to page 44 of the book catalog
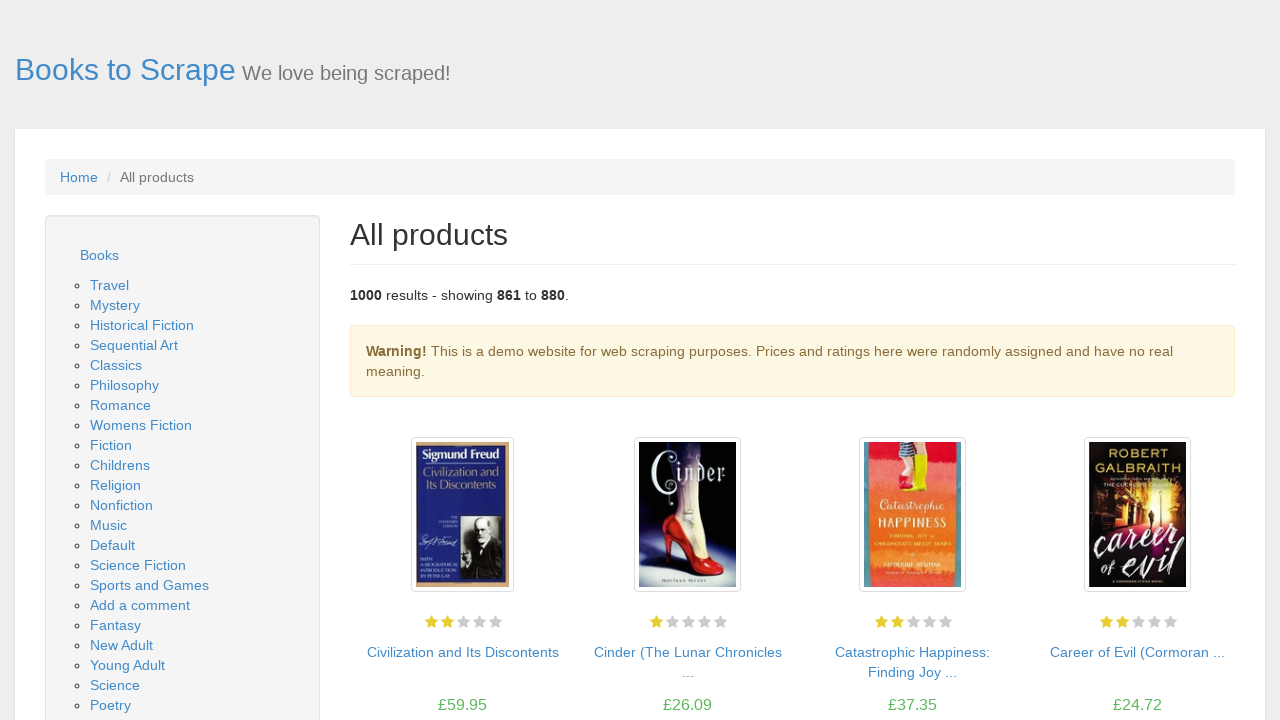

Page 44 loaded successfully with book items visible
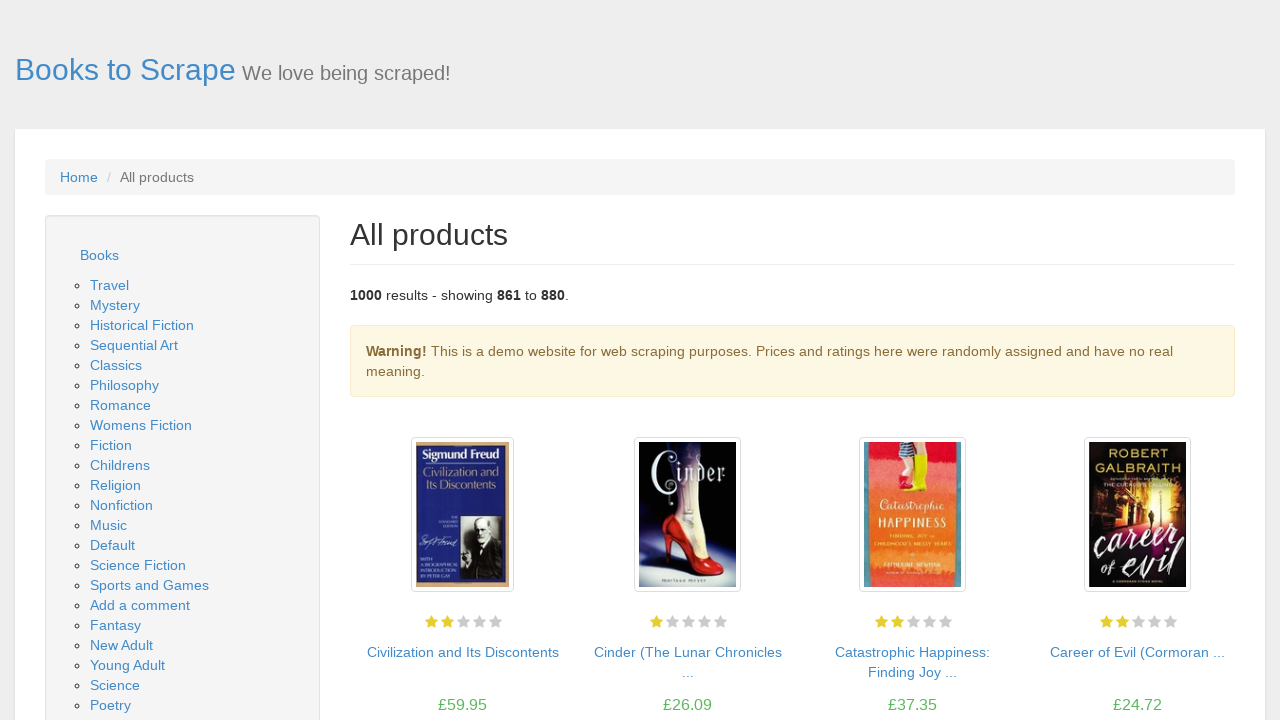

Navigated to page 45 of the book catalog
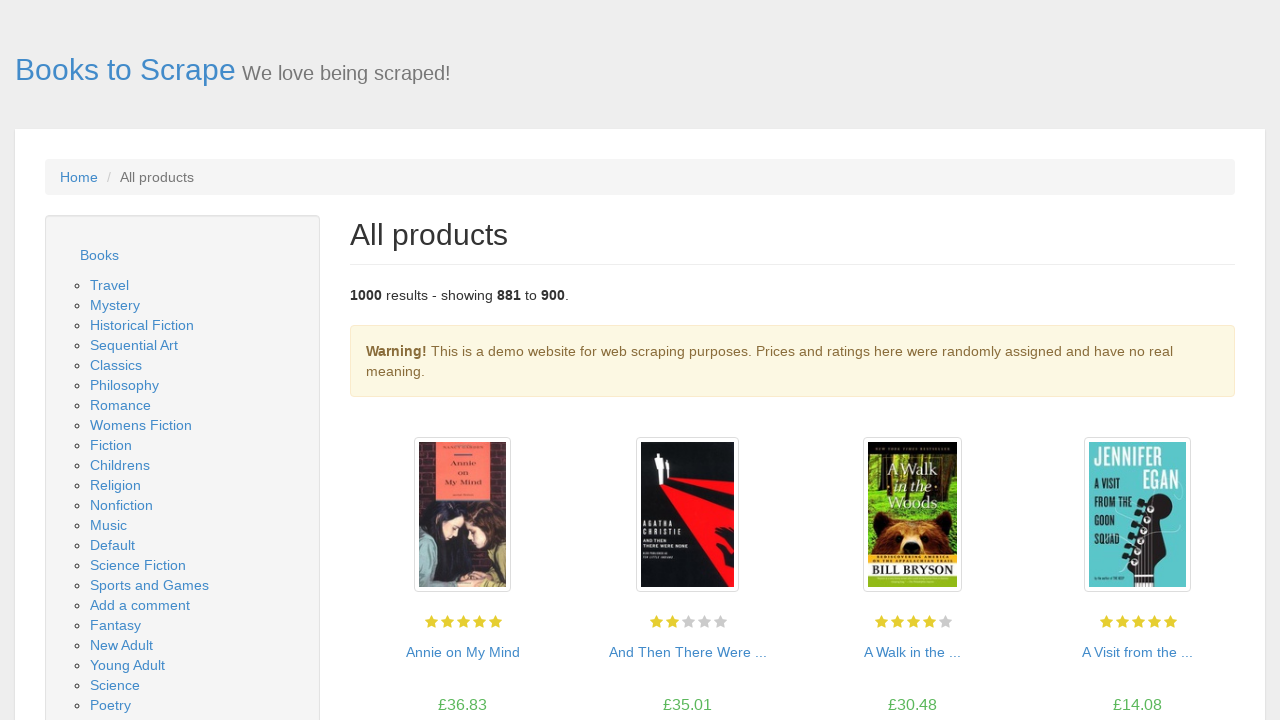

Page 45 loaded successfully with book items visible
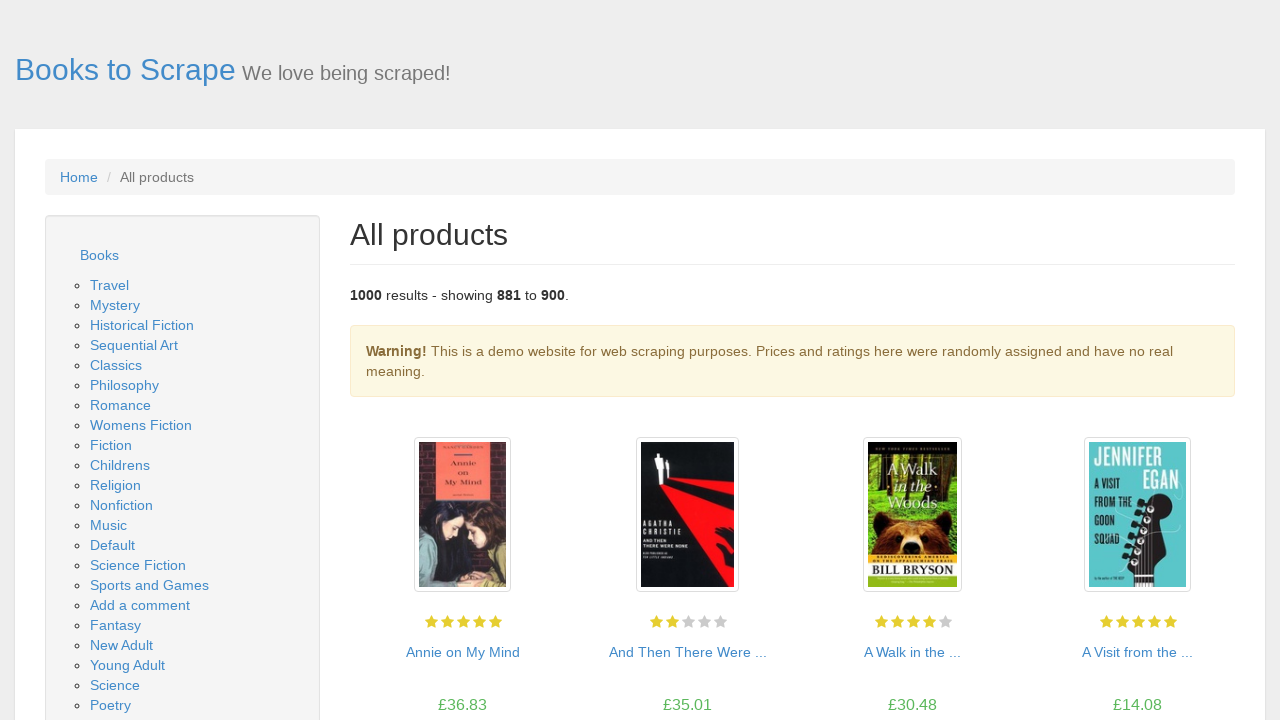

Navigated to page 46 of the book catalog
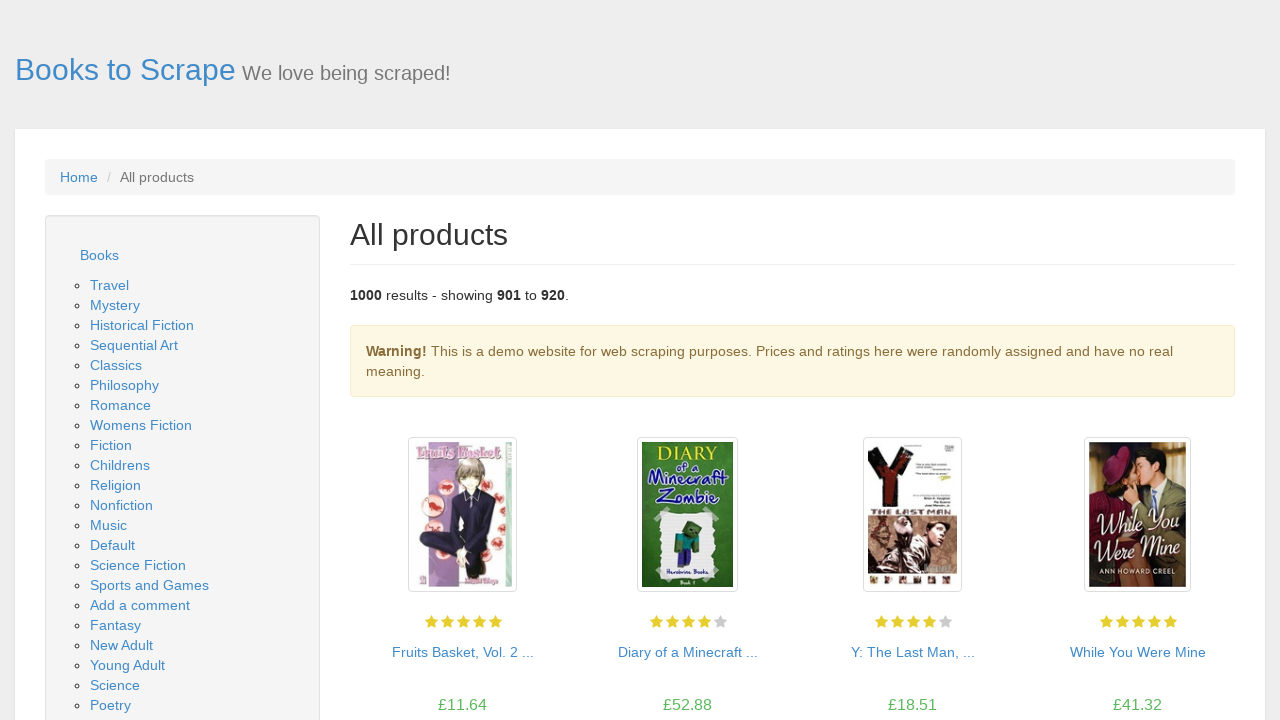

Page 46 loaded successfully with book items visible
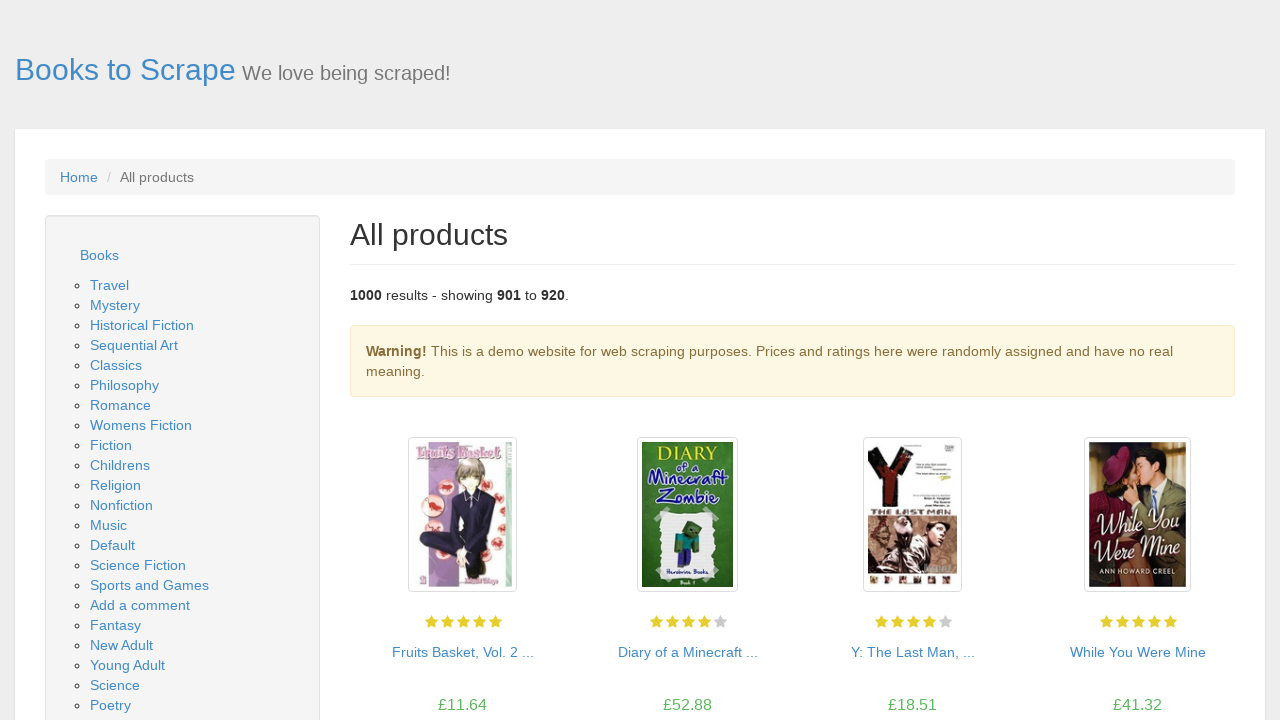

Navigated to page 47 of the book catalog
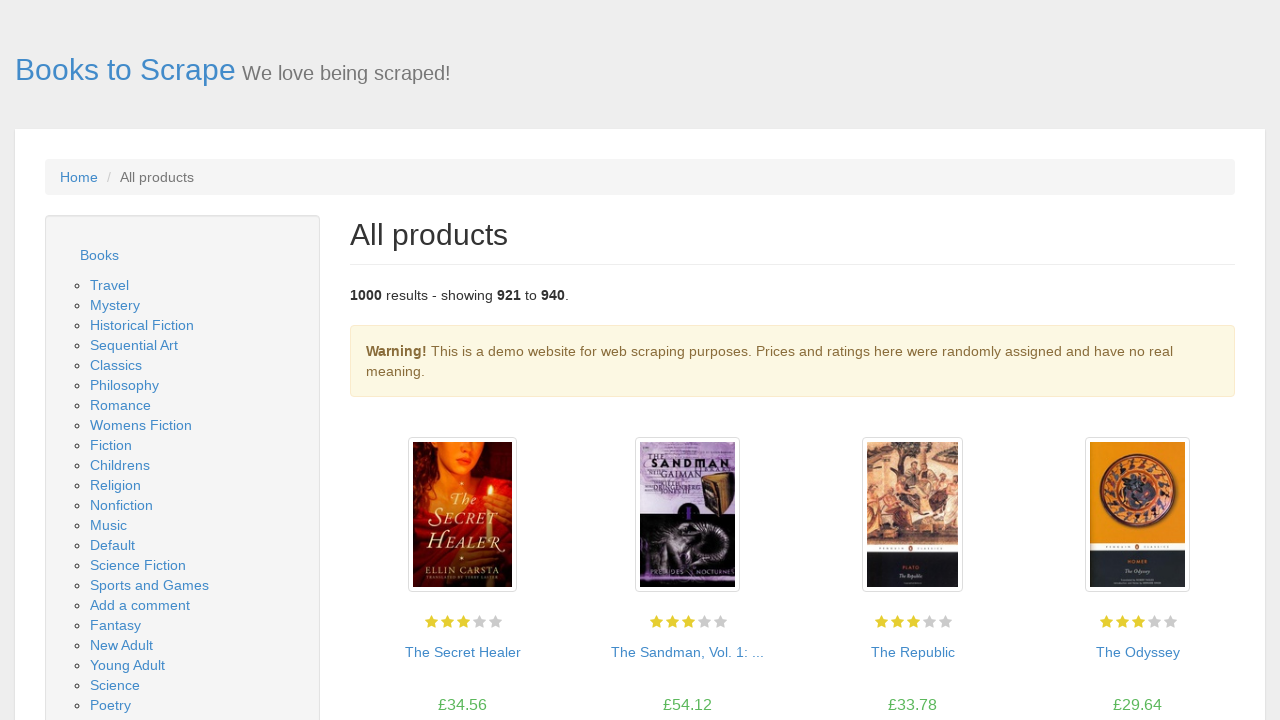

Page 47 loaded successfully with book items visible
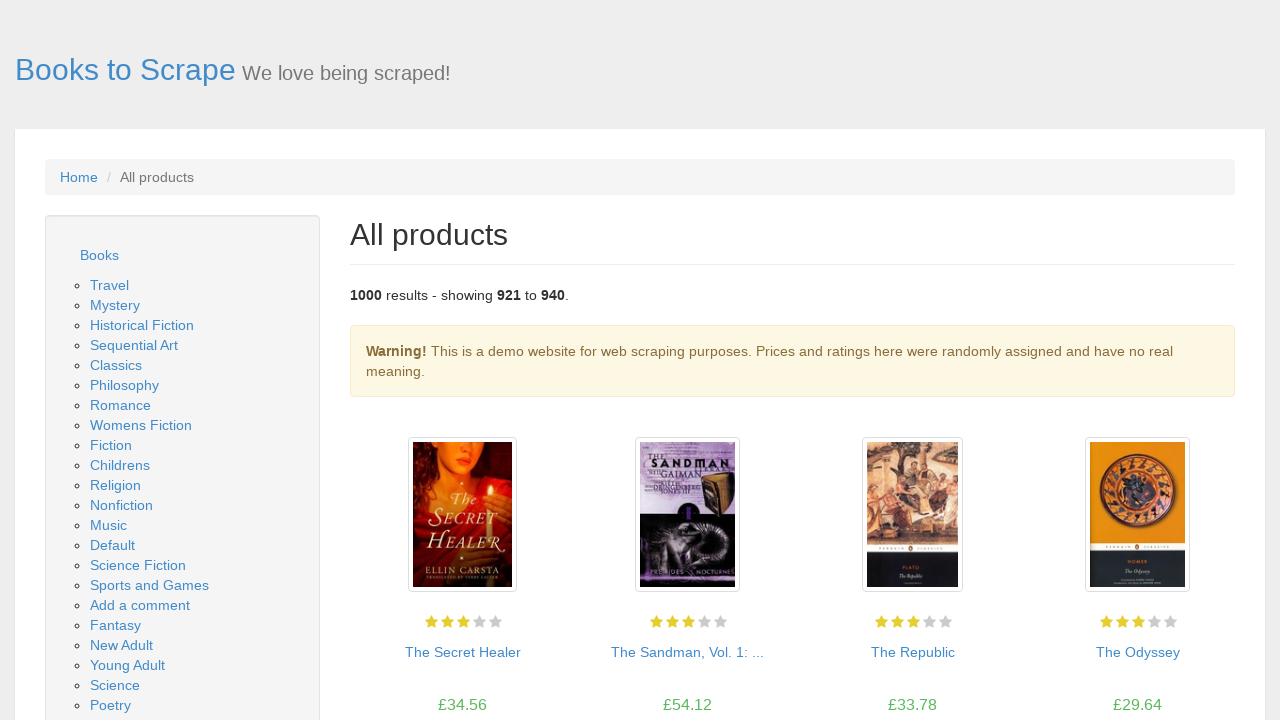

Navigated to page 48 of the book catalog
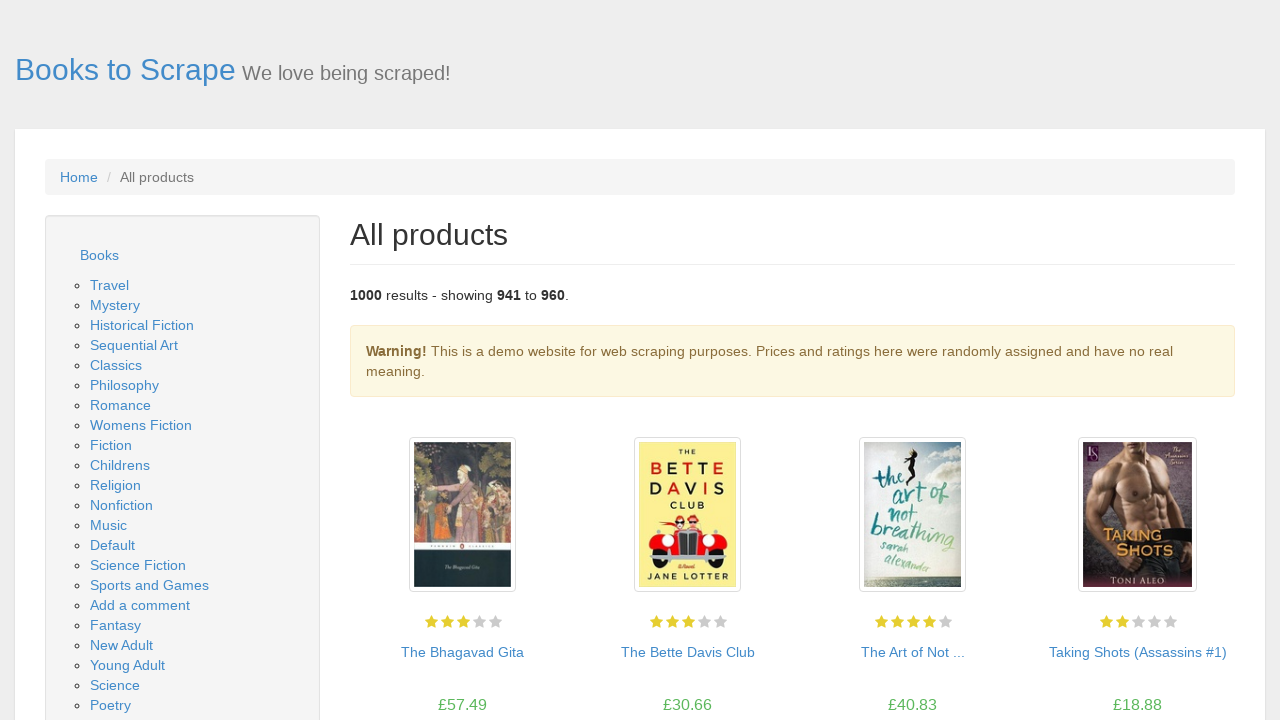

Page 48 loaded successfully with book items visible
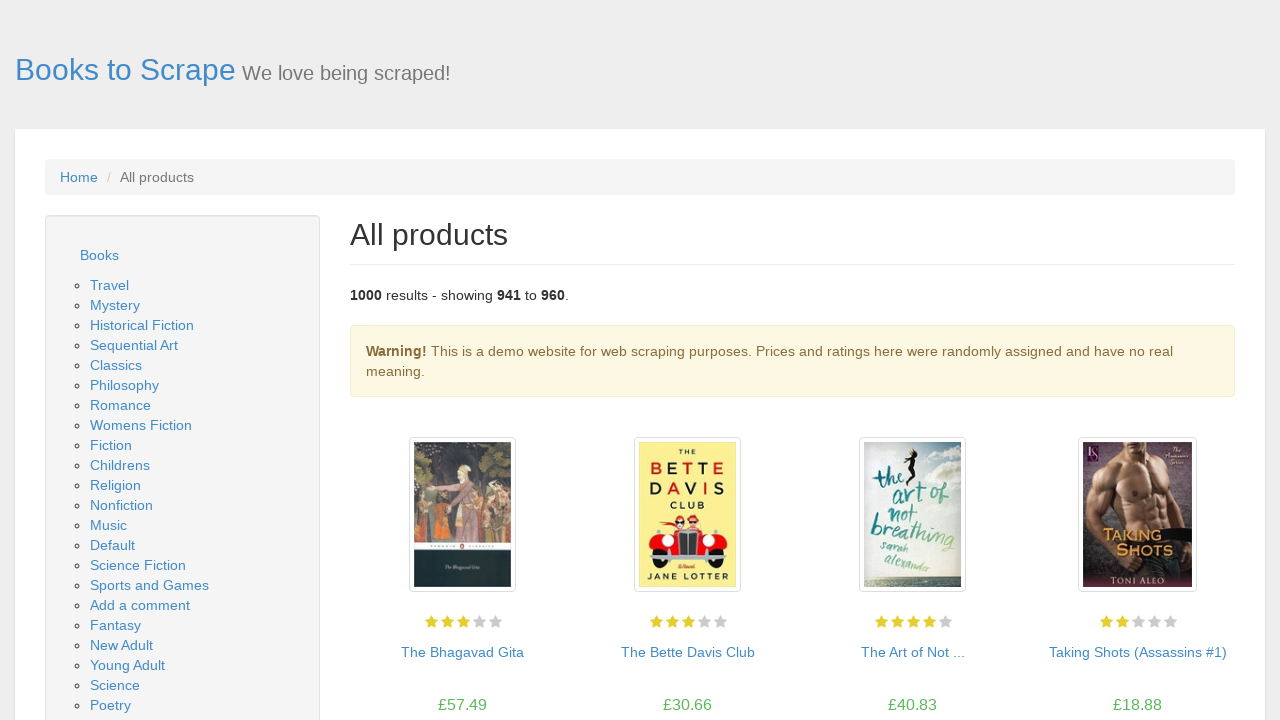

Navigated to page 49 of the book catalog
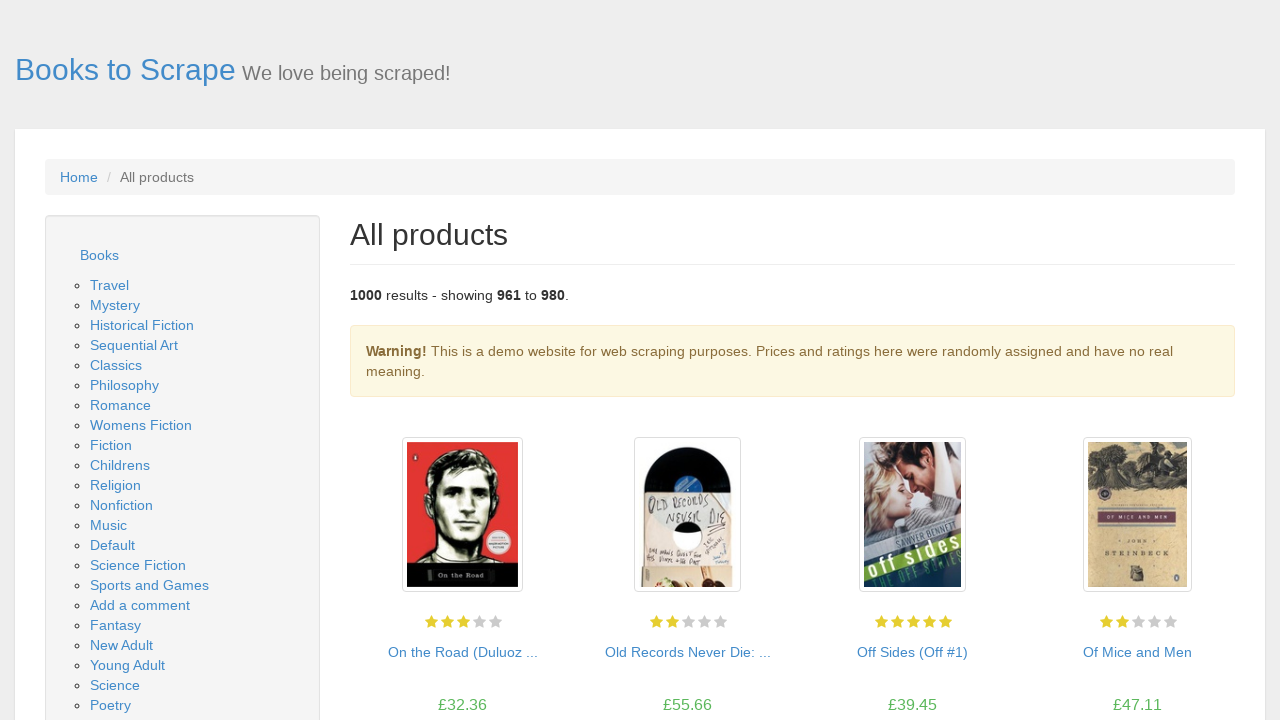

Page 49 loaded successfully with book items visible
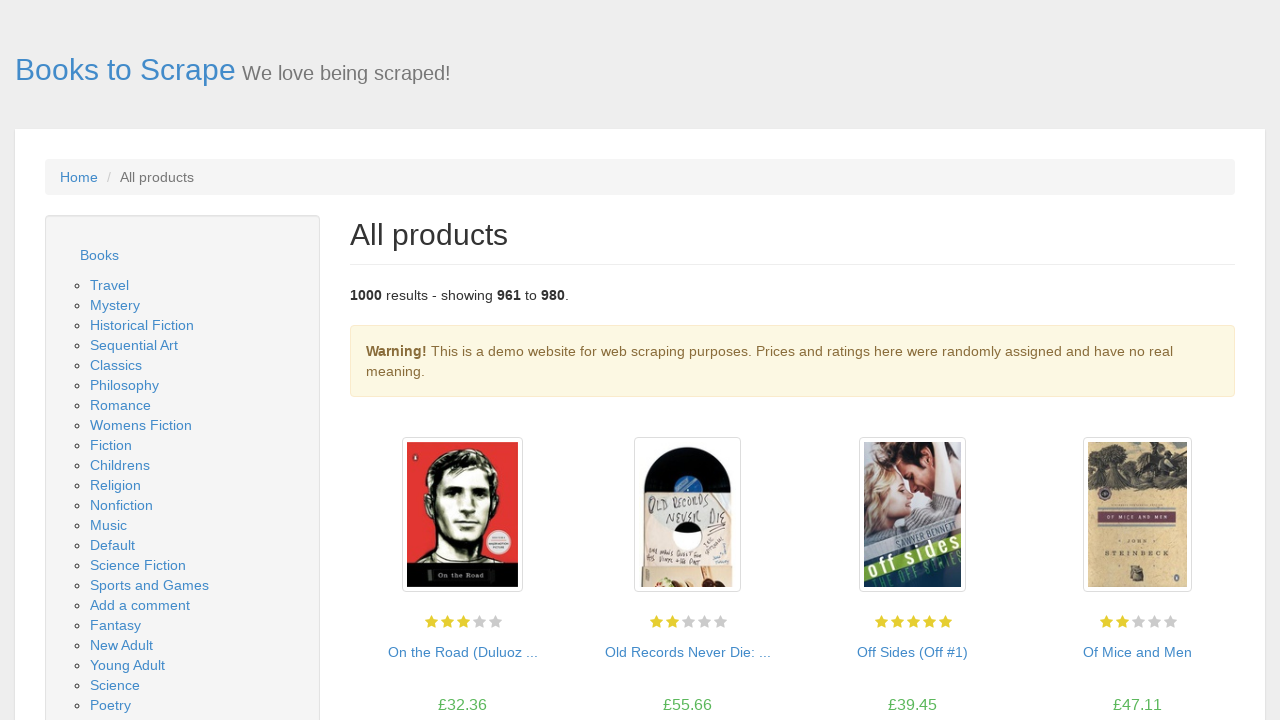

Navigated to page 50 of the book catalog
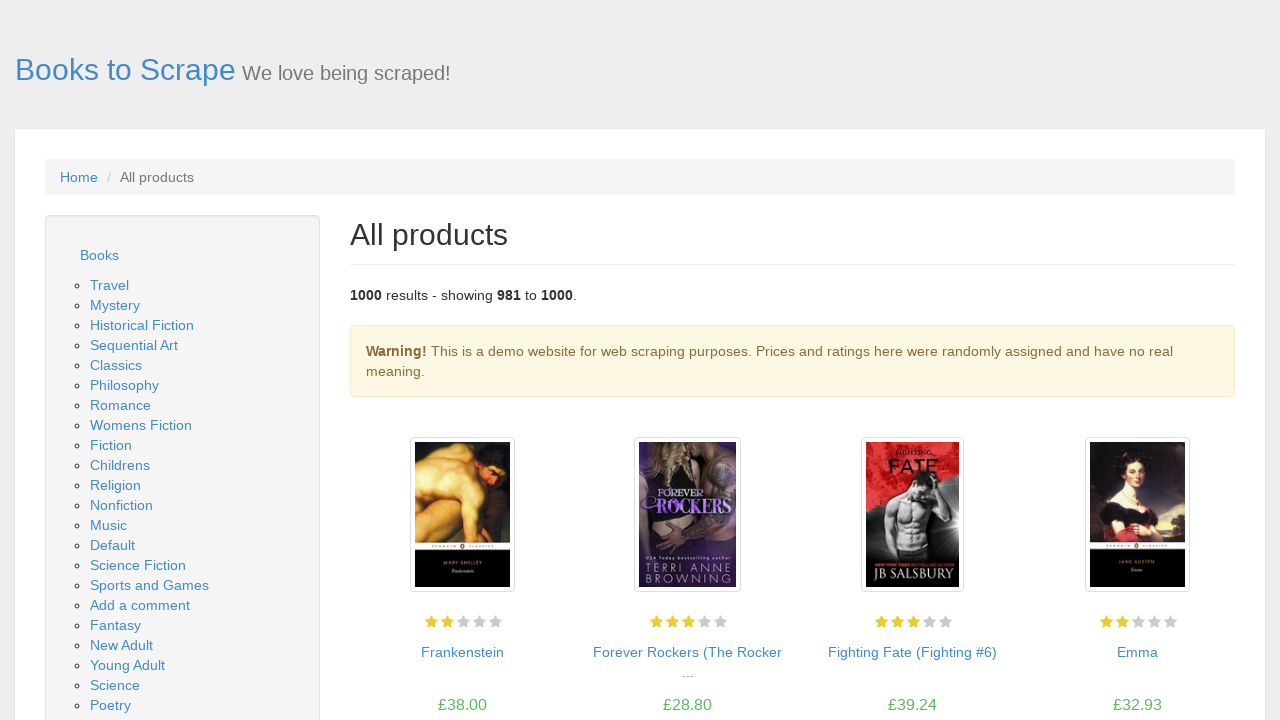

Page 50 loaded successfully with book items visible
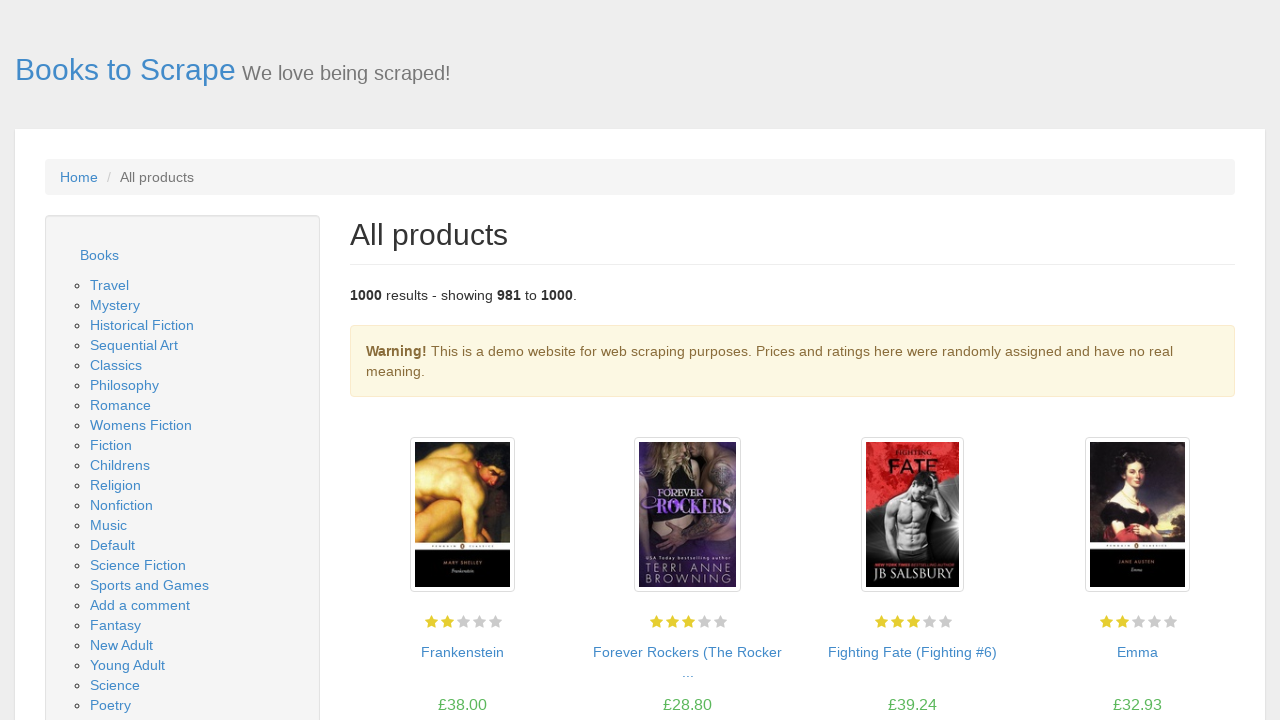

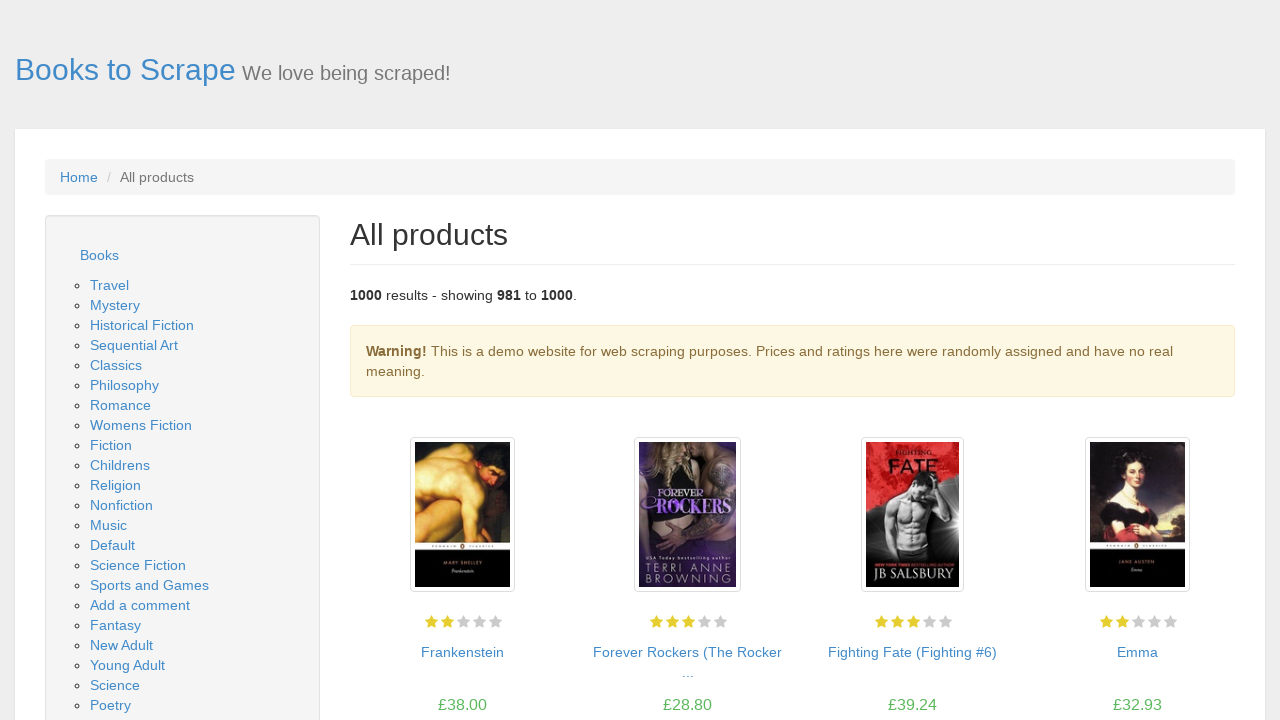